Tests filling a large form by entering text into all input fields and clicking the submit button

Starting URL: http://suninjuly.github.io/huge_form.html

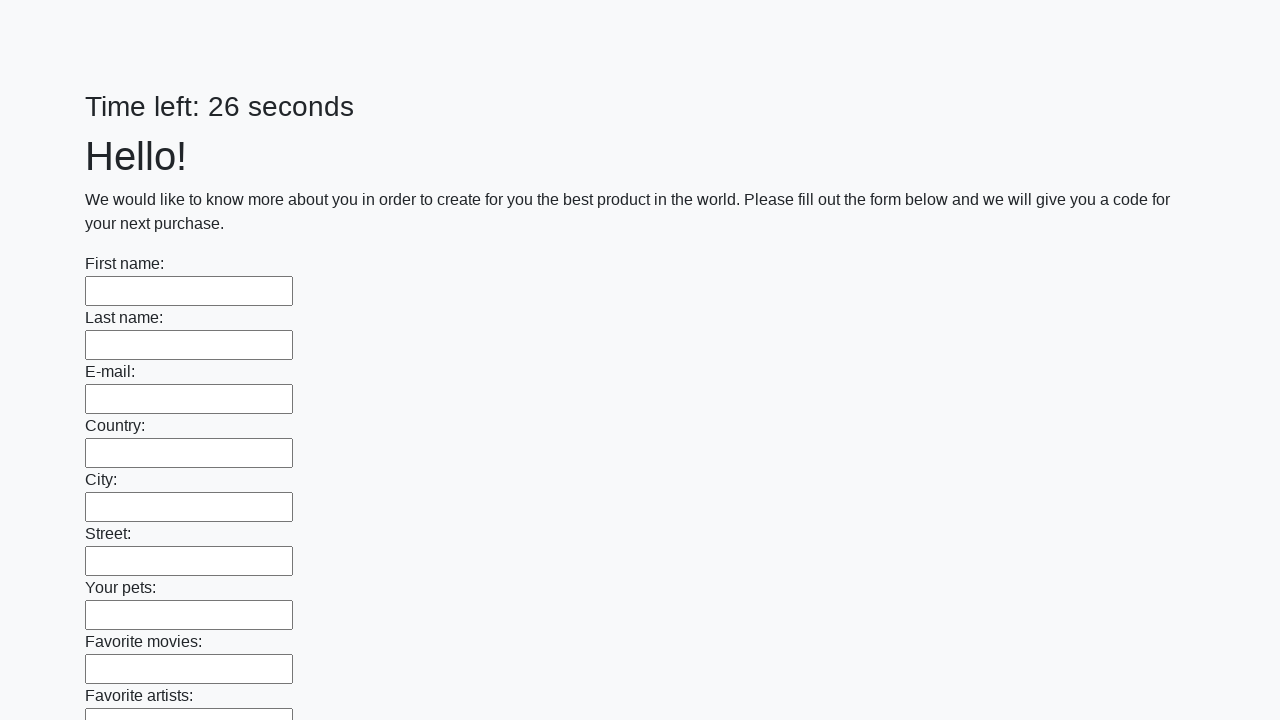

Navigated to huge form test page
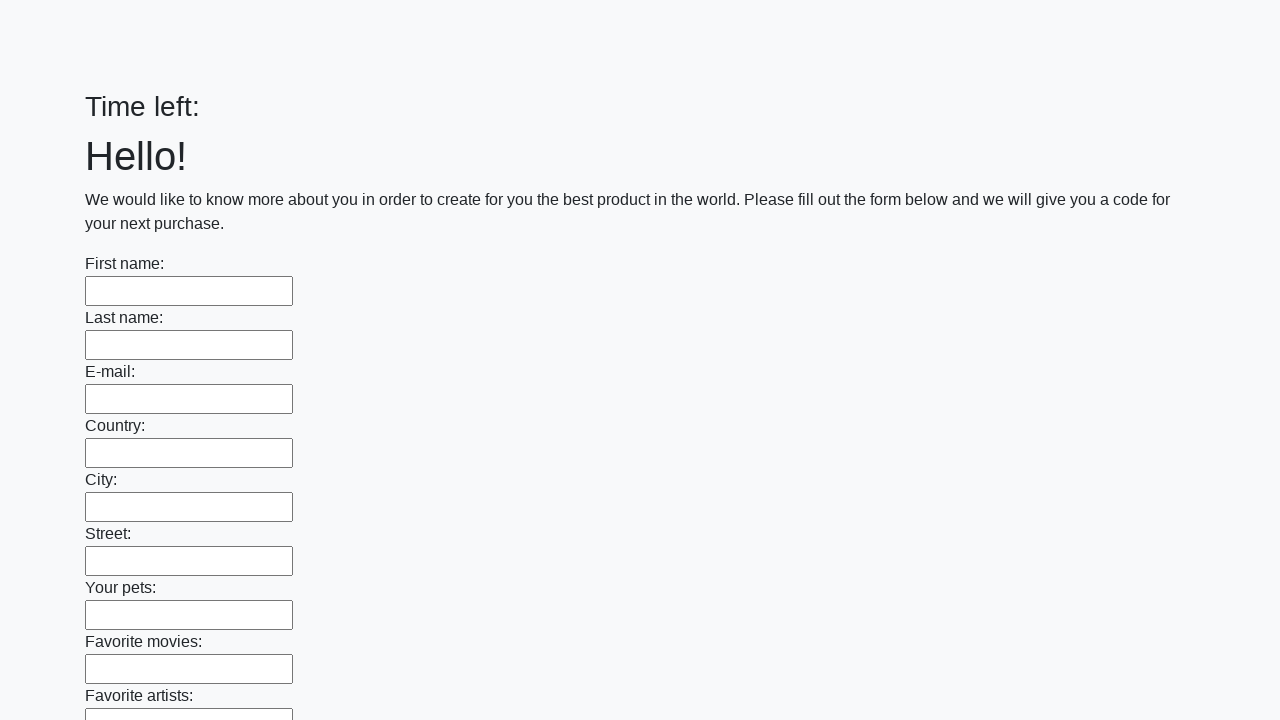

Filled input field with 'Test Answer 123' on input >> nth=0
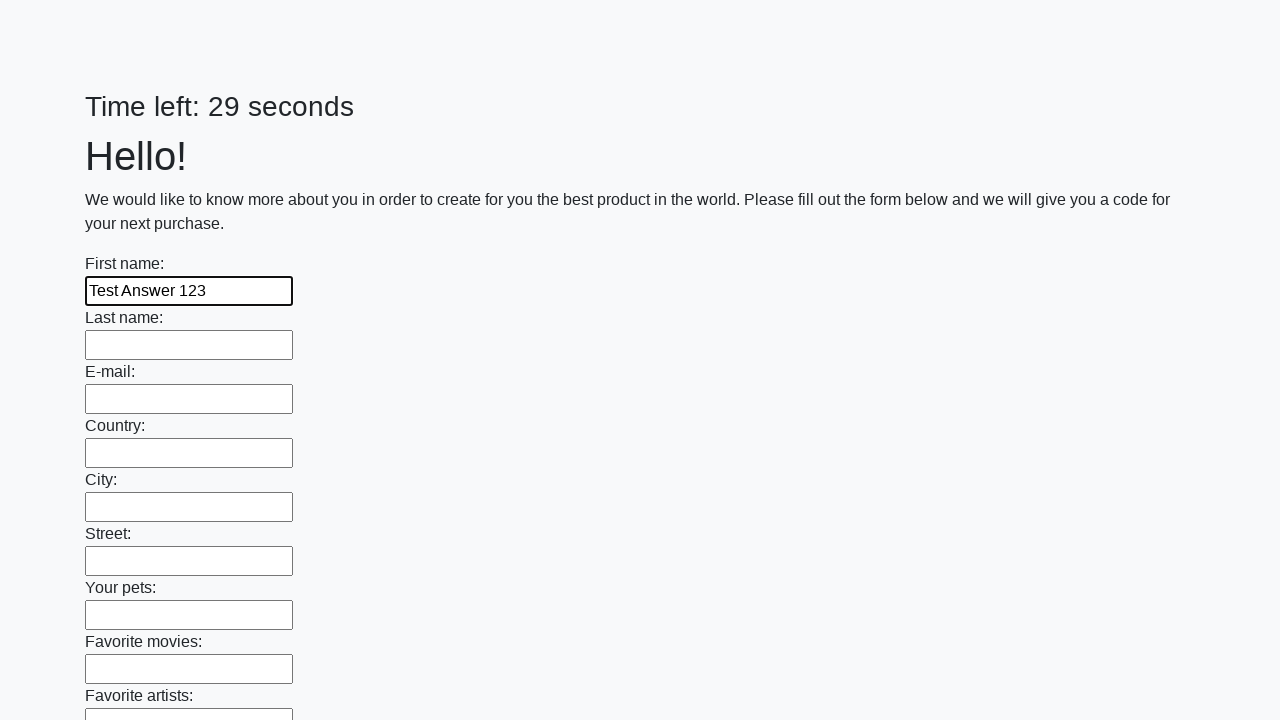

Filled input field with 'Test Answer 123' on input >> nth=1
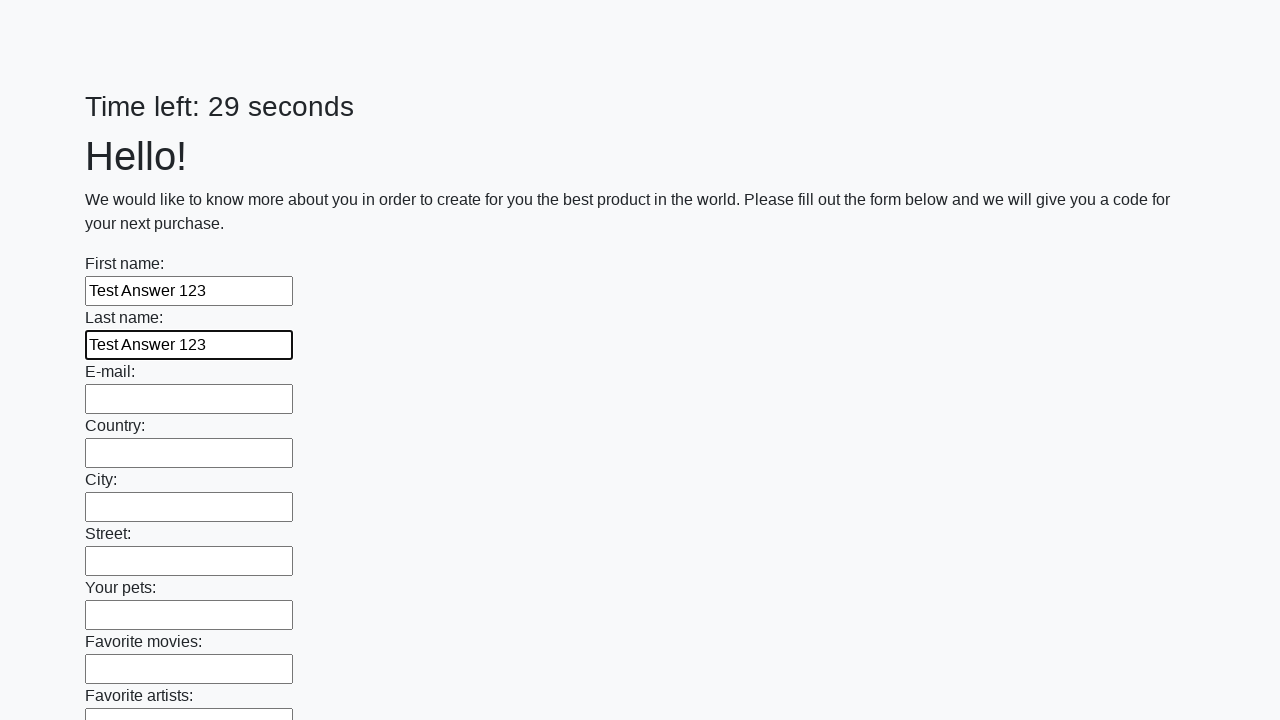

Filled input field with 'Test Answer 123' on input >> nth=2
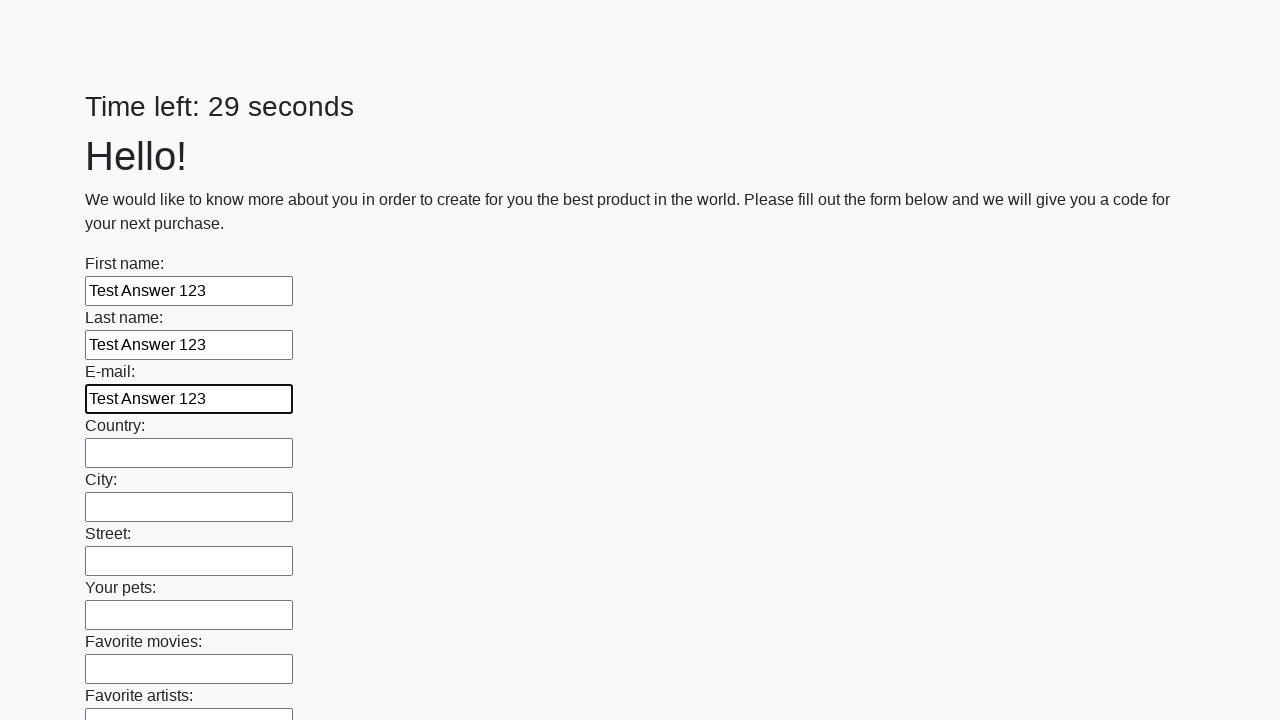

Filled input field with 'Test Answer 123' on input >> nth=3
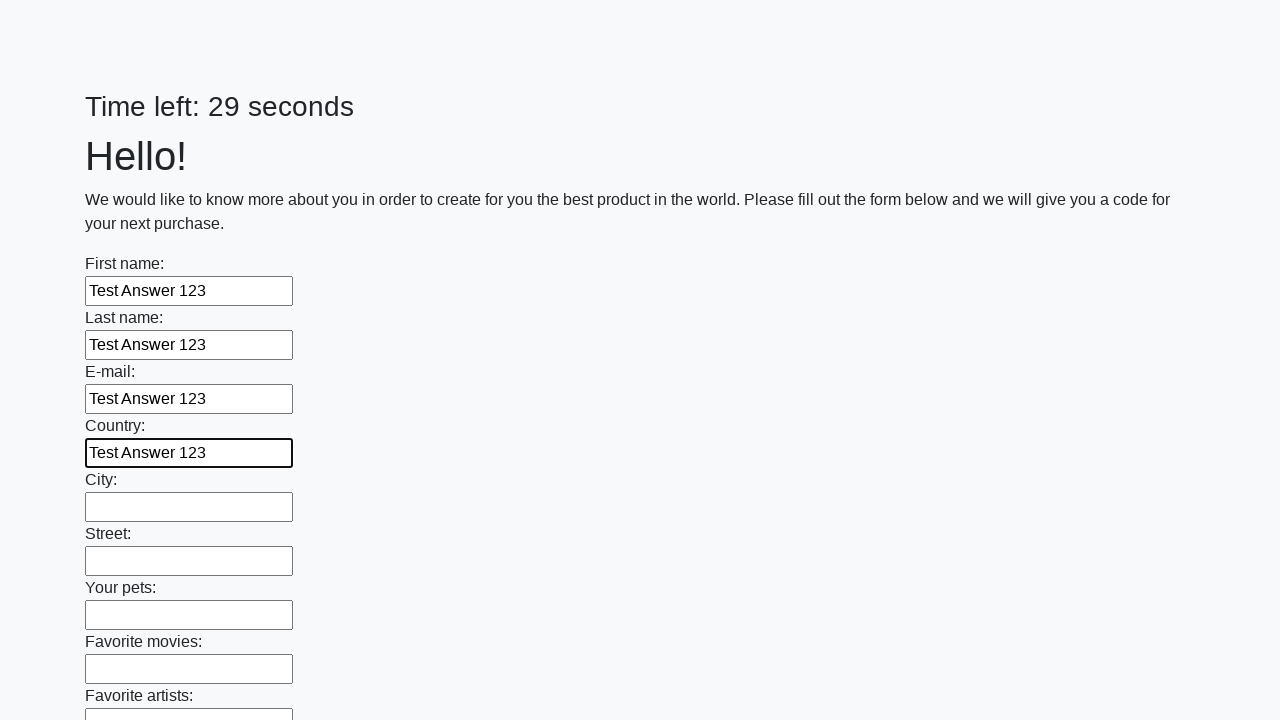

Filled input field with 'Test Answer 123' on input >> nth=4
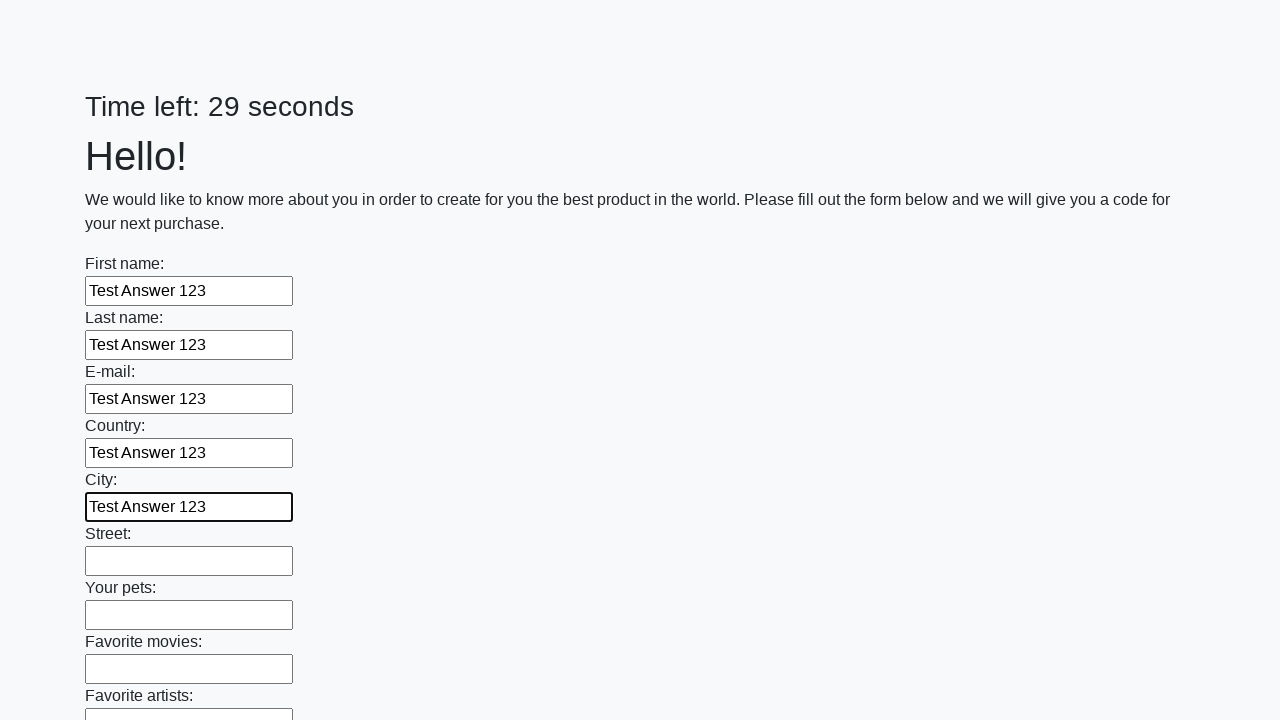

Filled input field with 'Test Answer 123' on input >> nth=5
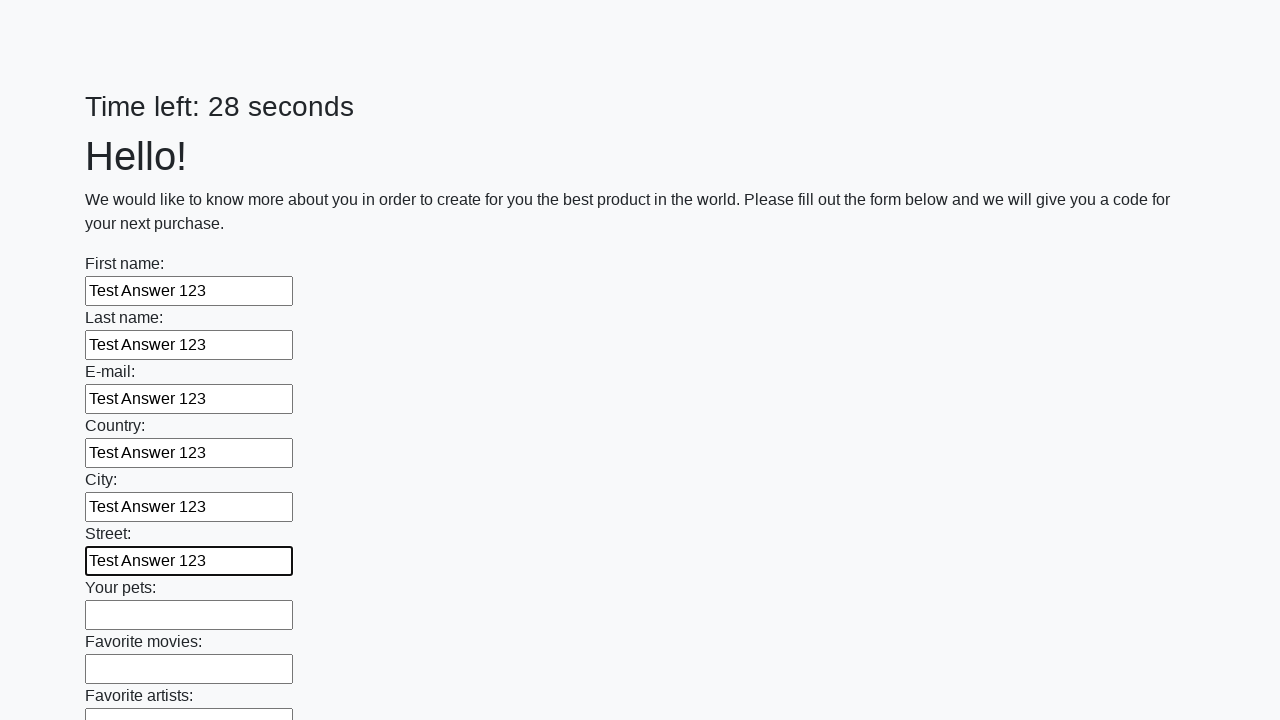

Filled input field with 'Test Answer 123' on input >> nth=6
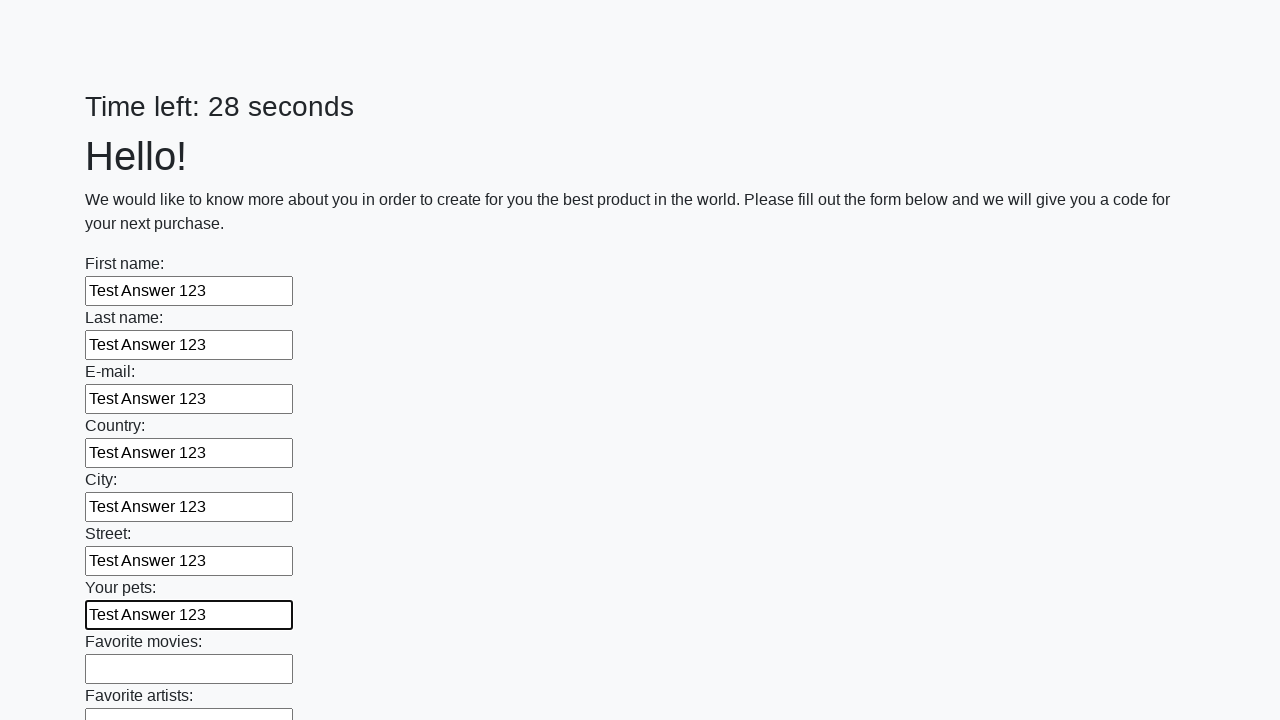

Filled input field with 'Test Answer 123' on input >> nth=7
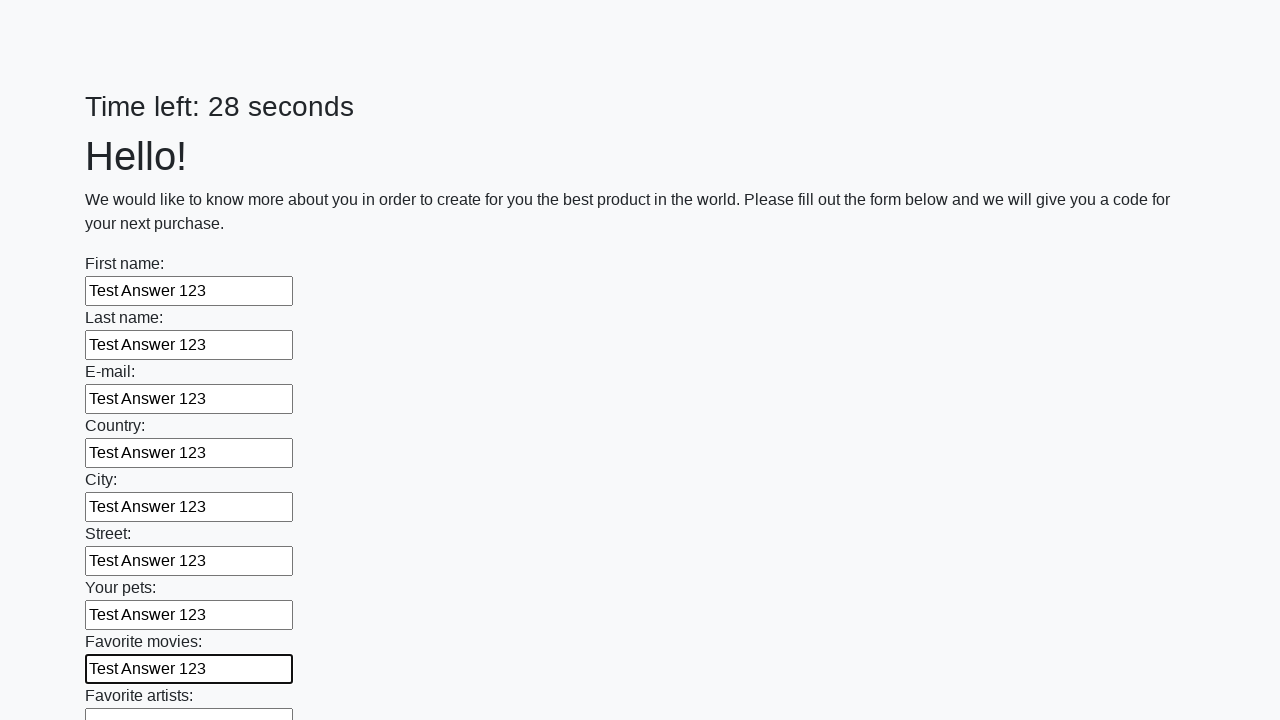

Filled input field with 'Test Answer 123' on input >> nth=8
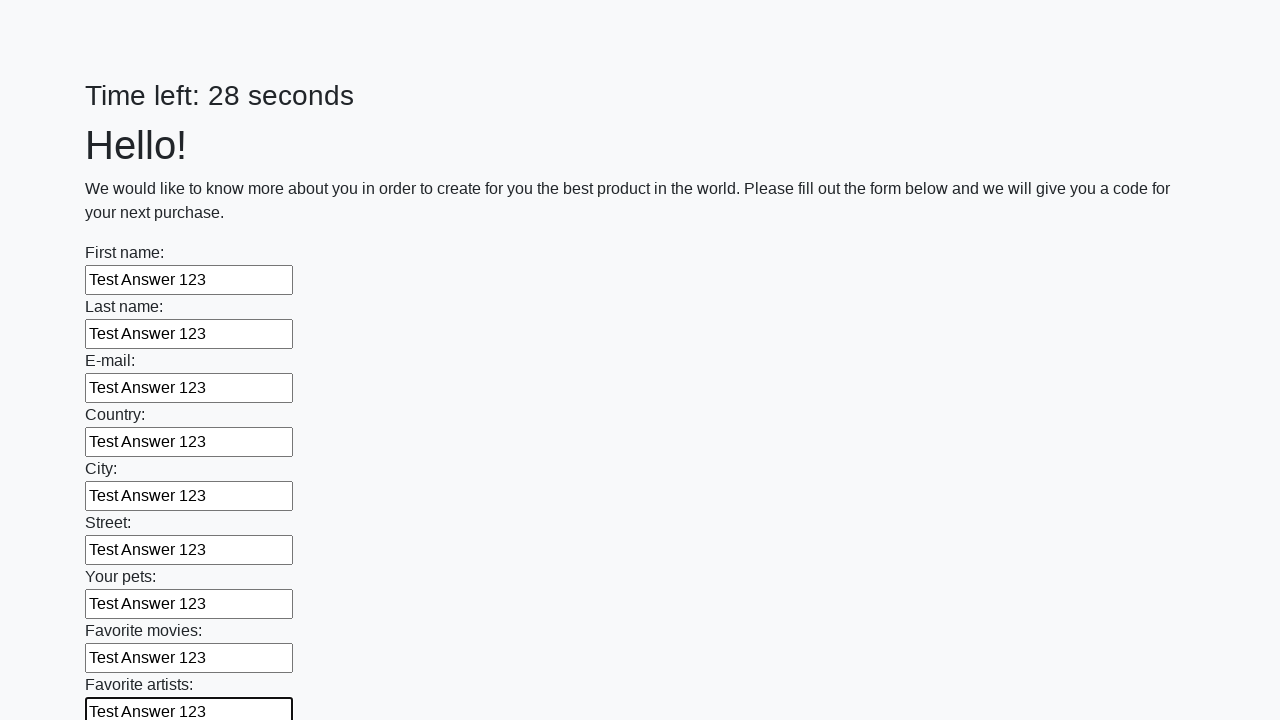

Filled input field with 'Test Answer 123' on input >> nth=9
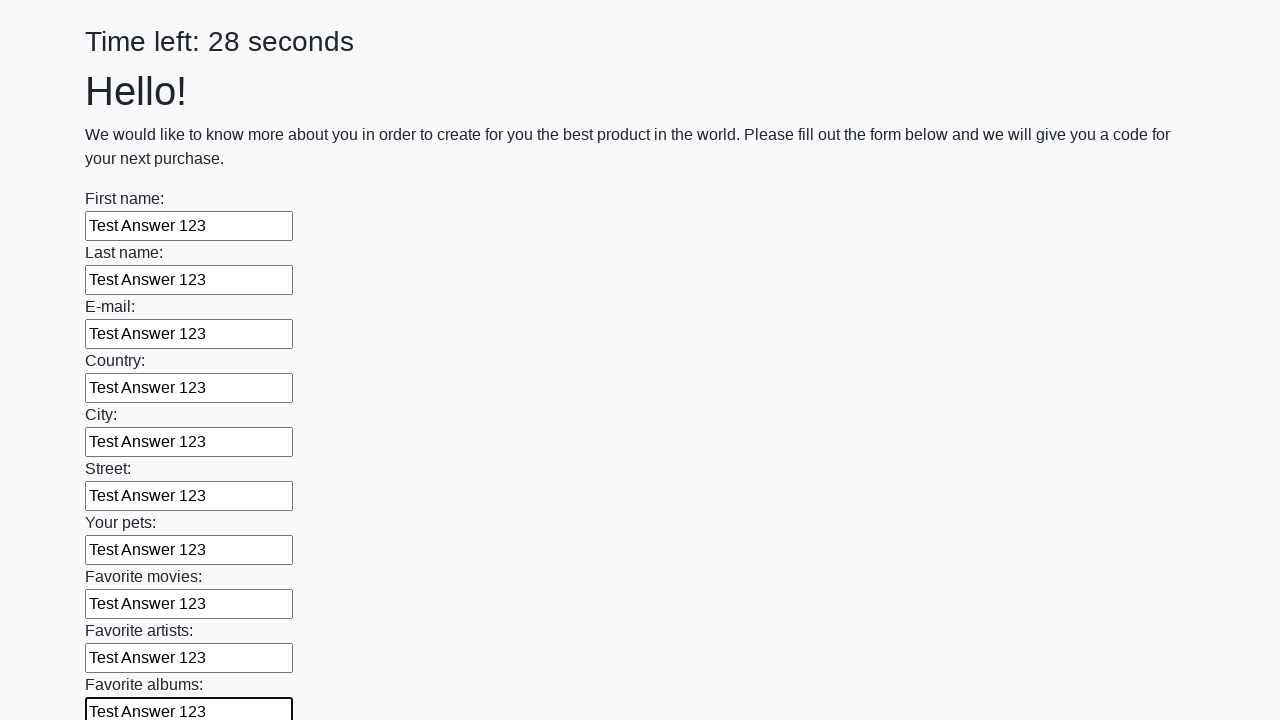

Filled input field with 'Test Answer 123' on input >> nth=10
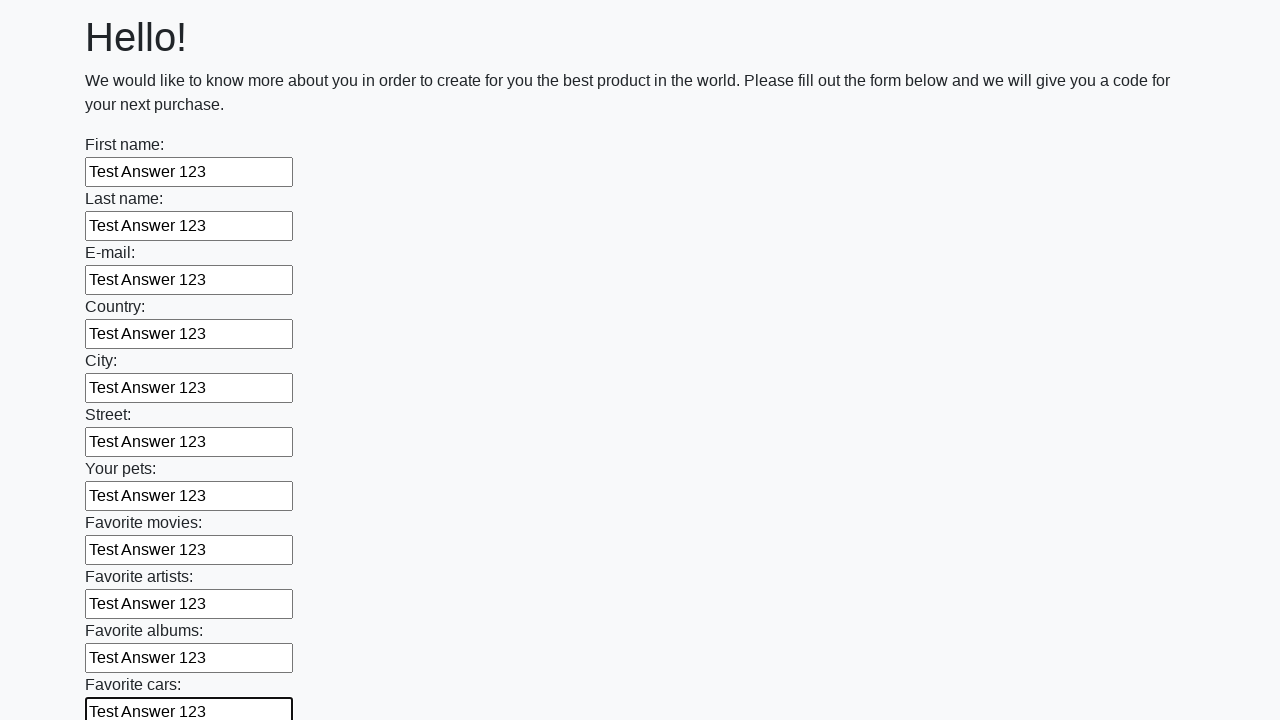

Filled input field with 'Test Answer 123' on input >> nth=11
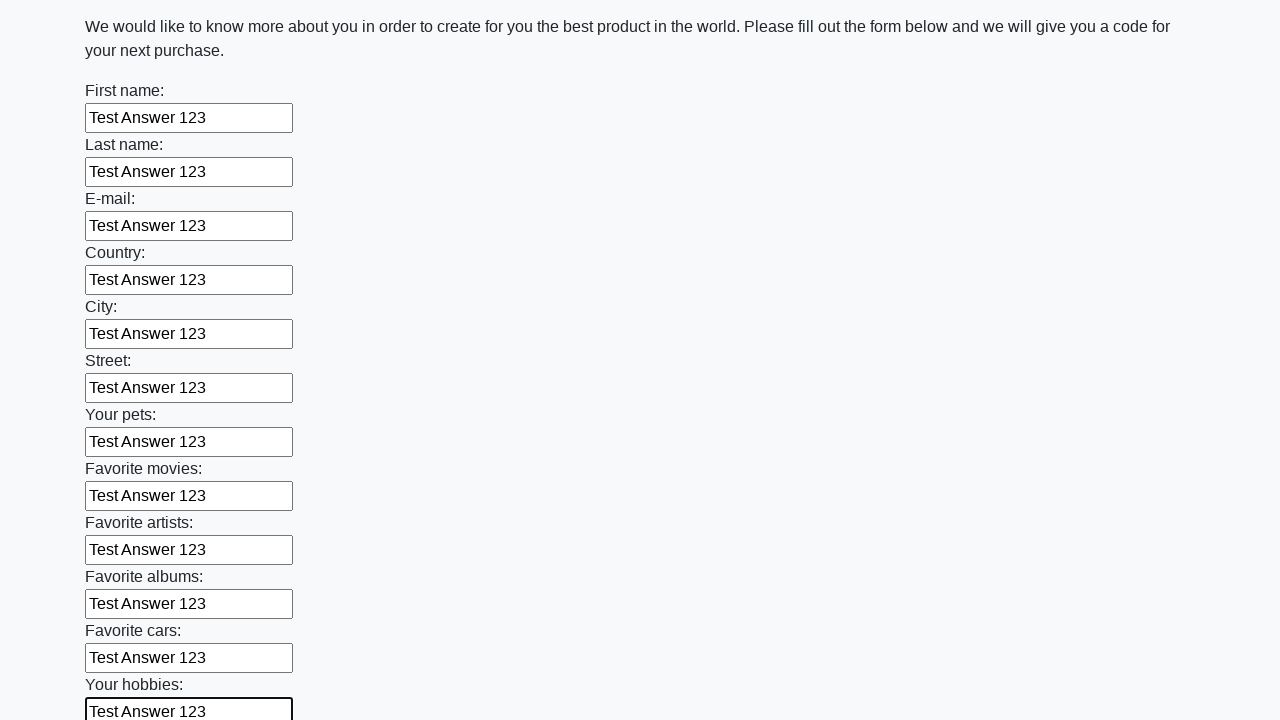

Filled input field with 'Test Answer 123' on input >> nth=12
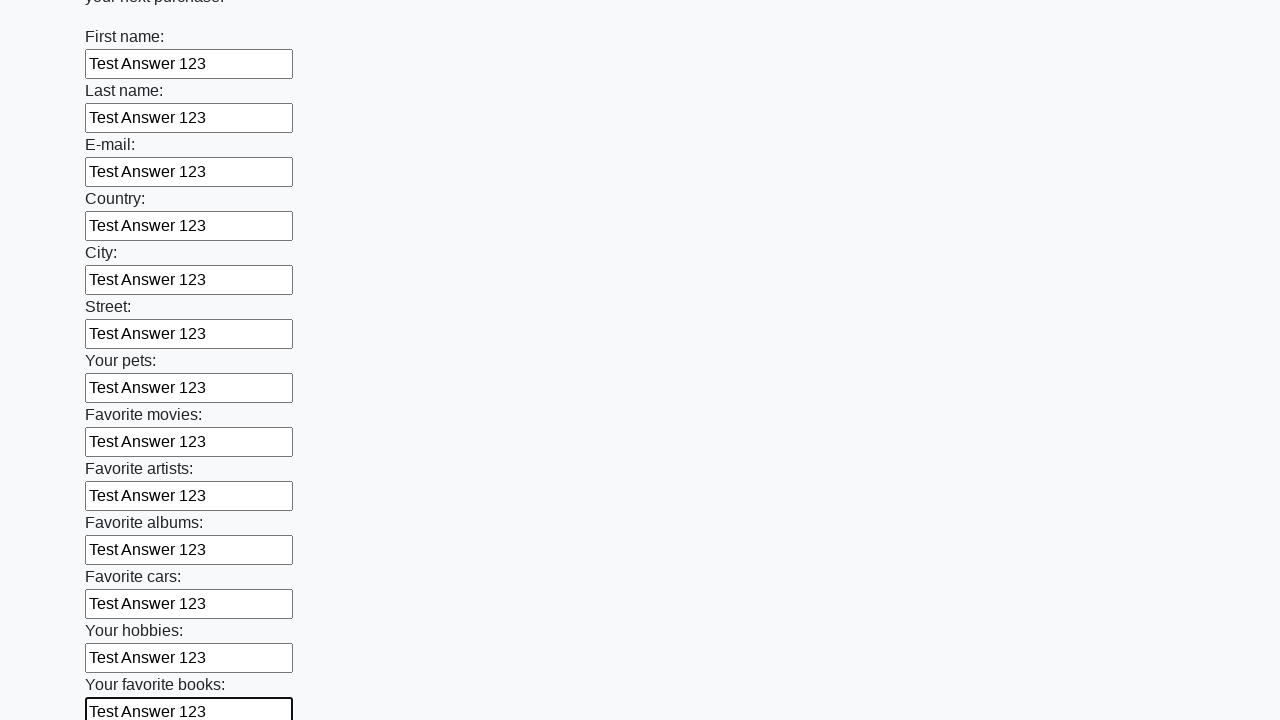

Filled input field with 'Test Answer 123' on input >> nth=13
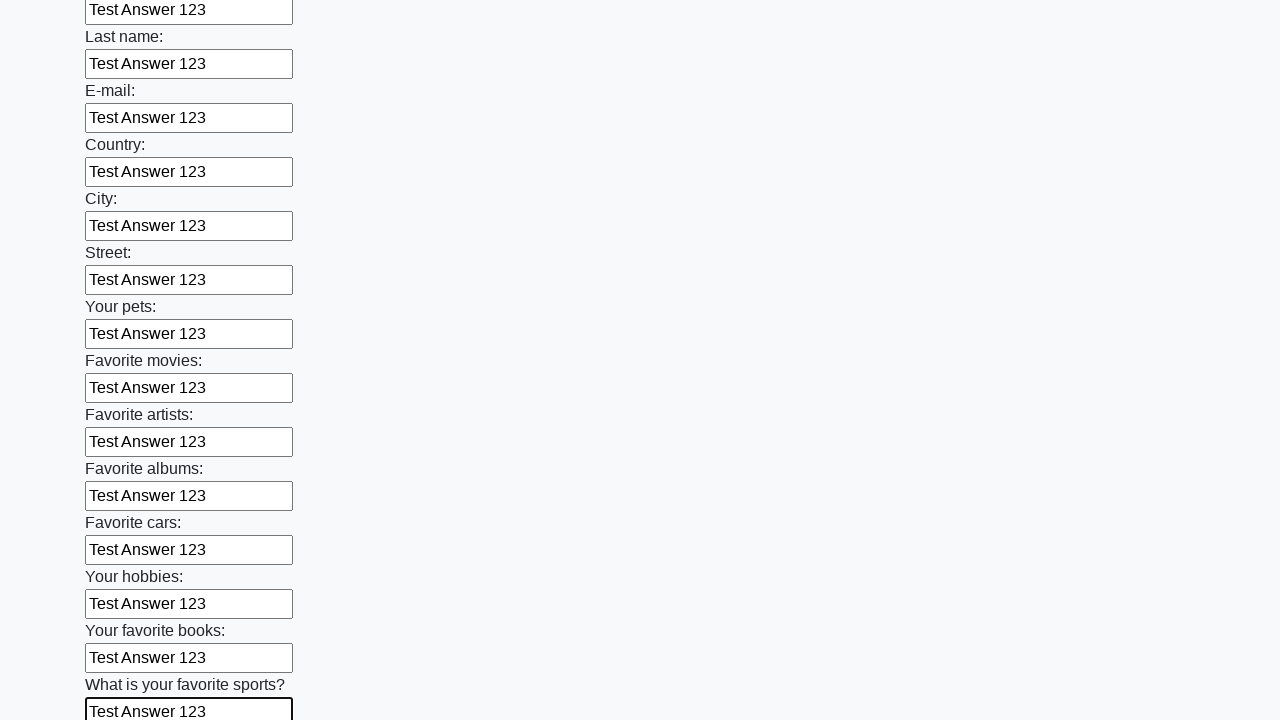

Filled input field with 'Test Answer 123' on input >> nth=14
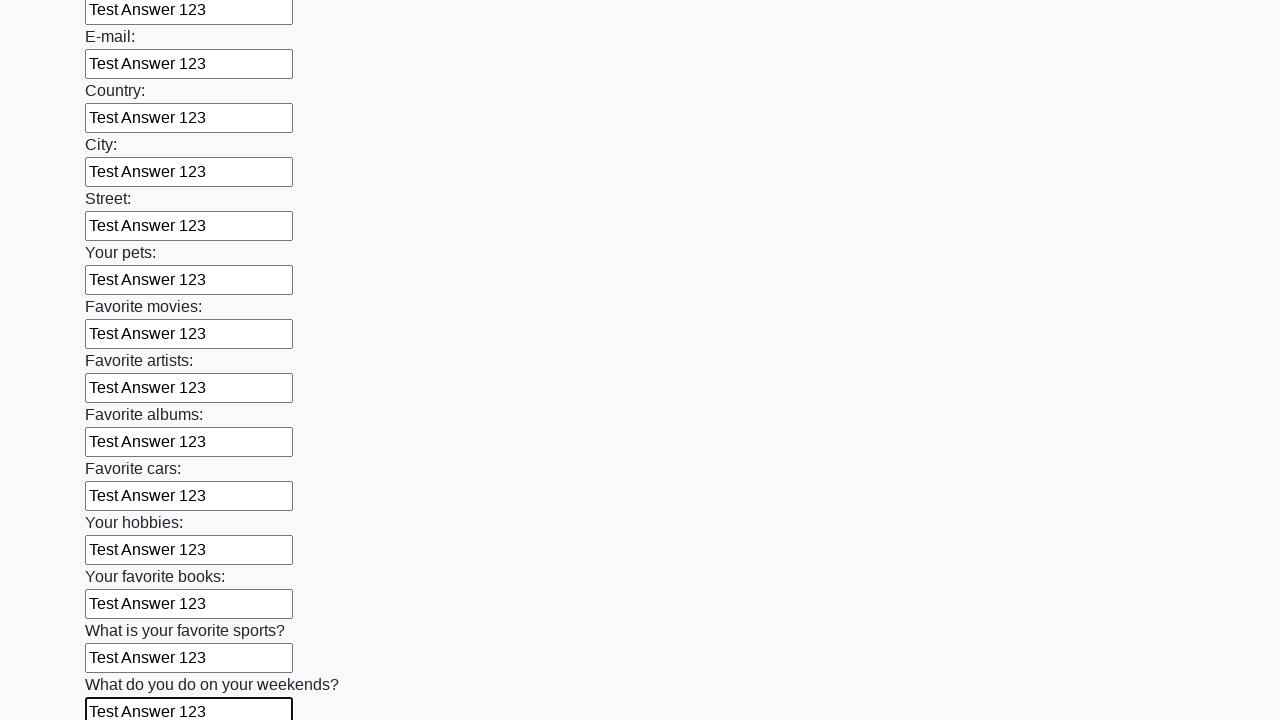

Filled input field with 'Test Answer 123' on input >> nth=15
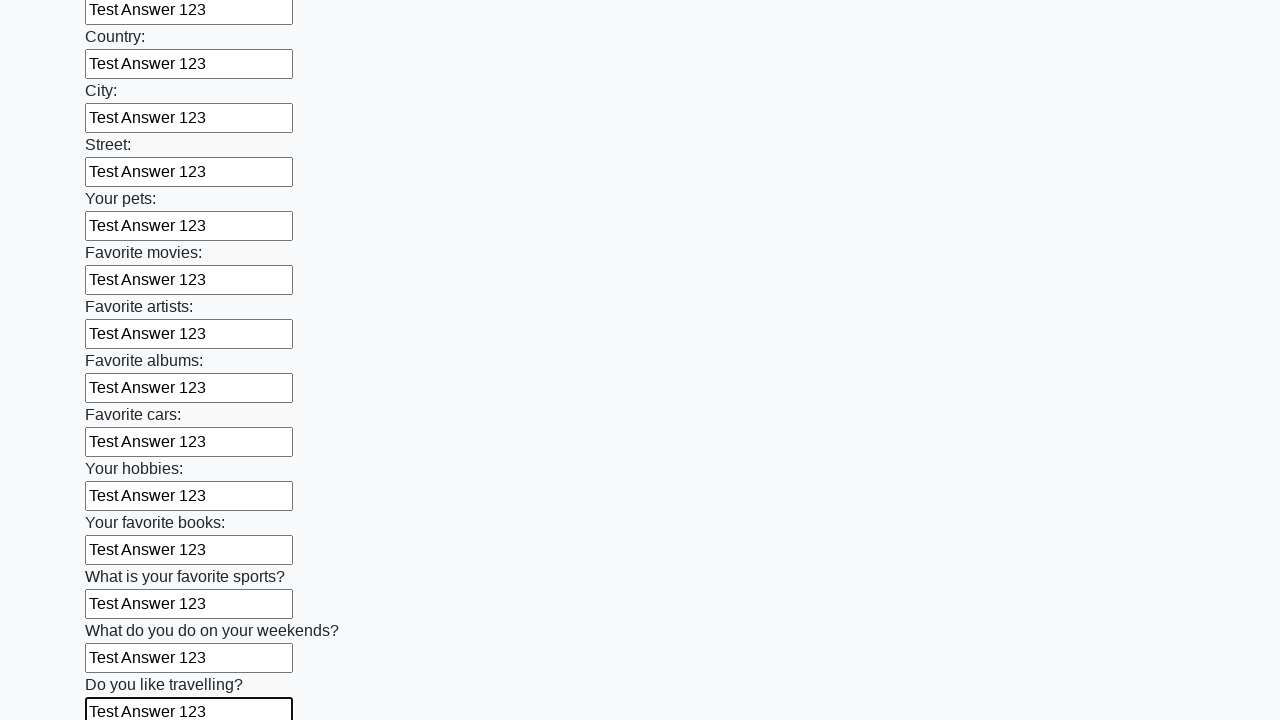

Filled input field with 'Test Answer 123' on input >> nth=16
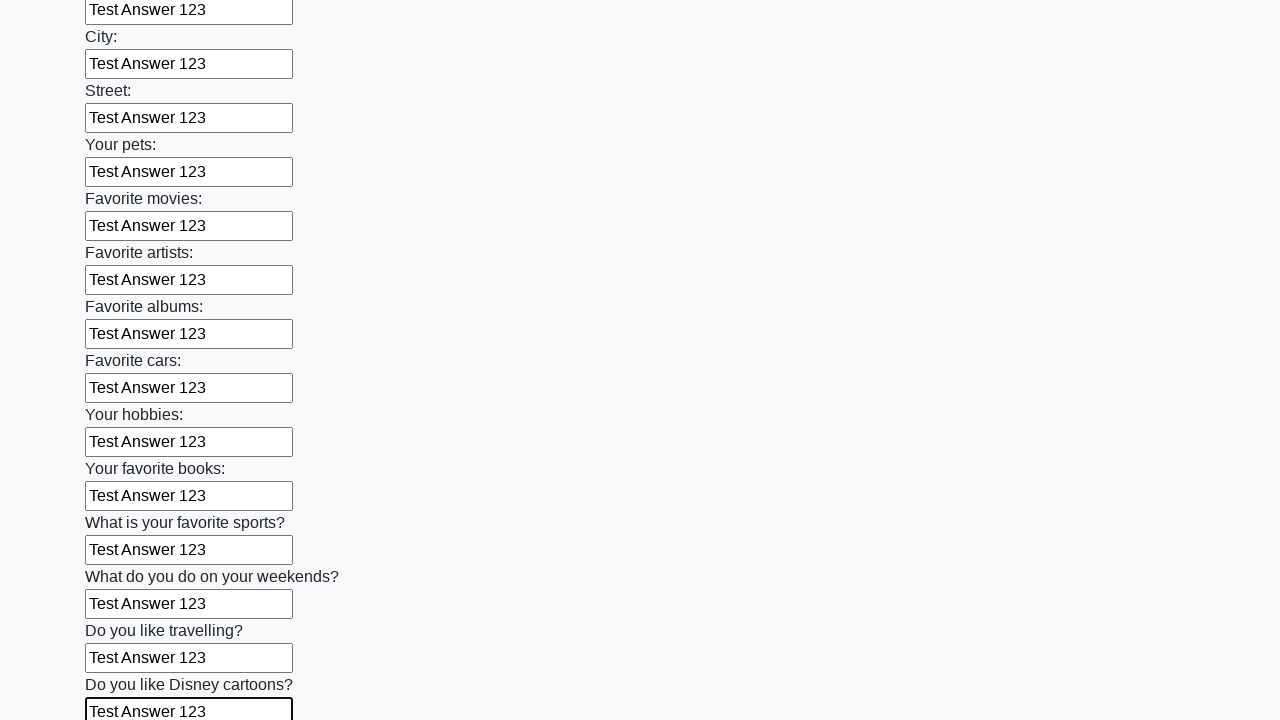

Filled input field with 'Test Answer 123' on input >> nth=17
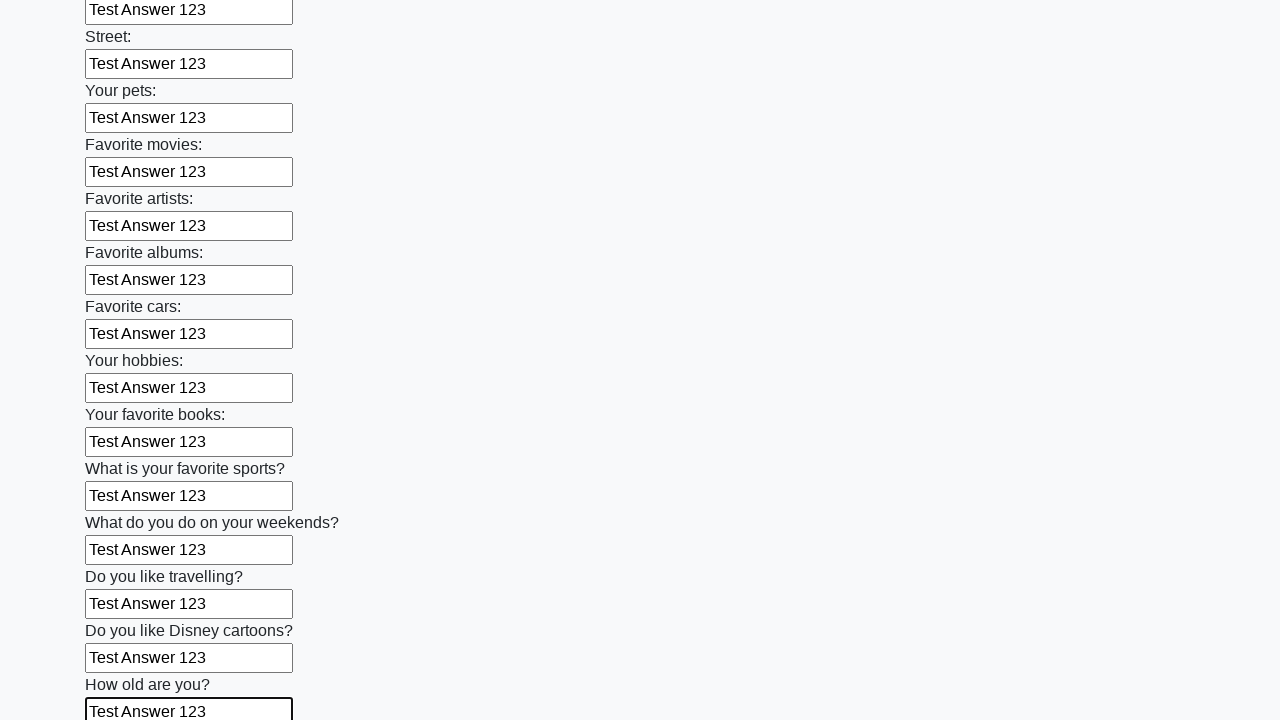

Filled input field with 'Test Answer 123' on input >> nth=18
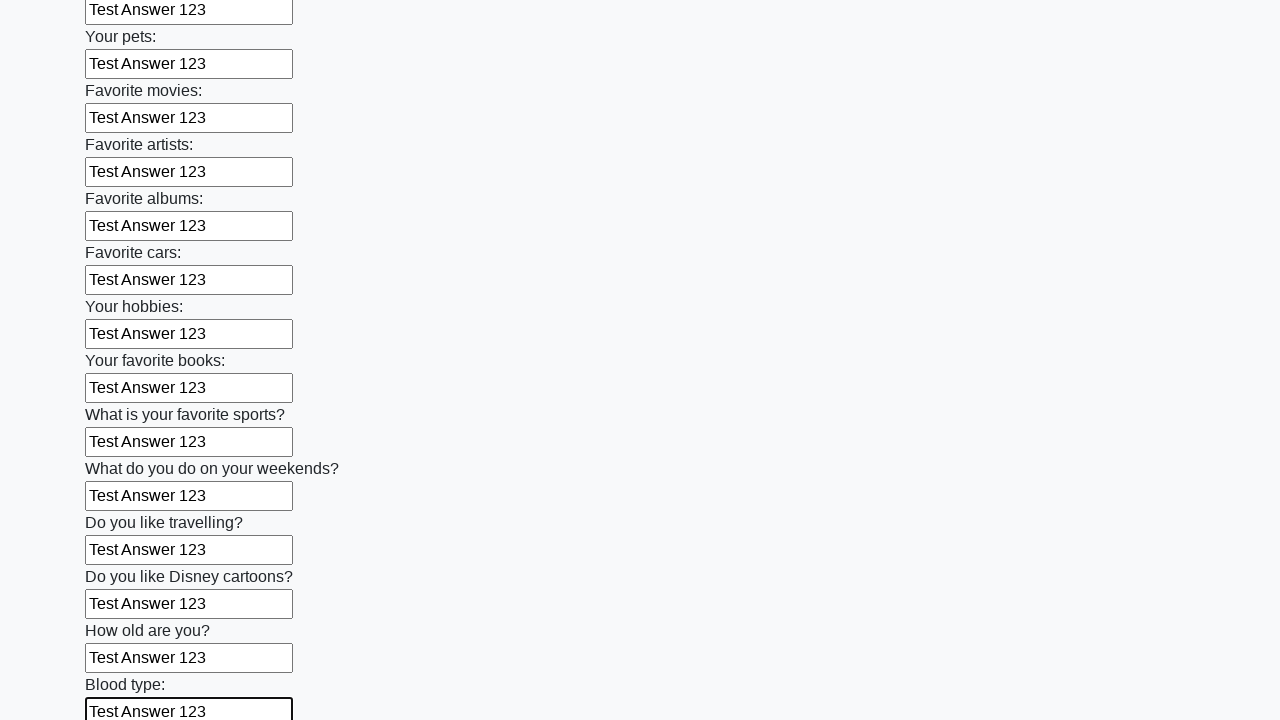

Filled input field with 'Test Answer 123' on input >> nth=19
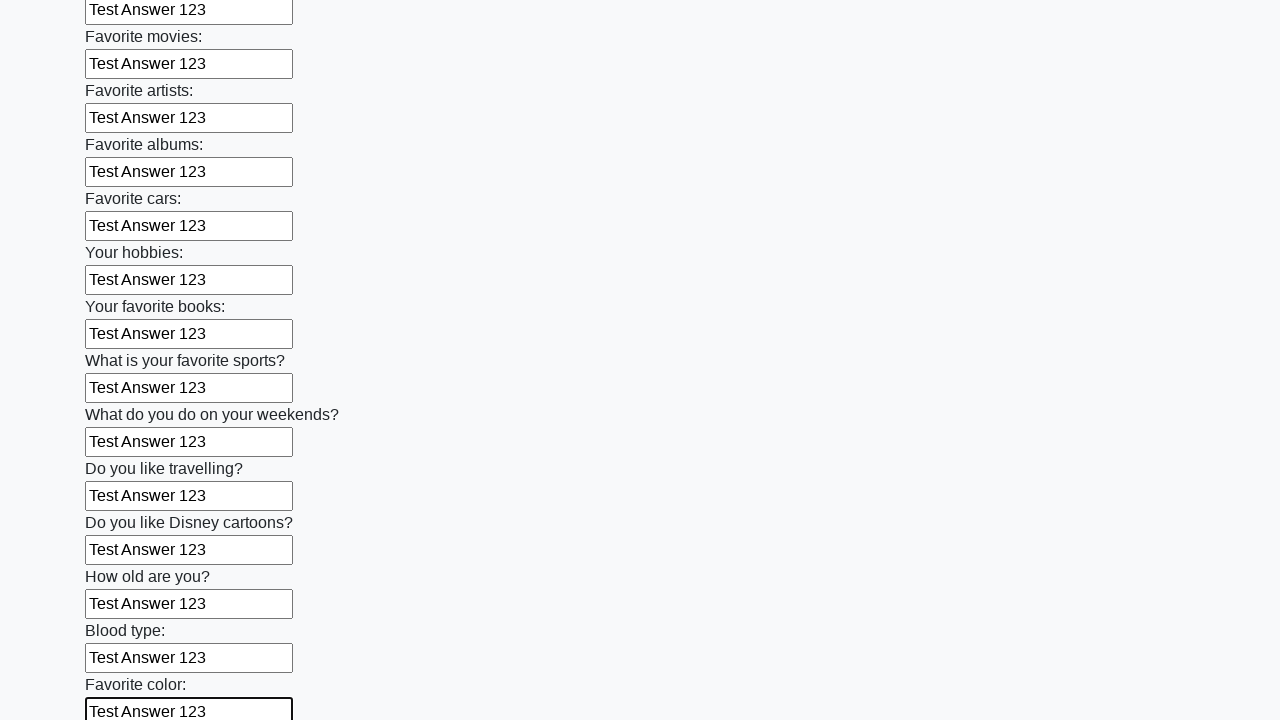

Filled input field with 'Test Answer 123' on input >> nth=20
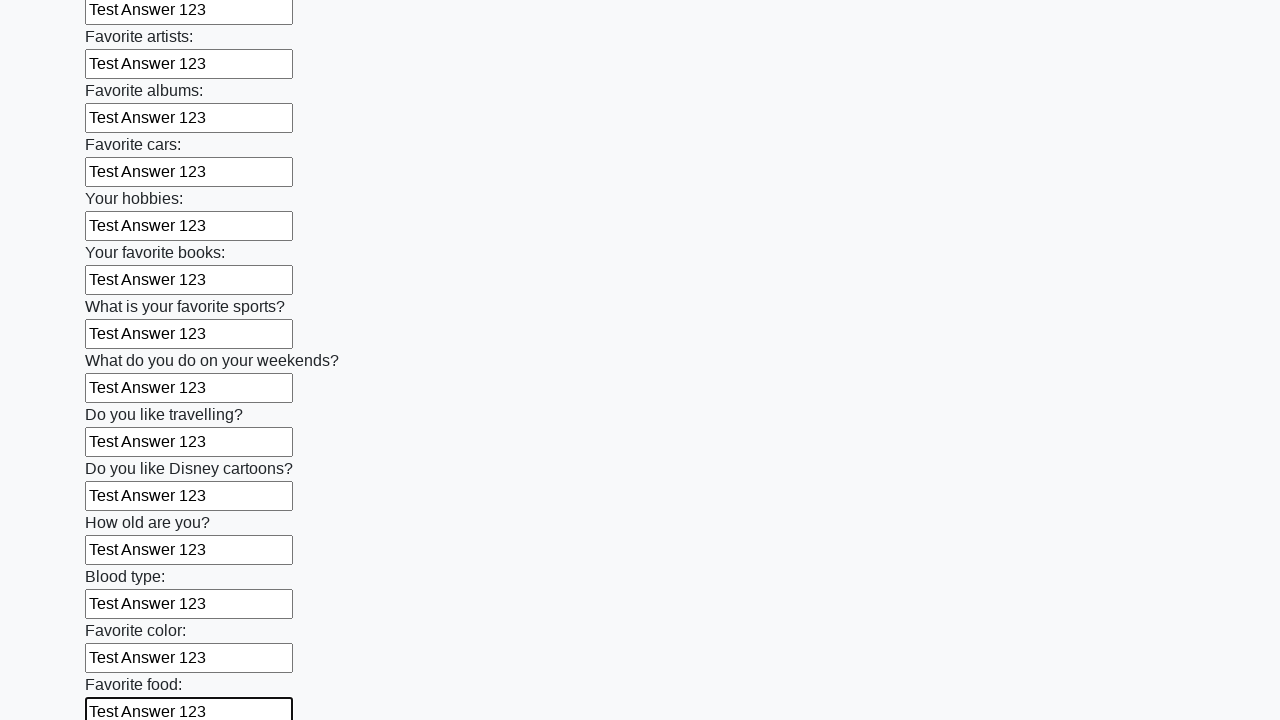

Filled input field with 'Test Answer 123' on input >> nth=21
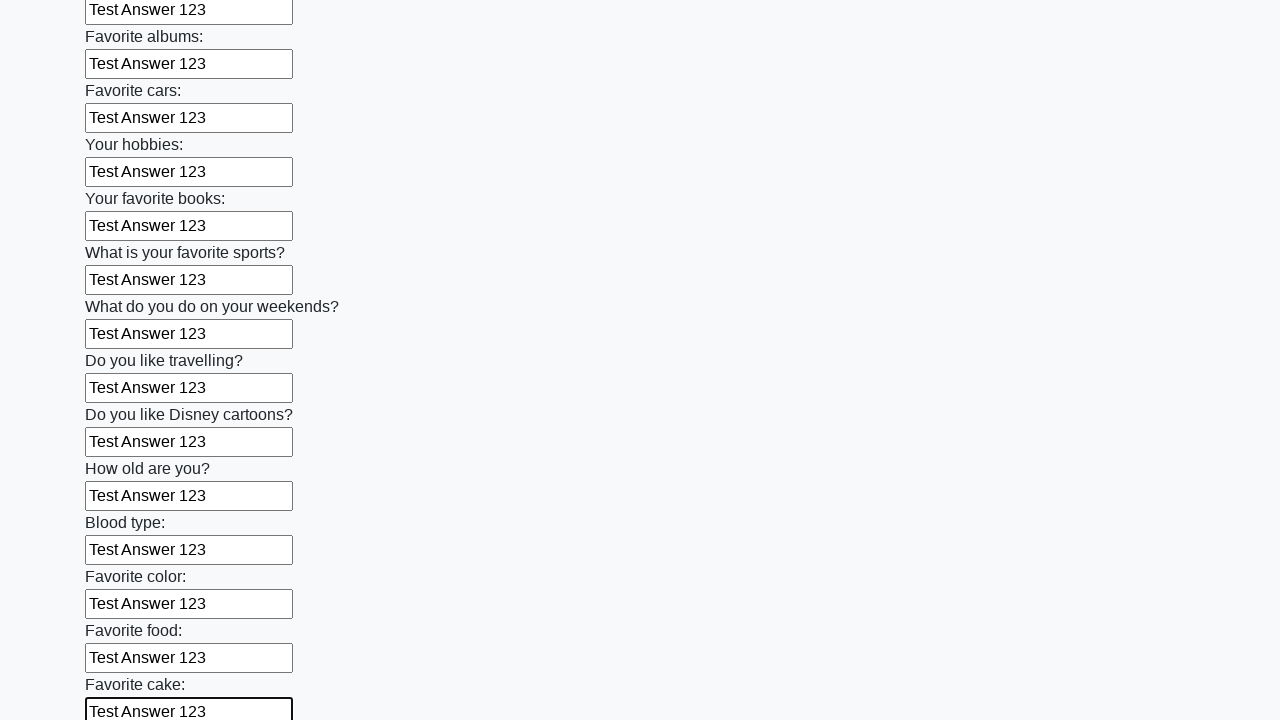

Filled input field with 'Test Answer 123' on input >> nth=22
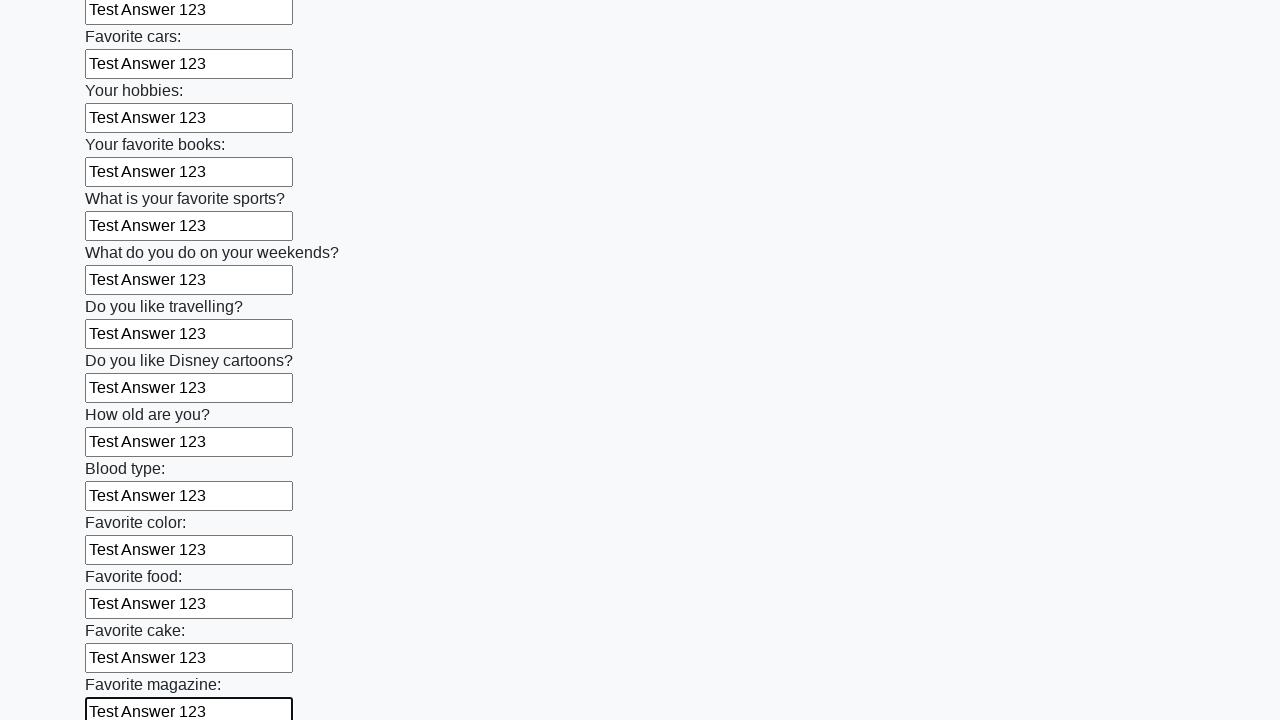

Filled input field with 'Test Answer 123' on input >> nth=23
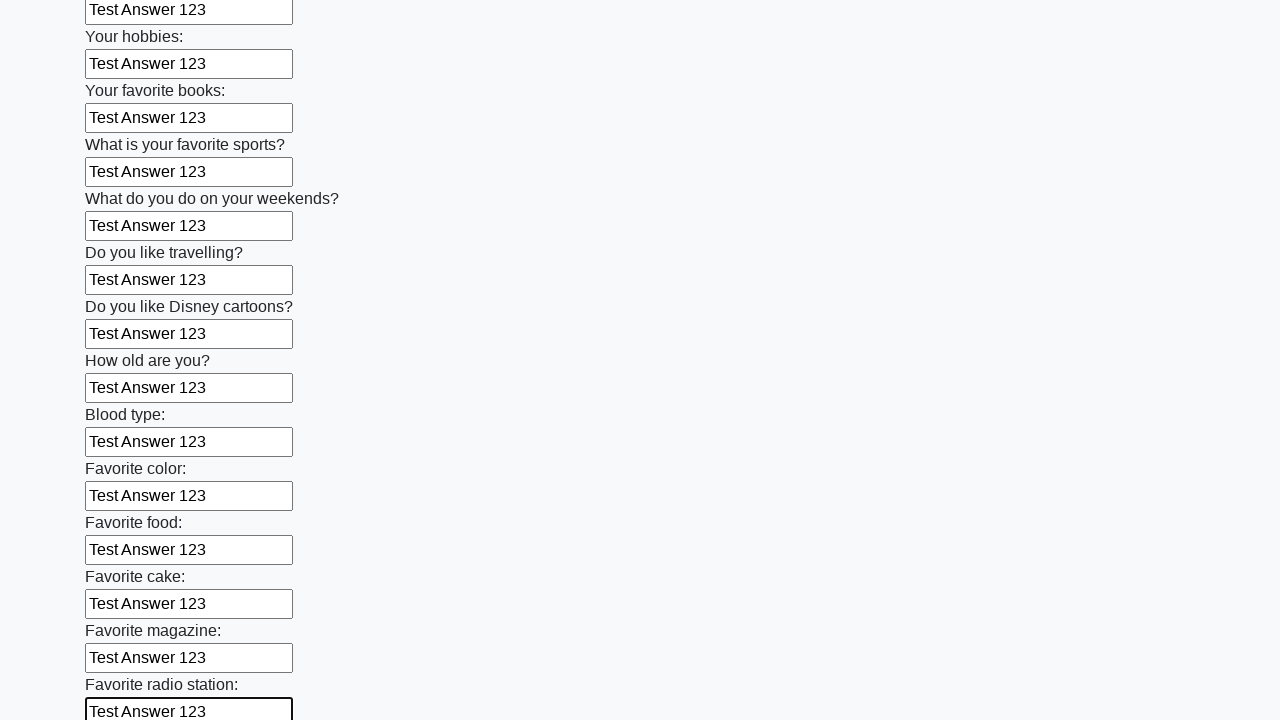

Filled input field with 'Test Answer 123' on input >> nth=24
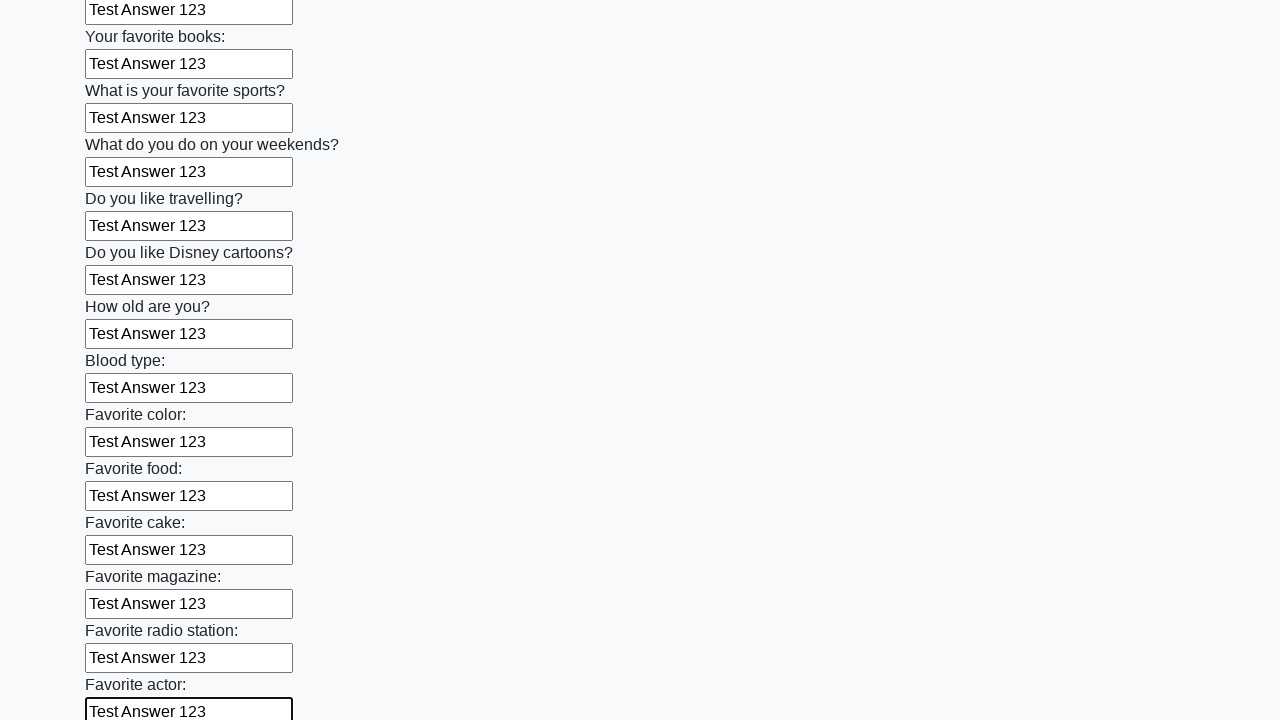

Filled input field with 'Test Answer 123' on input >> nth=25
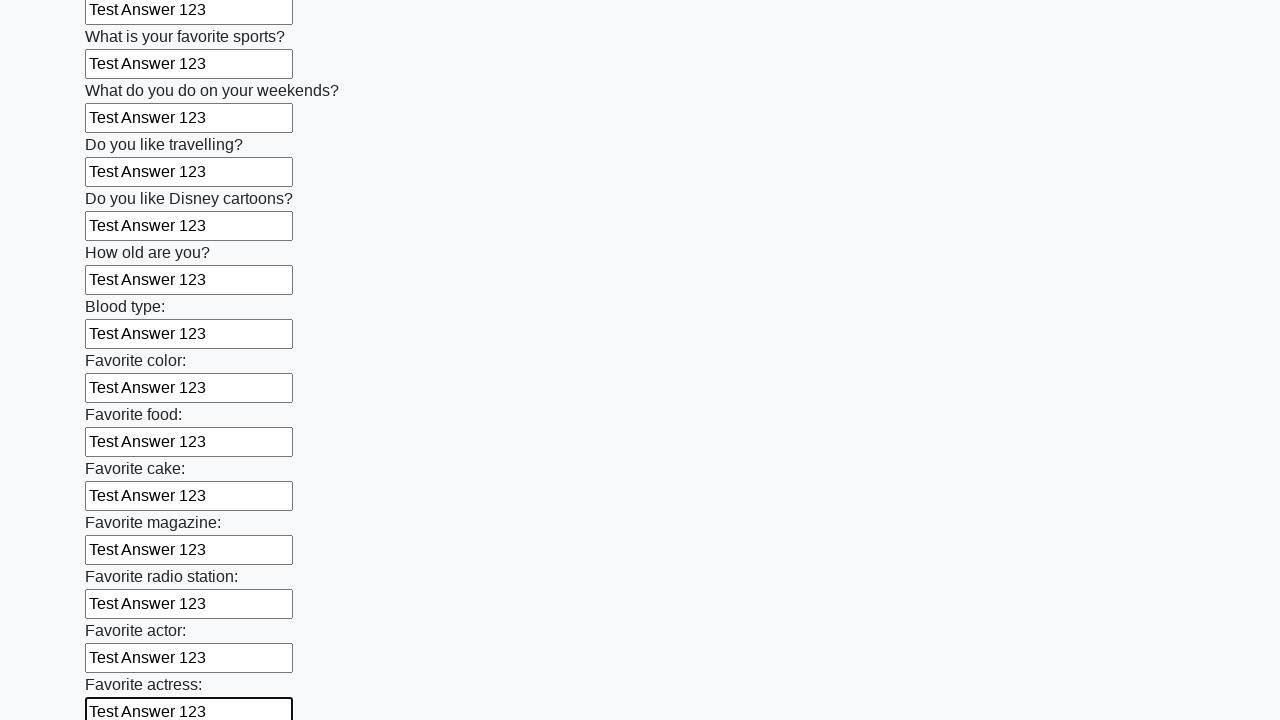

Filled input field with 'Test Answer 123' on input >> nth=26
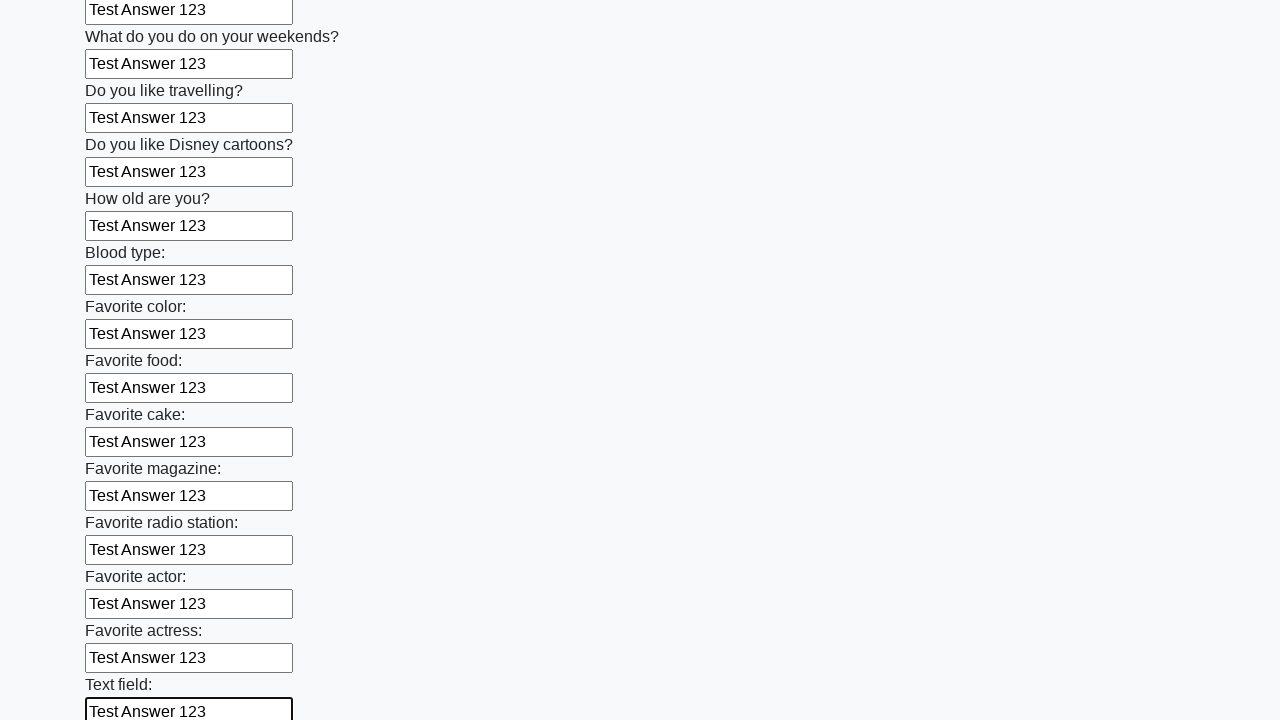

Filled input field with 'Test Answer 123' on input >> nth=27
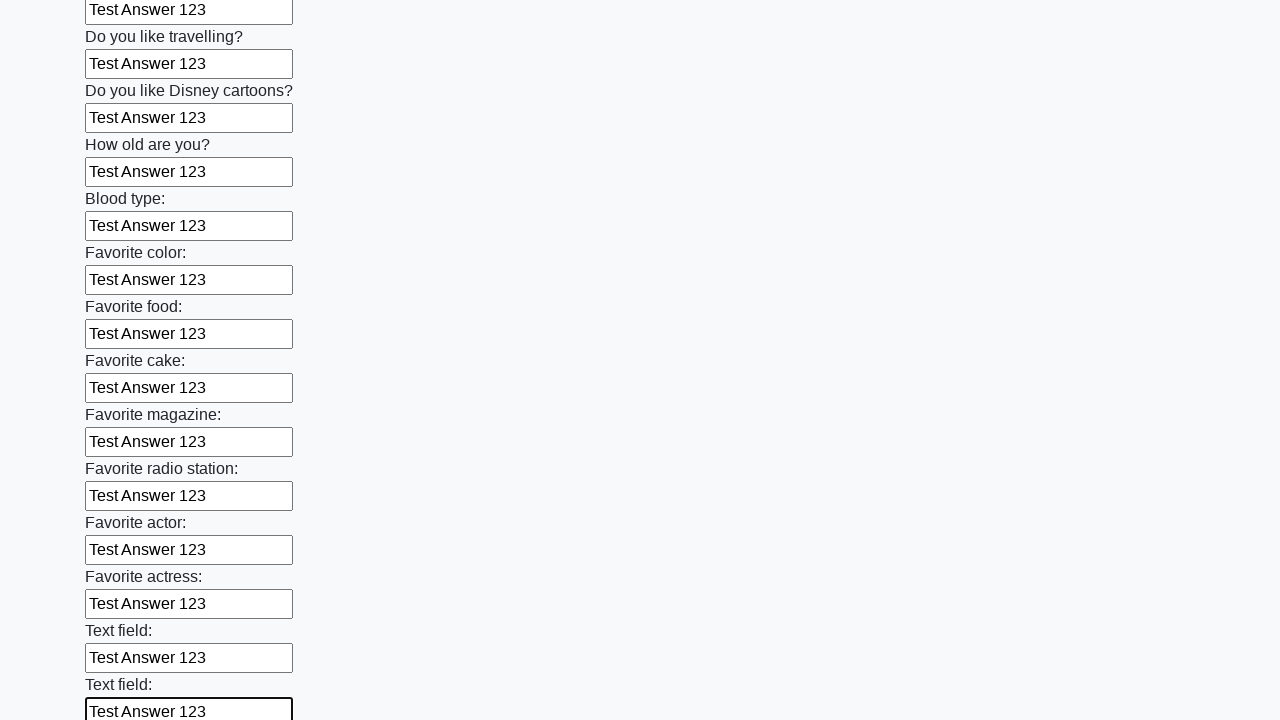

Filled input field with 'Test Answer 123' on input >> nth=28
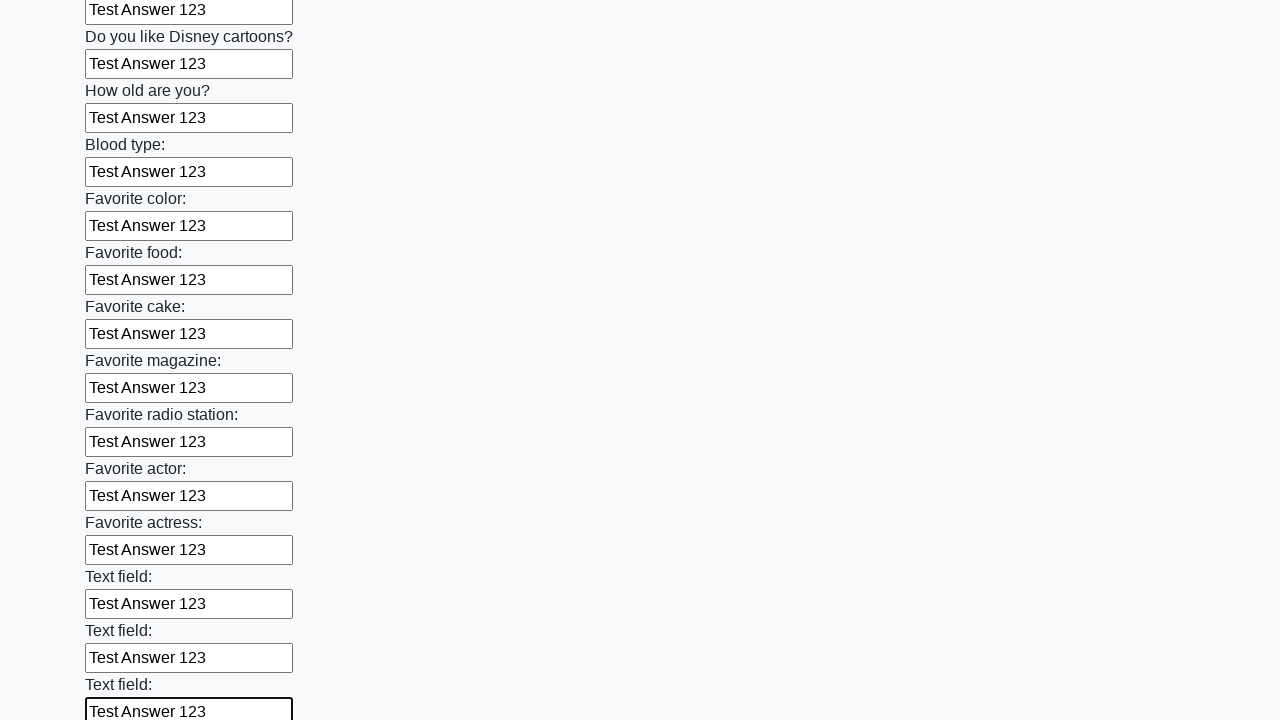

Filled input field with 'Test Answer 123' on input >> nth=29
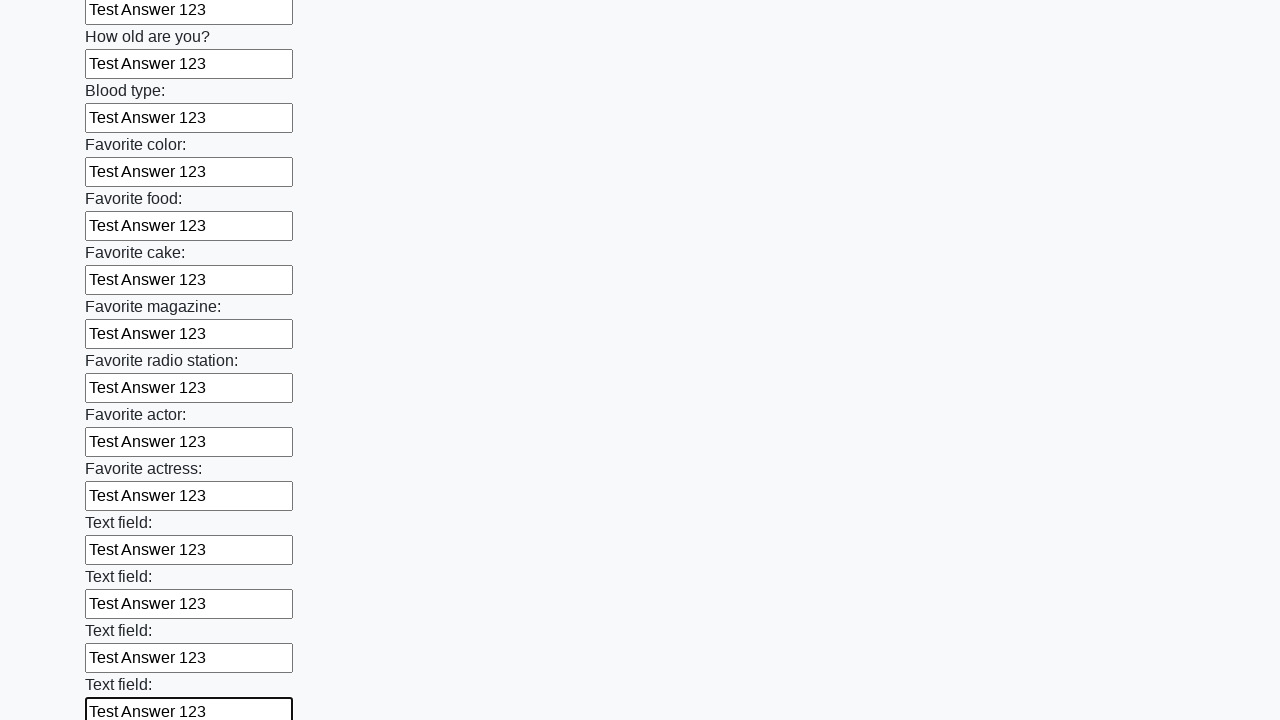

Filled input field with 'Test Answer 123' on input >> nth=30
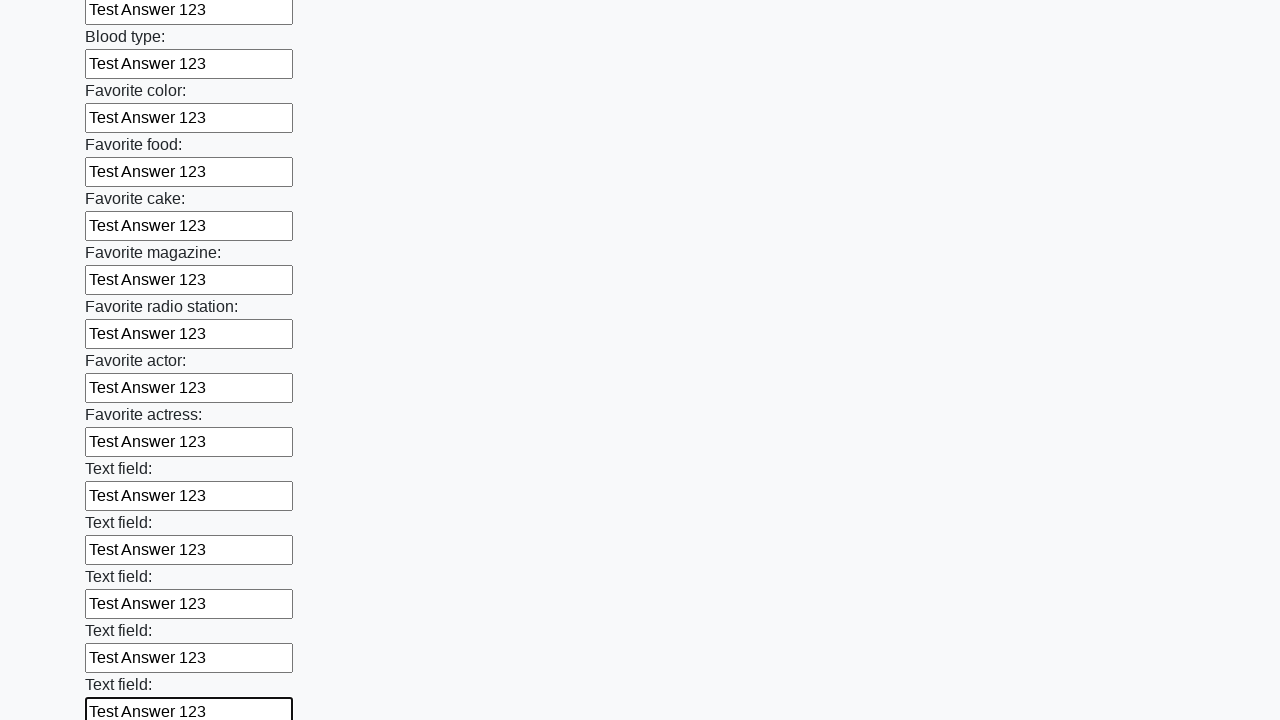

Filled input field with 'Test Answer 123' on input >> nth=31
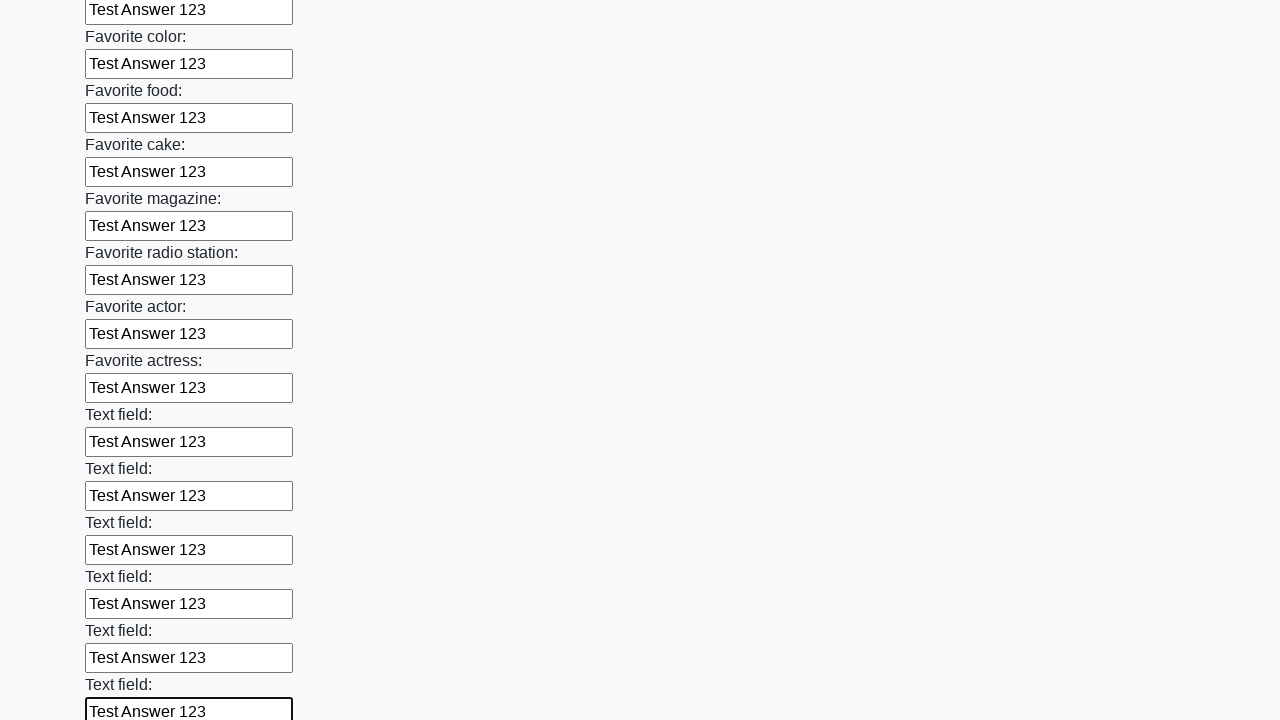

Filled input field with 'Test Answer 123' on input >> nth=32
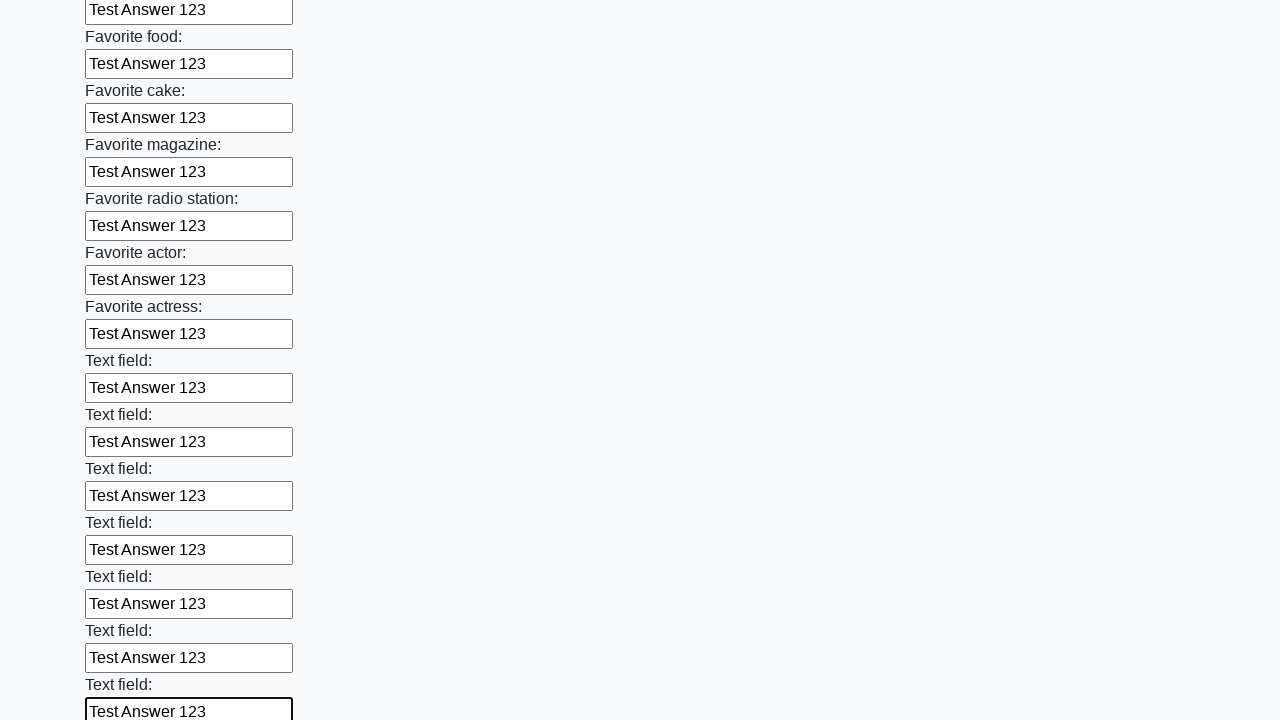

Filled input field with 'Test Answer 123' on input >> nth=33
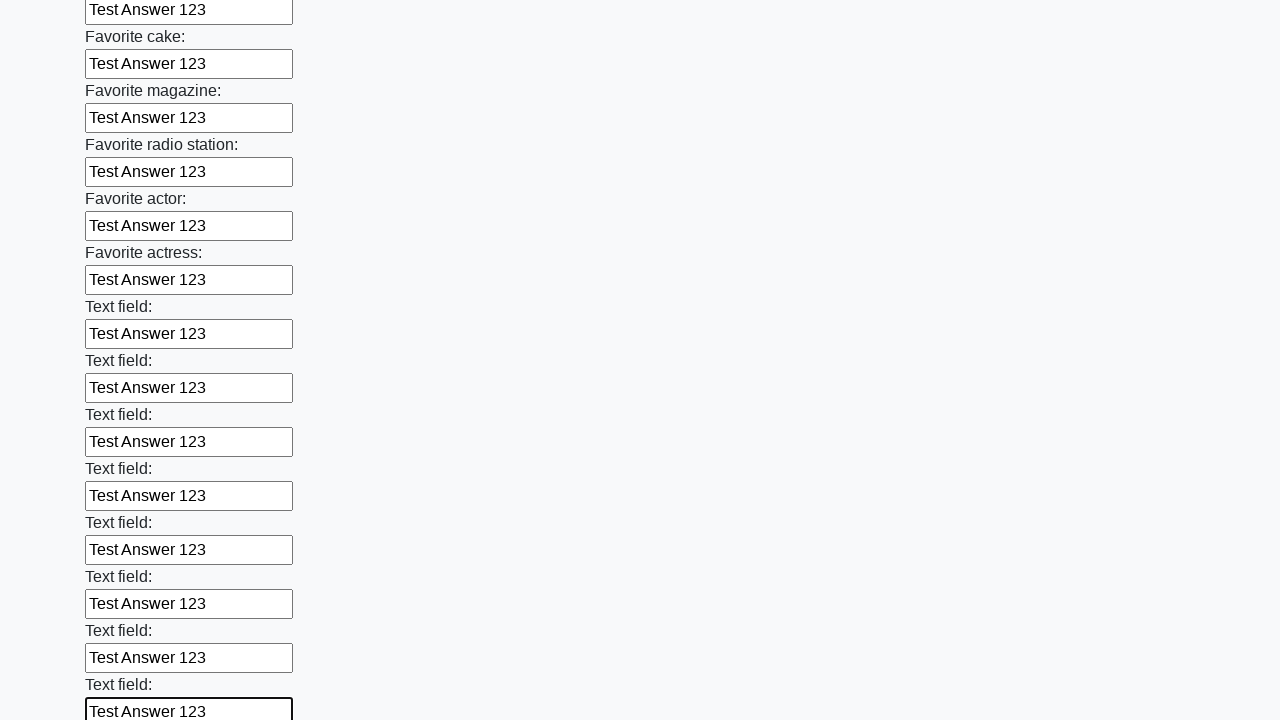

Filled input field with 'Test Answer 123' on input >> nth=34
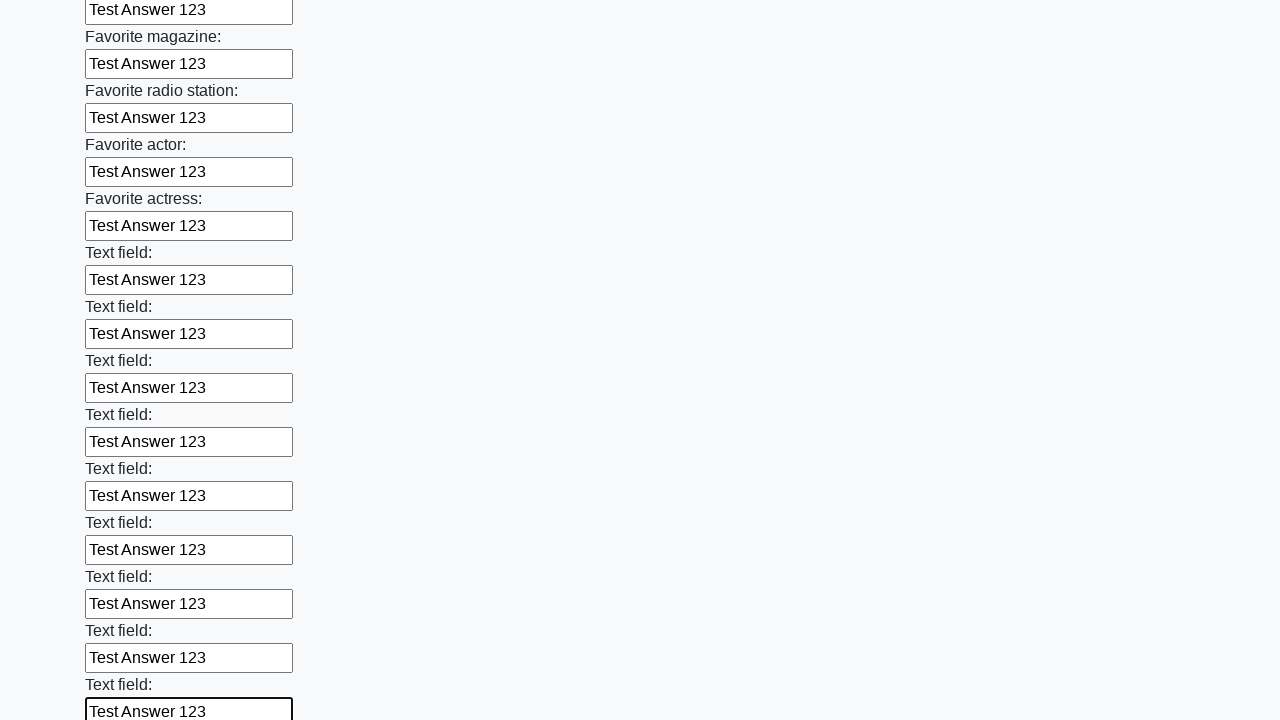

Filled input field with 'Test Answer 123' on input >> nth=35
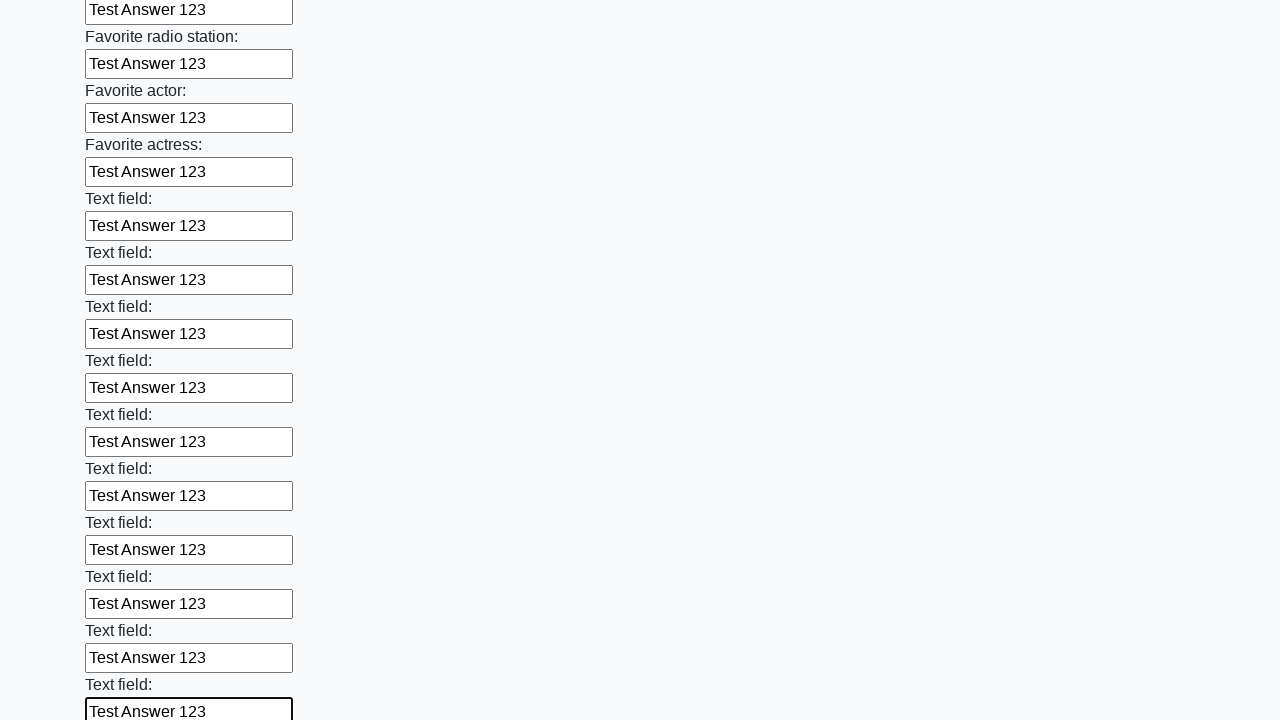

Filled input field with 'Test Answer 123' on input >> nth=36
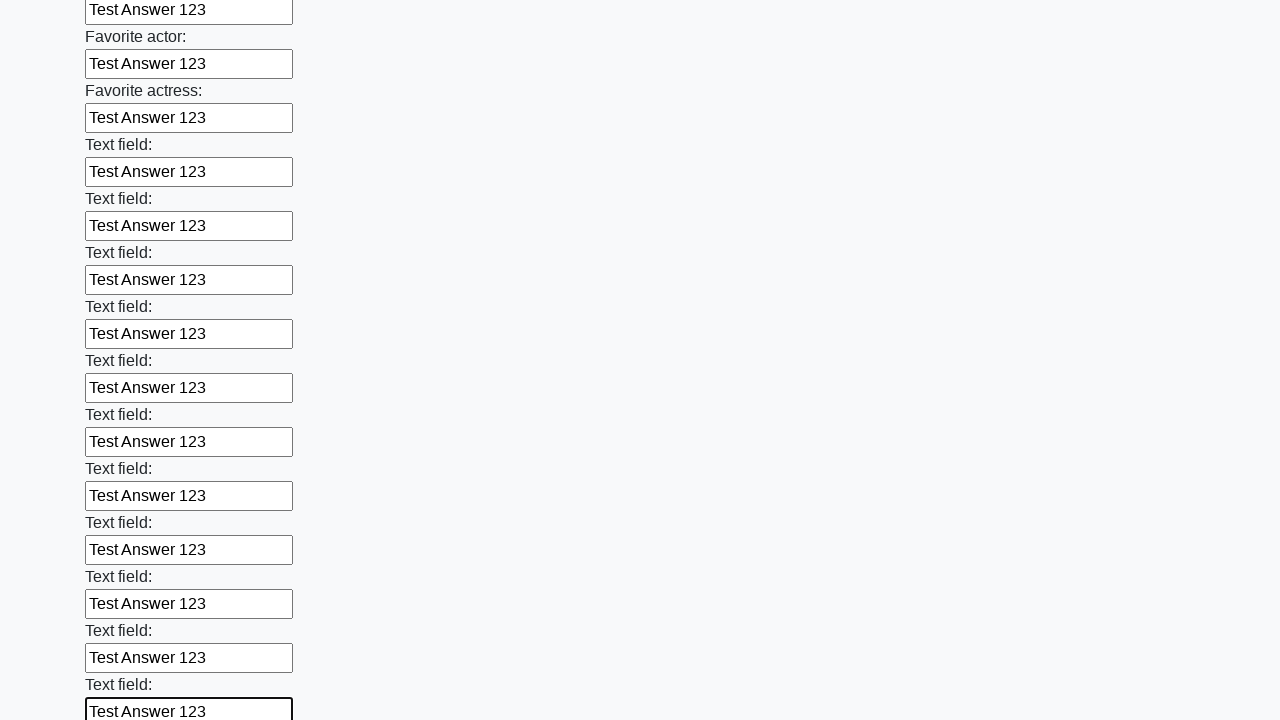

Filled input field with 'Test Answer 123' on input >> nth=37
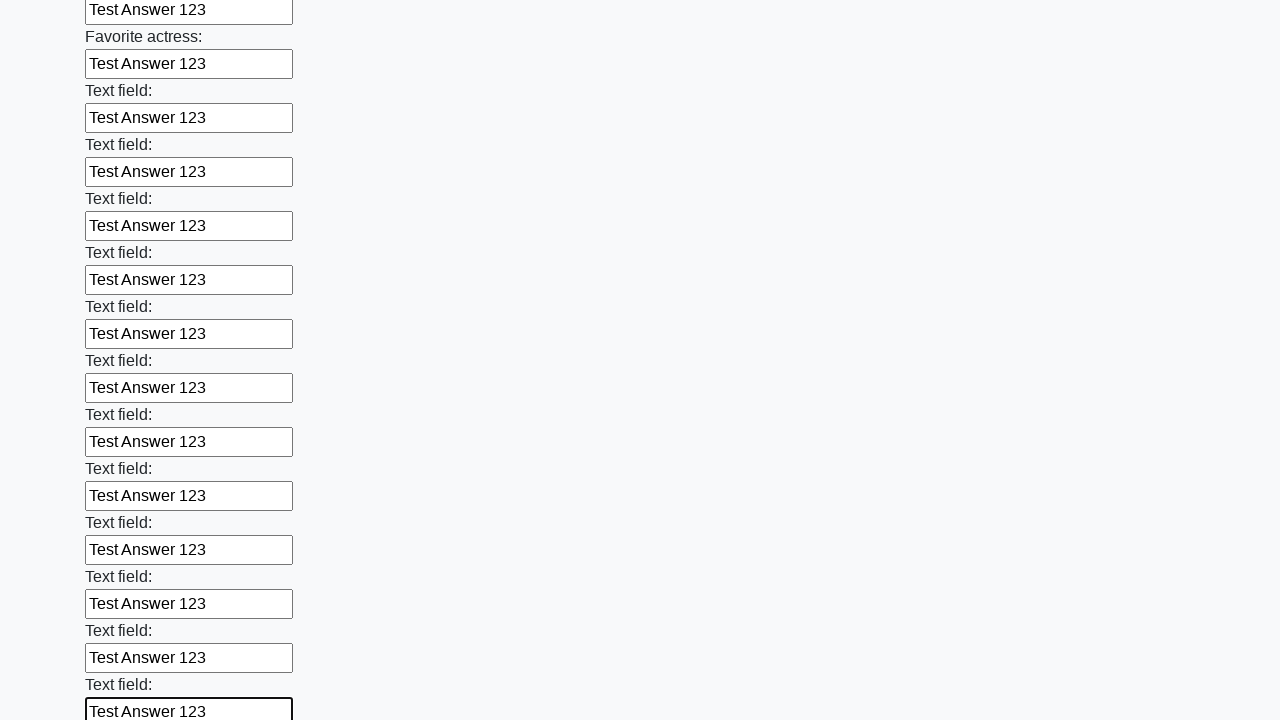

Filled input field with 'Test Answer 123' on input >> nth=38
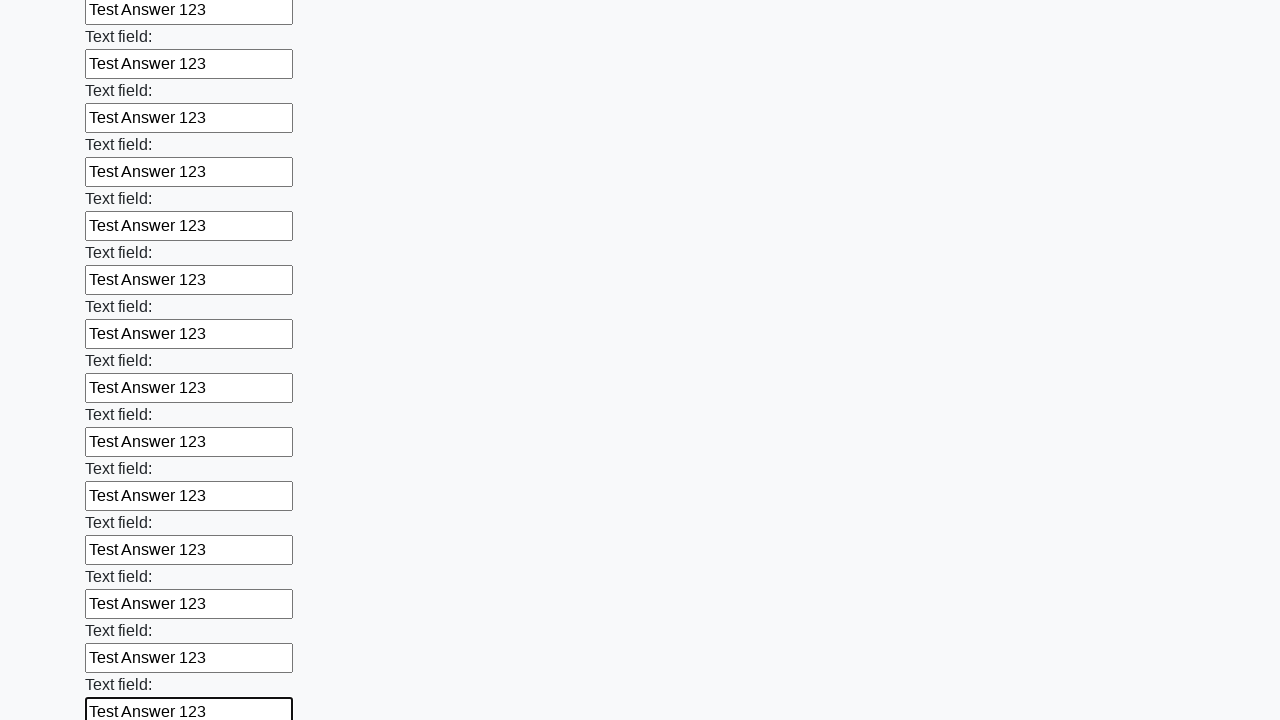

Filled input field with 'Test Answer 123' on input >> nth=39
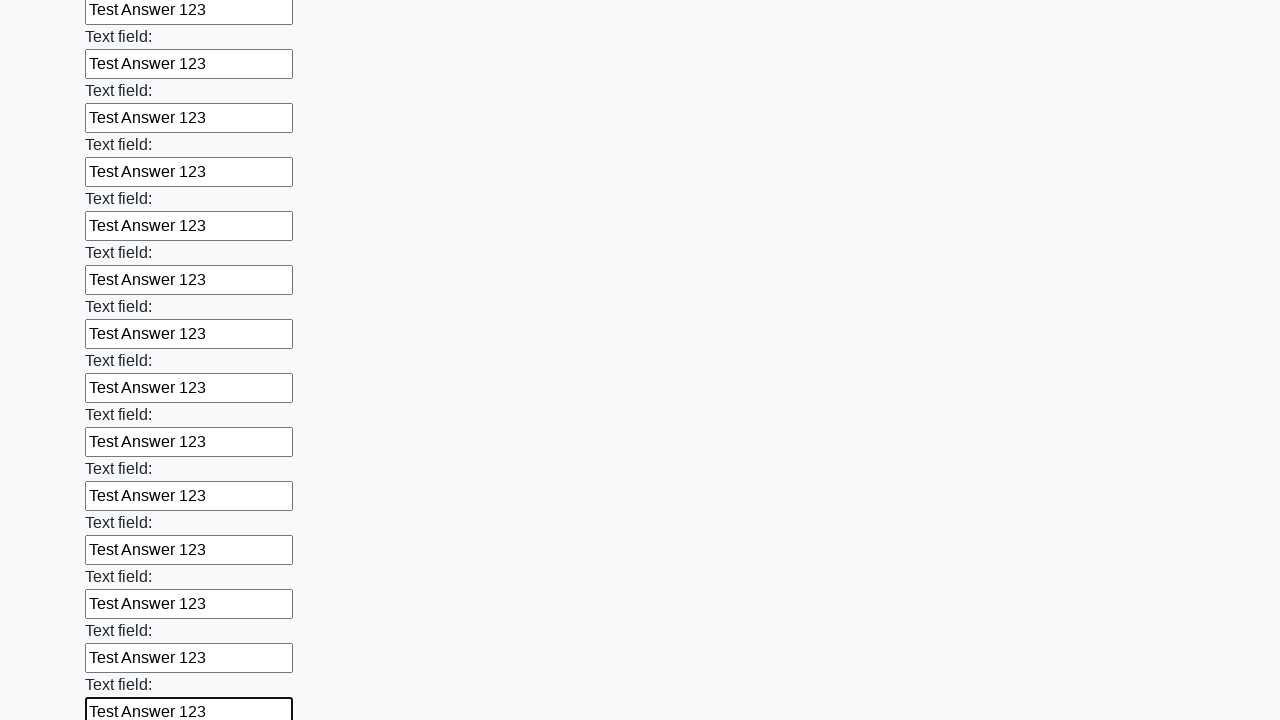

Filled input field with 'Test Answer 123' on input >> nth=40
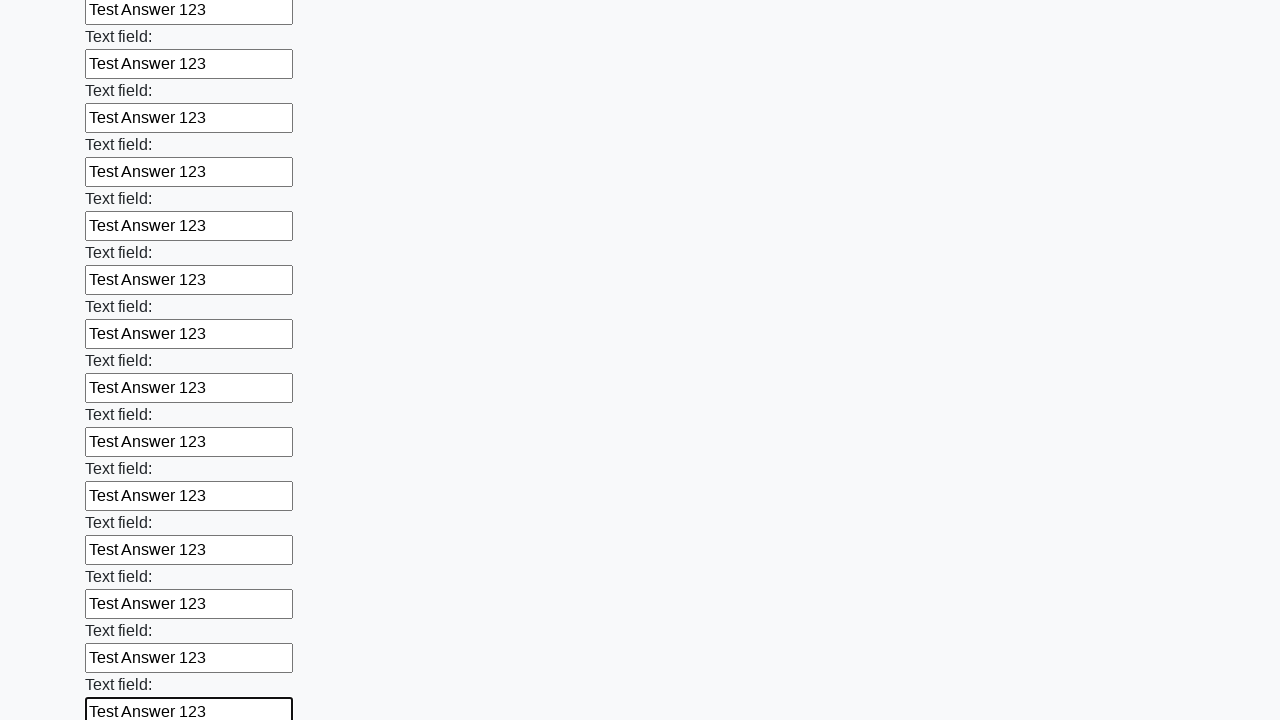

Filled input field with 'Test Answer 123' on input >> nth=41
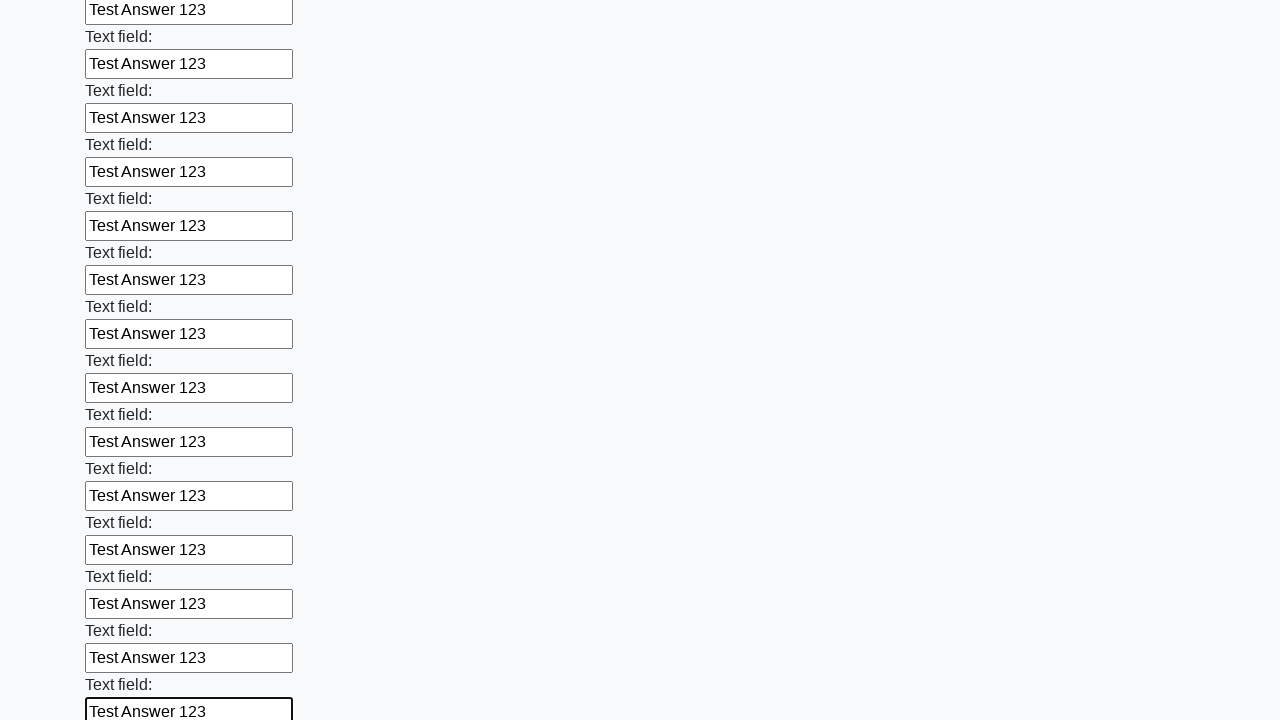

Filled input field with 'Test Answer 123' on input >> nth=42
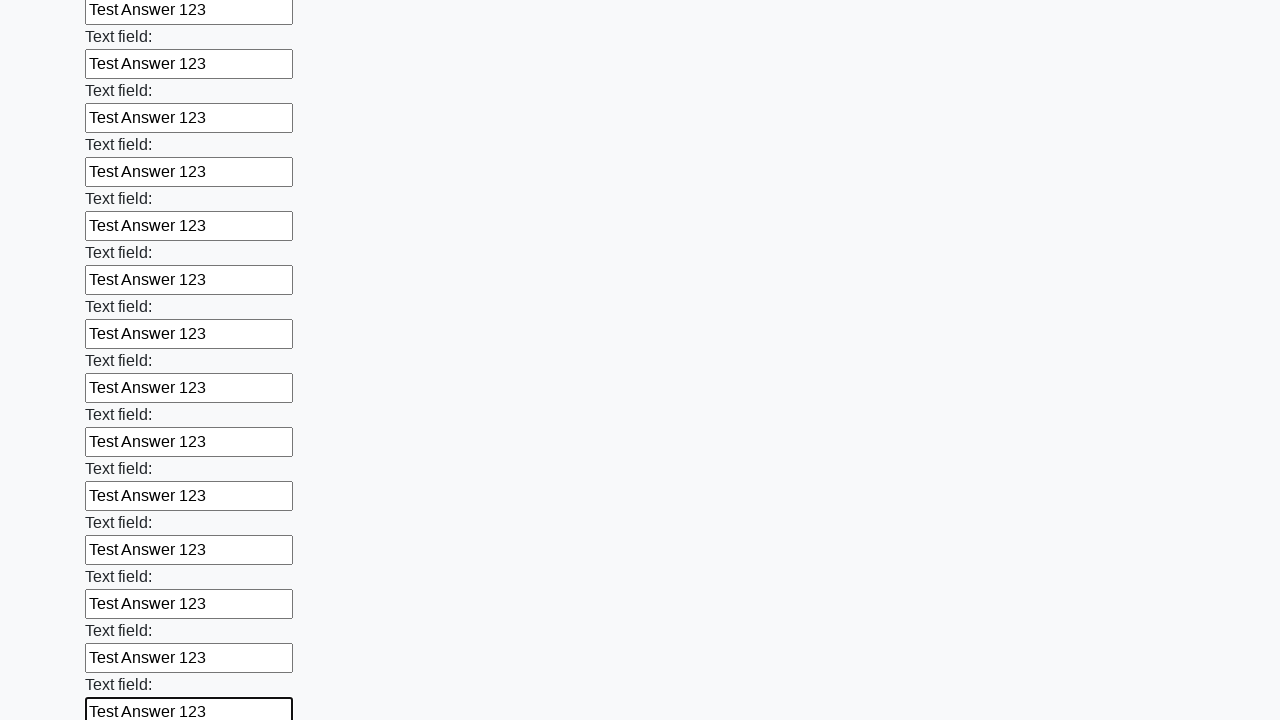

Filled input field with 'Test Answer 123' on input >> nth=43
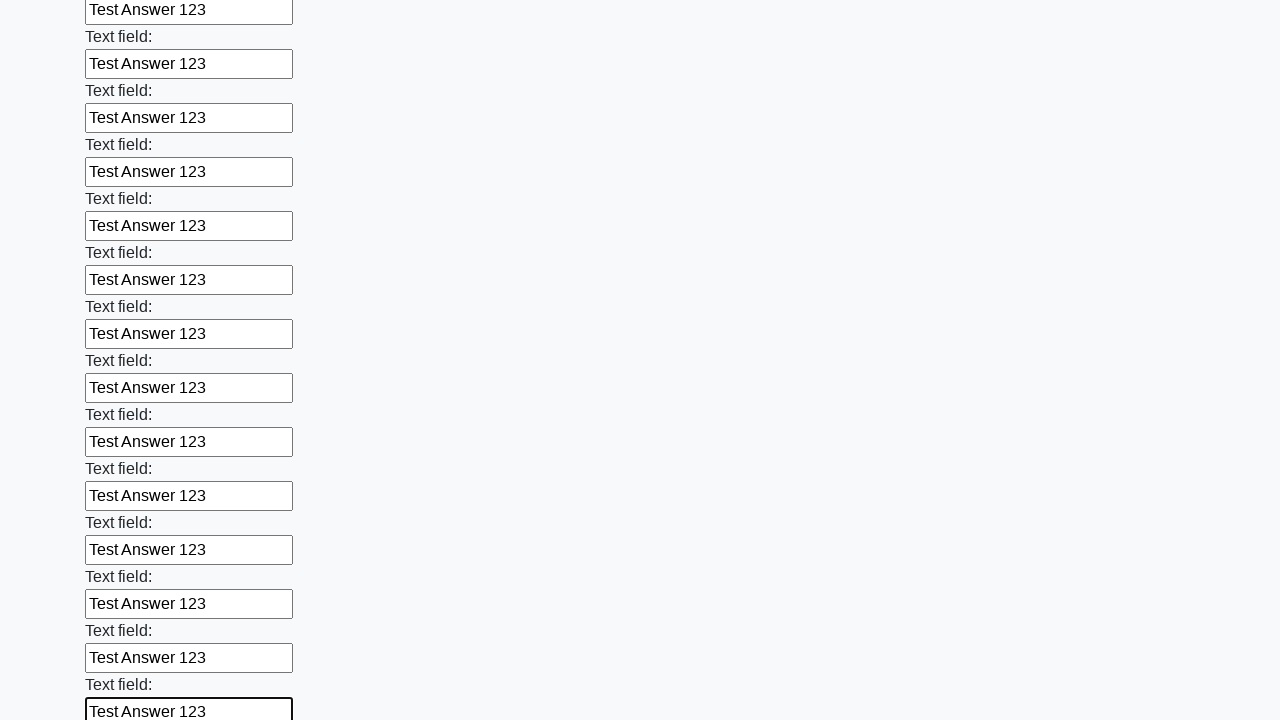

Filled input field with 'Test Answer 123' on input >> nth=44
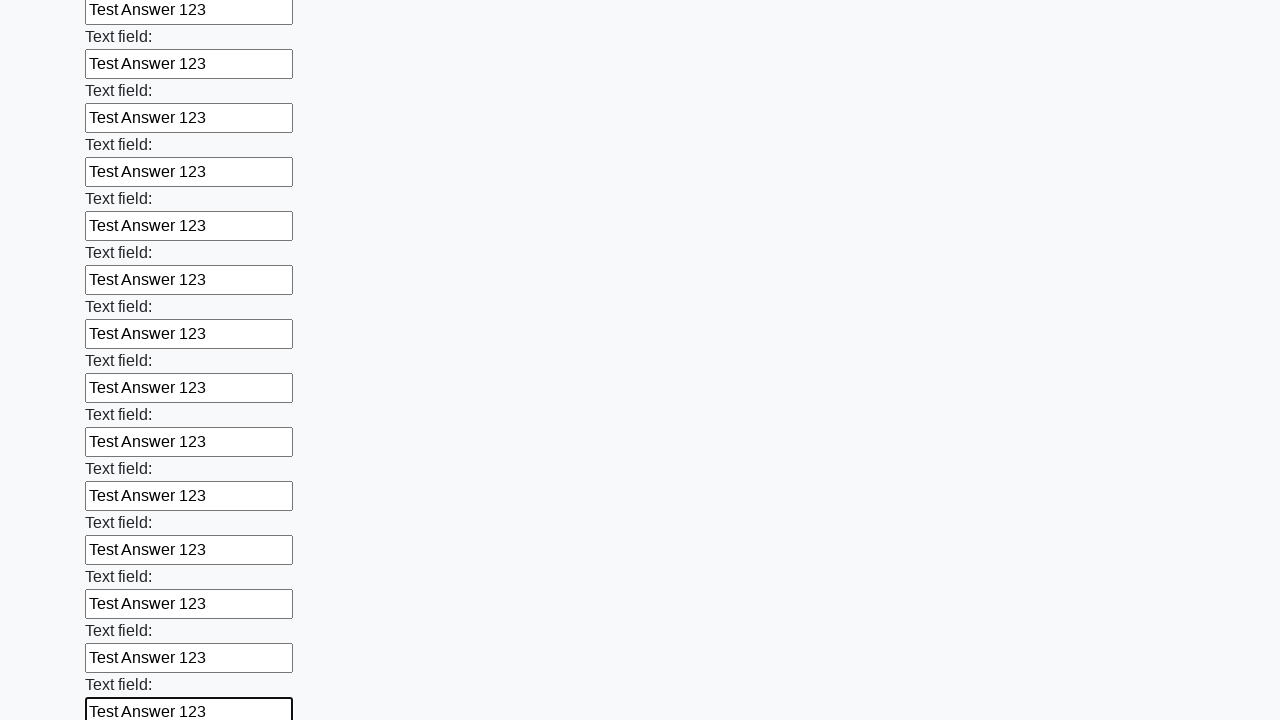

Filled input field with 'Test Answer 123' on input >> nth=45
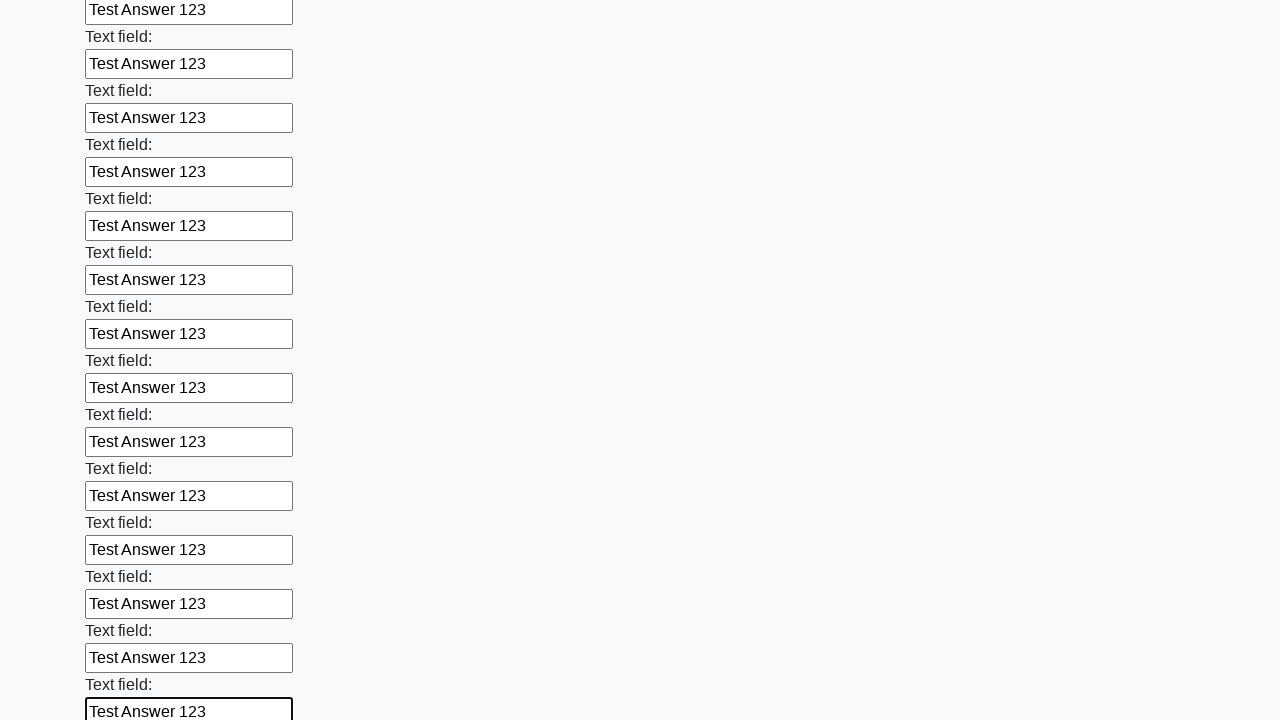

Filled input field with 'Test Answer 123' on input >> nth=46
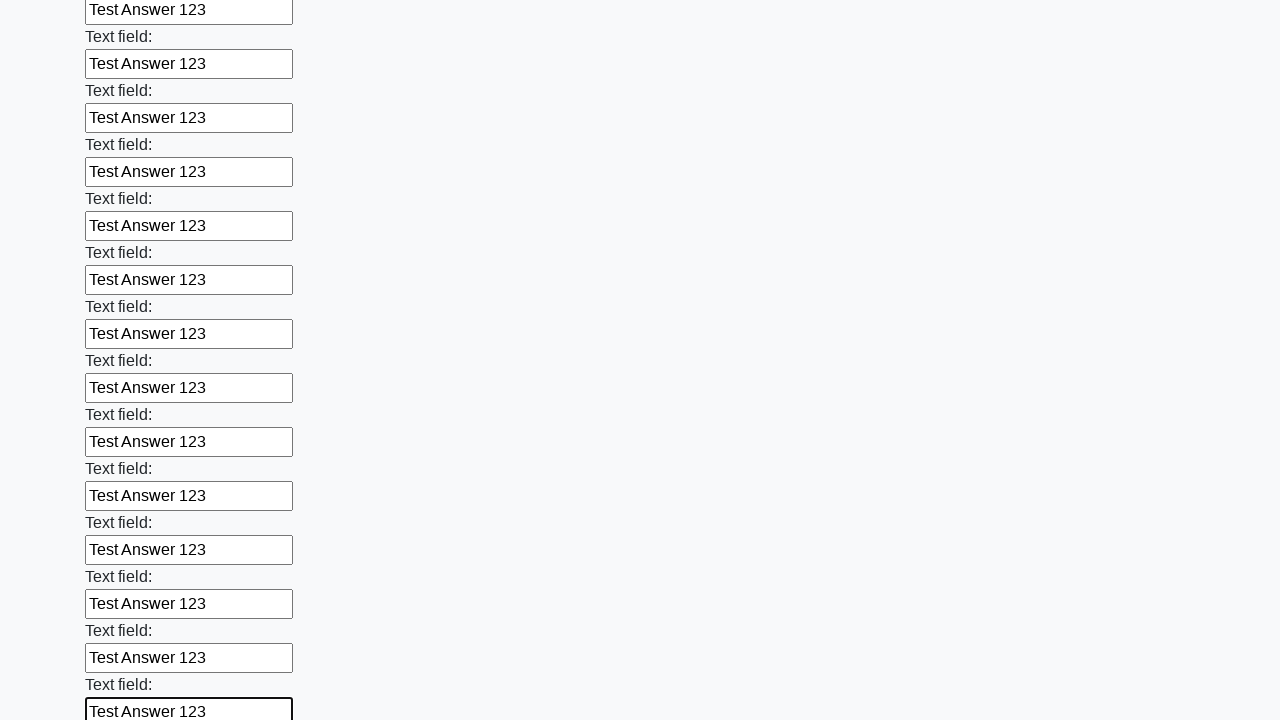

Filled input field with 'Test Answer 123' on input >> nth=47
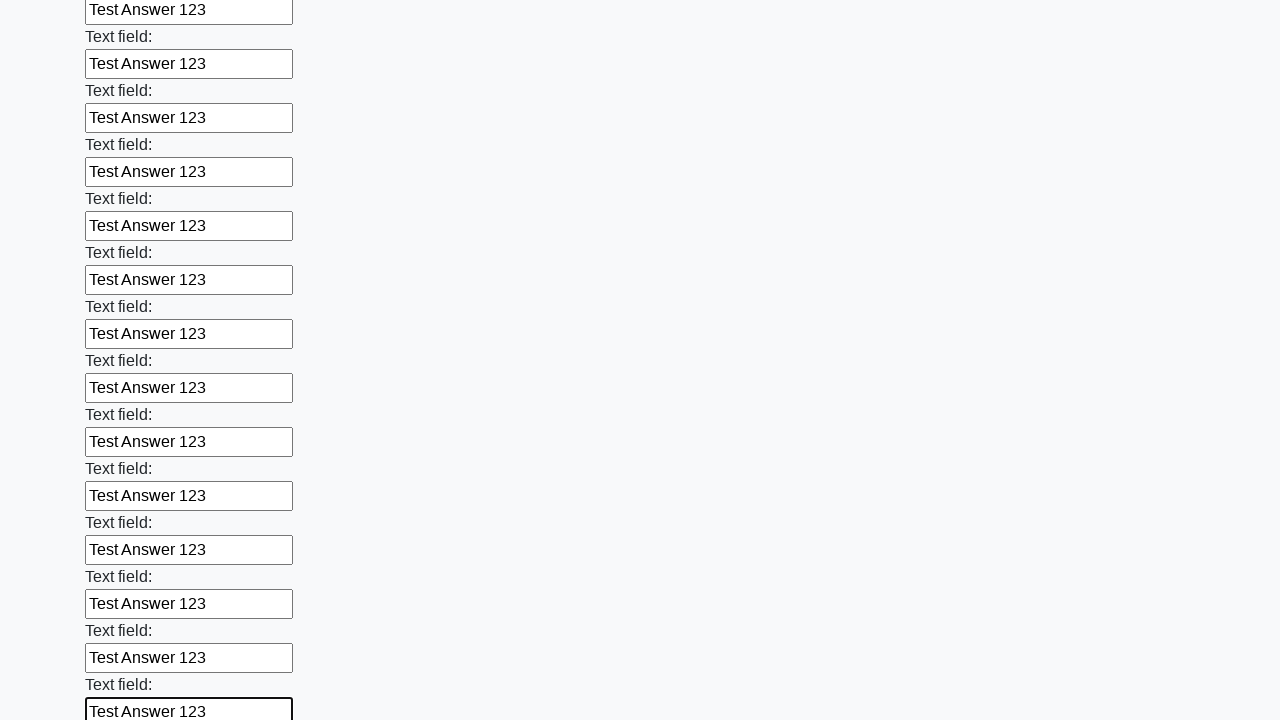

Filled input field with 'Test Answer 123' on input >> nth=48
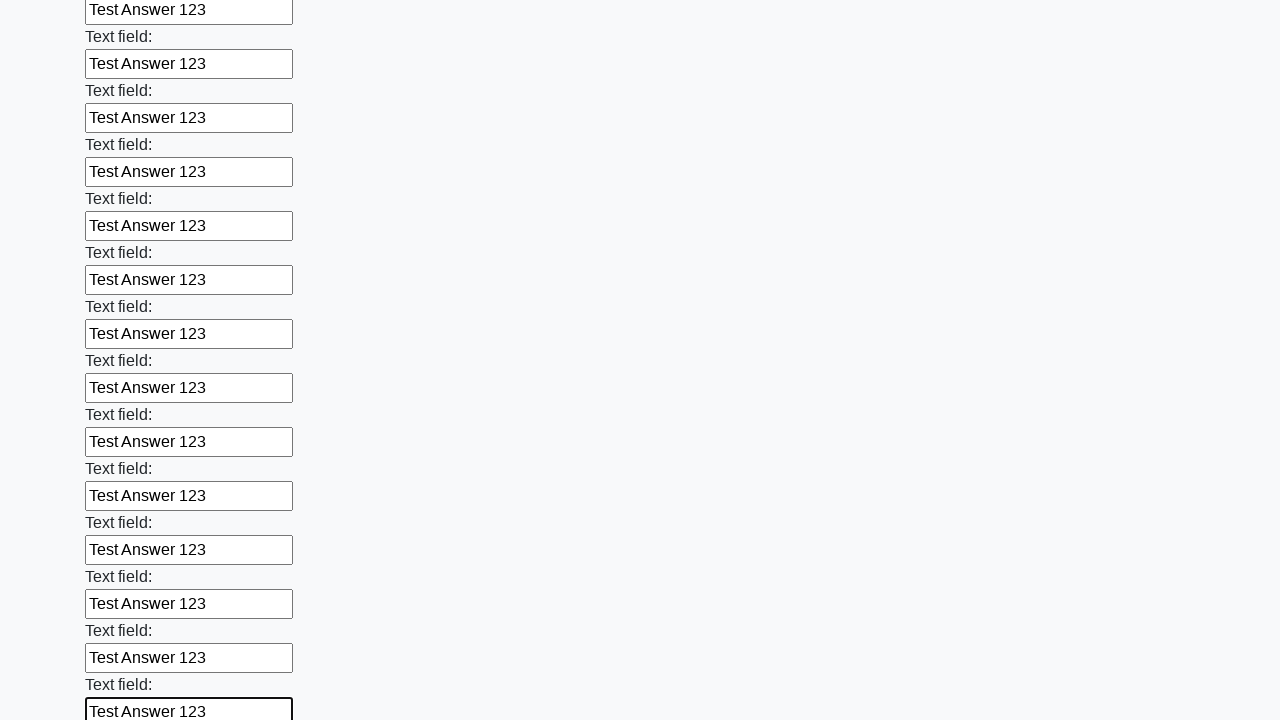

Filled input field with 'Test Answer 123' on input >> nth=49
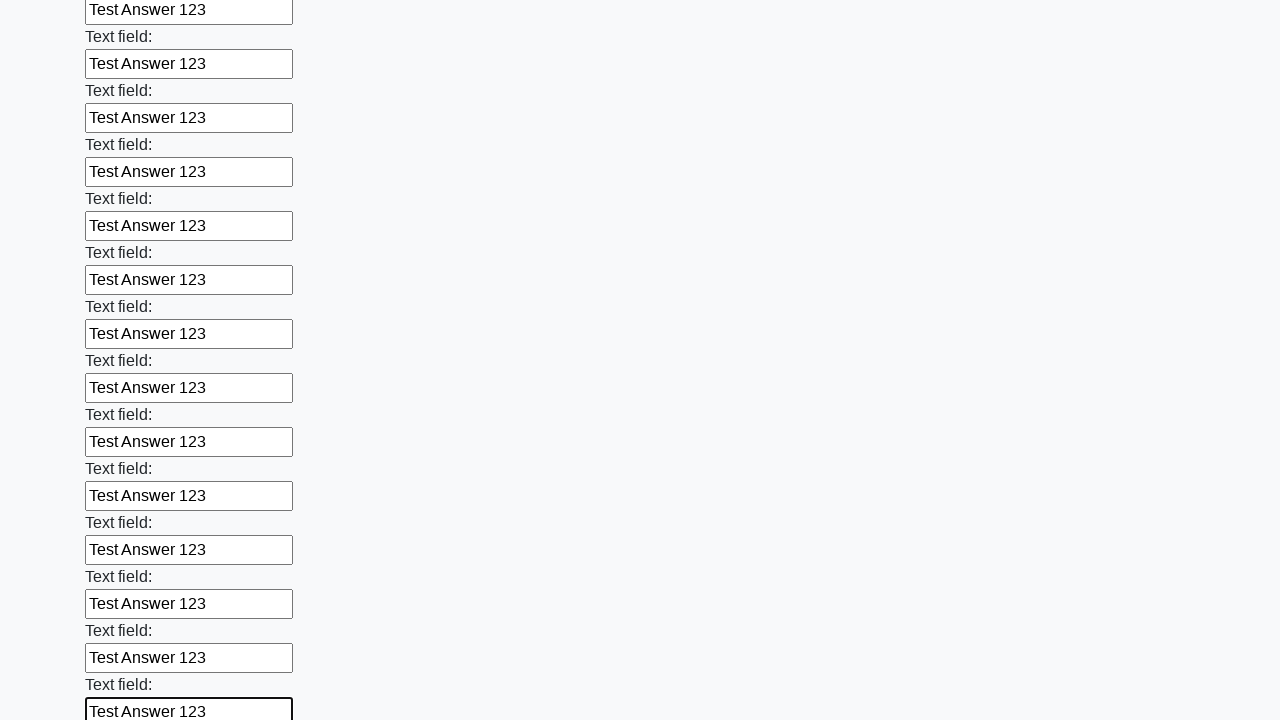

Filled input field with 'Test Answer 123' on input >> nth=50
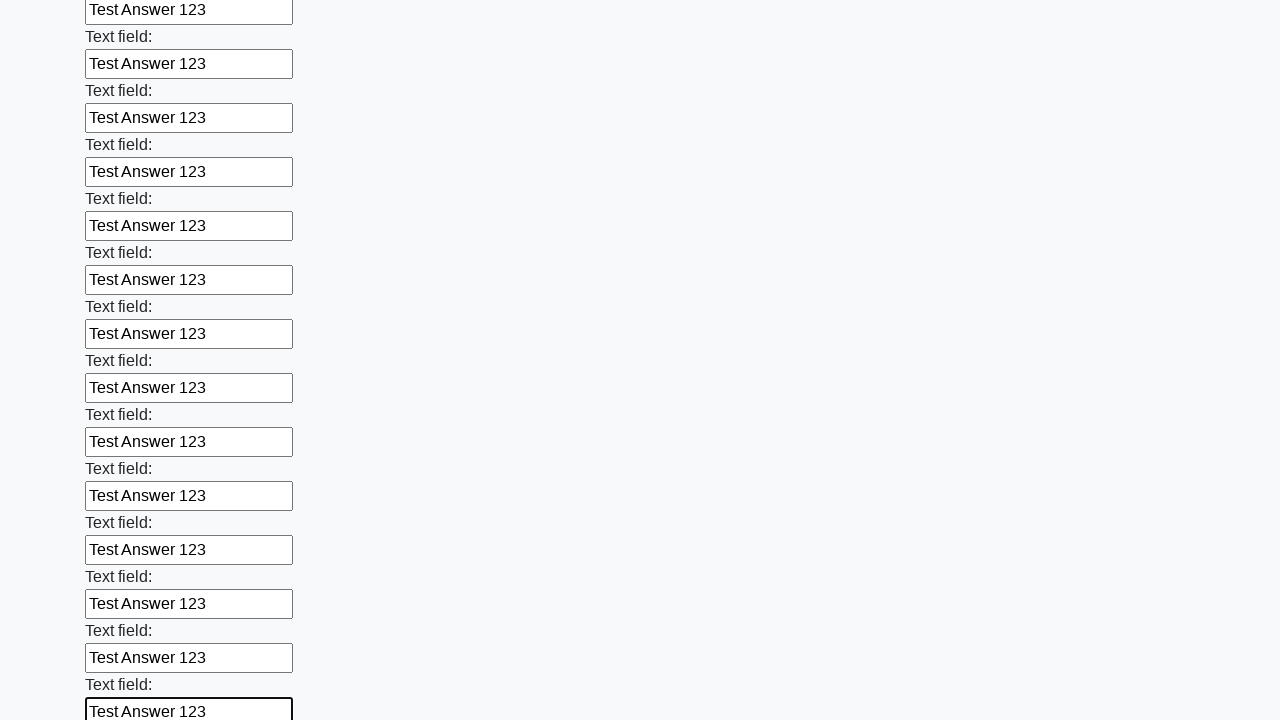

Filled input field with 'Test Answer 123' on input >> nth=51
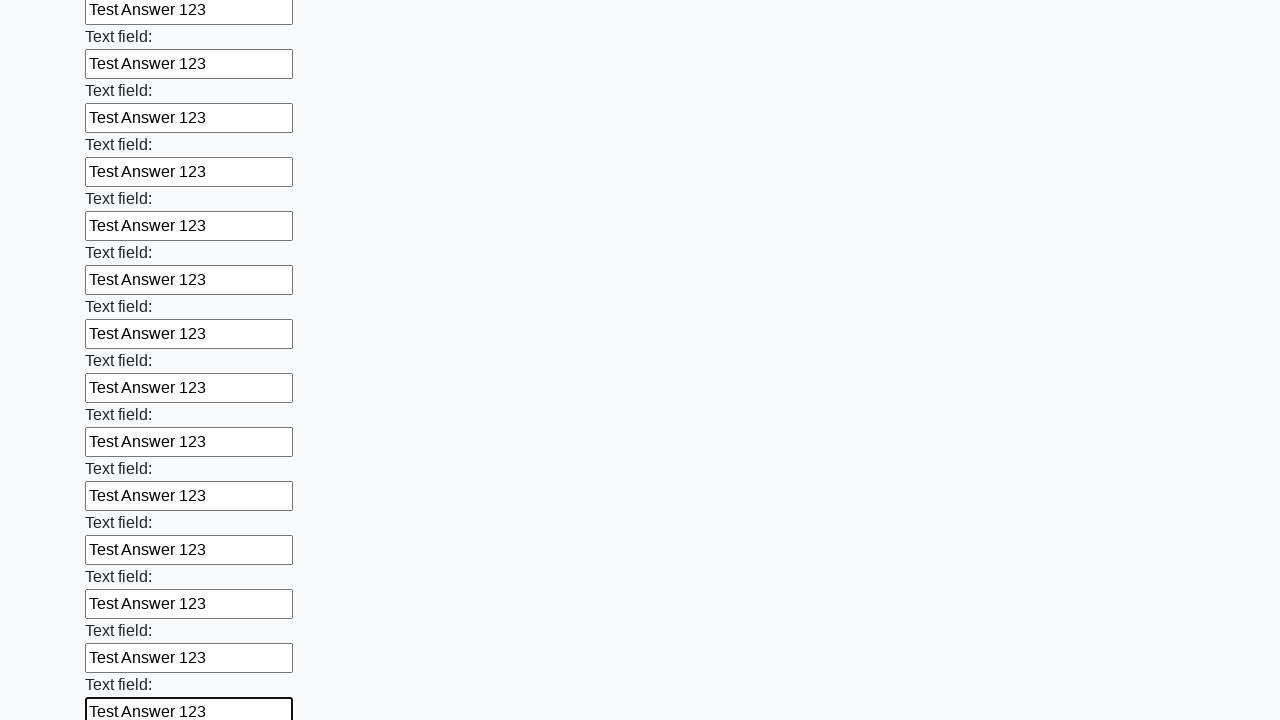

Filled input field with 'Test Answer 123' on input >> nth=52
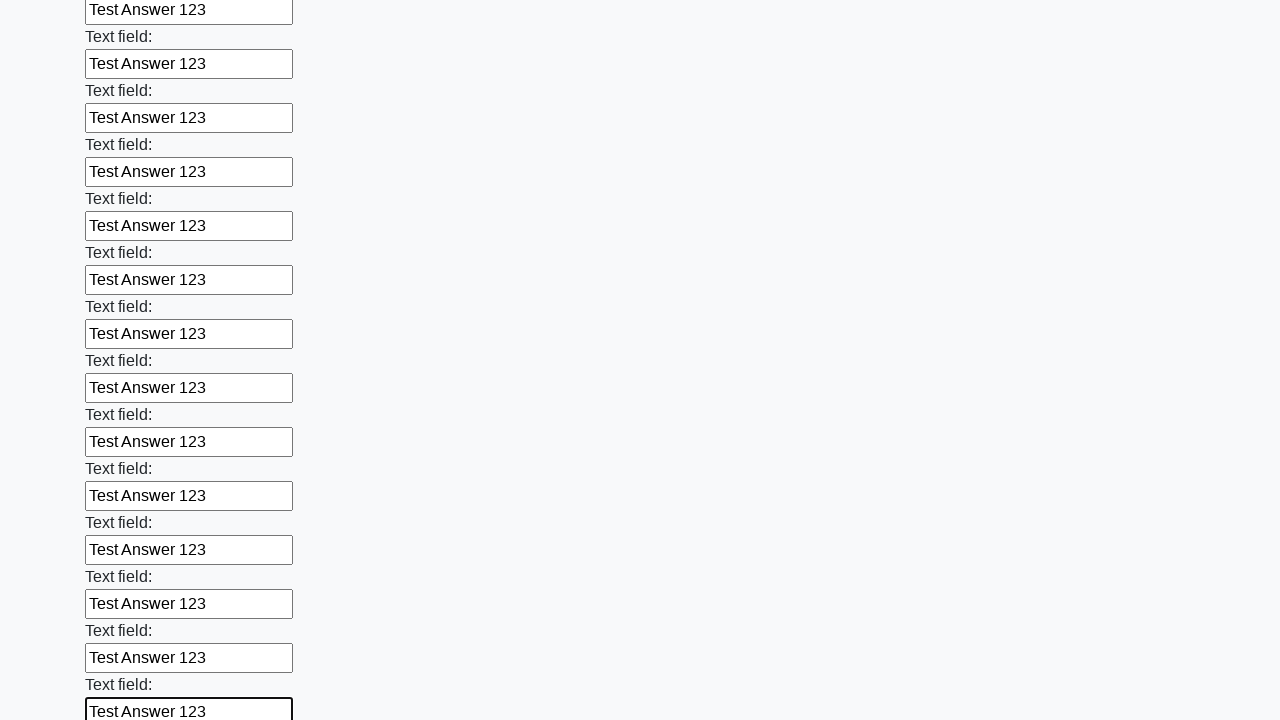

Filled input field with 'Test Answer 123' on input >> nth=53
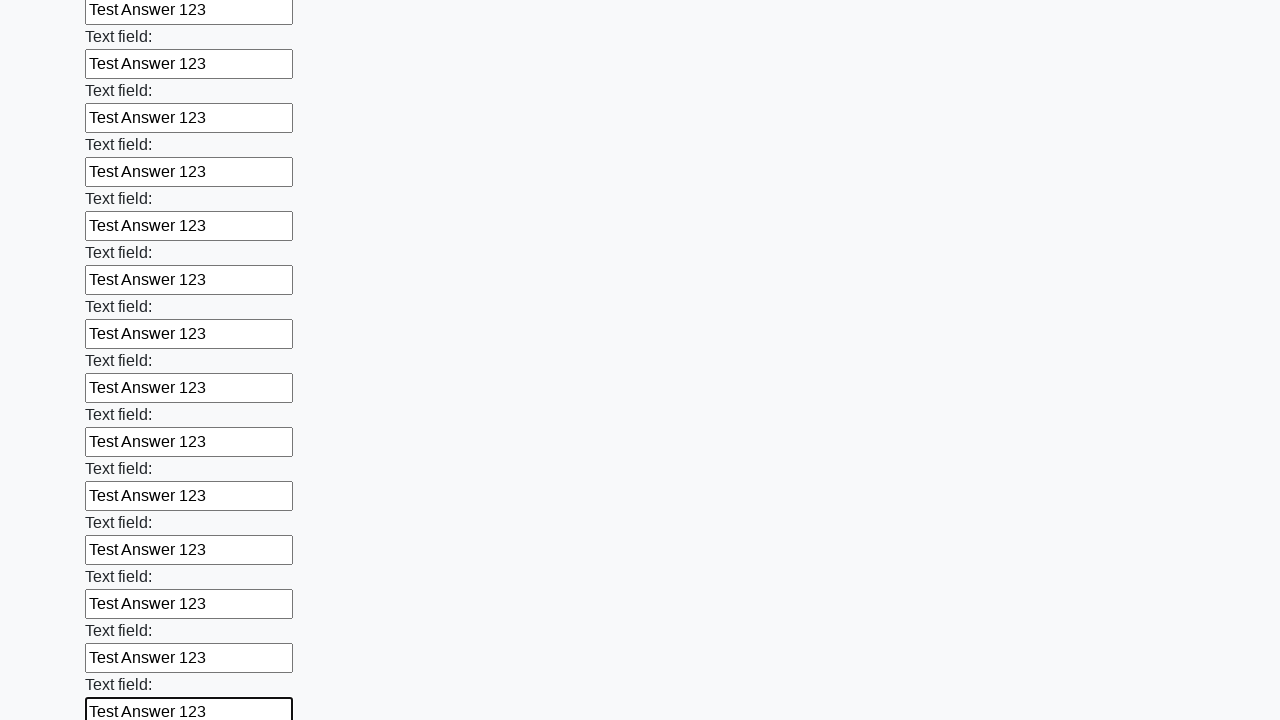

Filled input field with 'Test Answer 123' on input >> nth=54
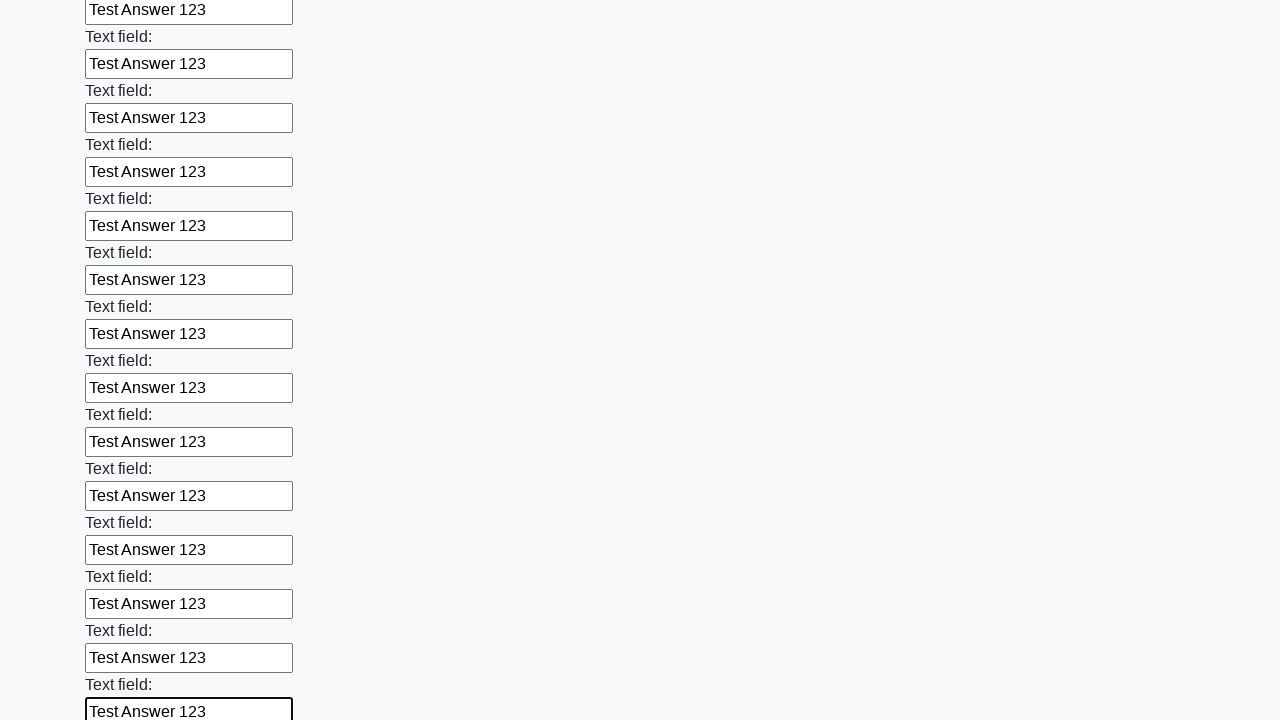

Filled input field with 'Test Answer 123' on input >> nth=55
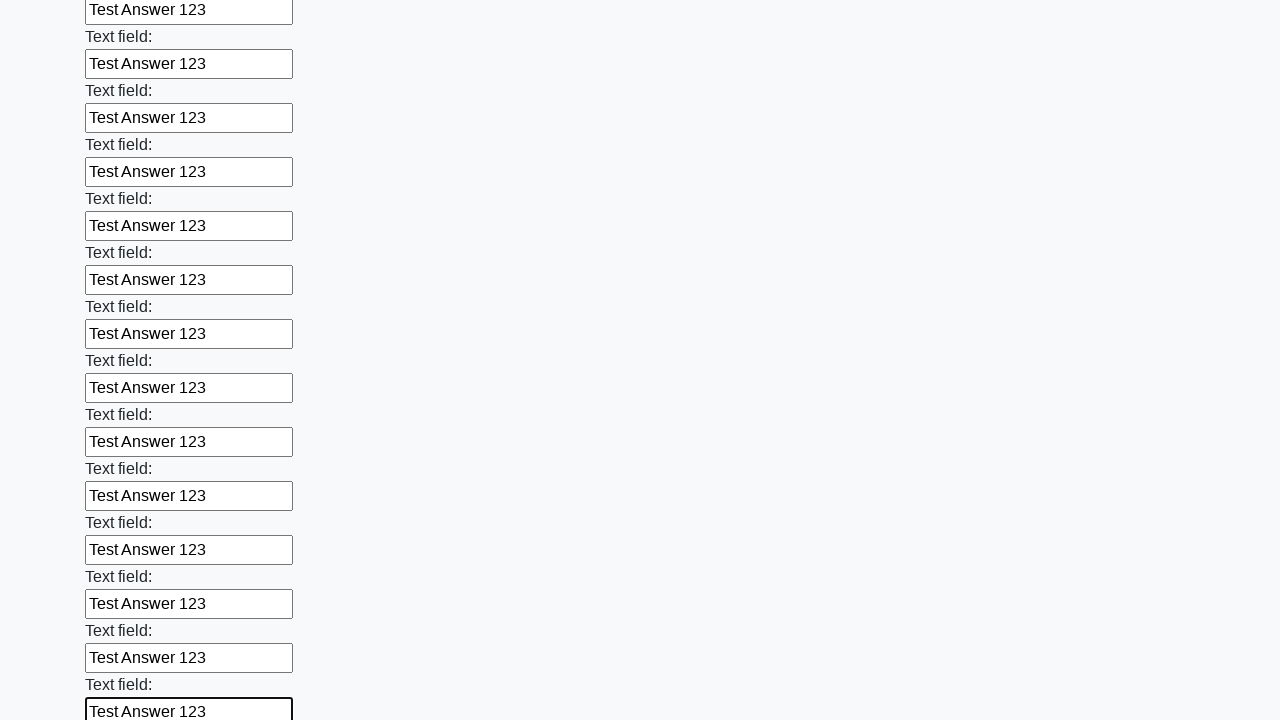

Filled input field with 'Test Answer 123' on input >> nth=56
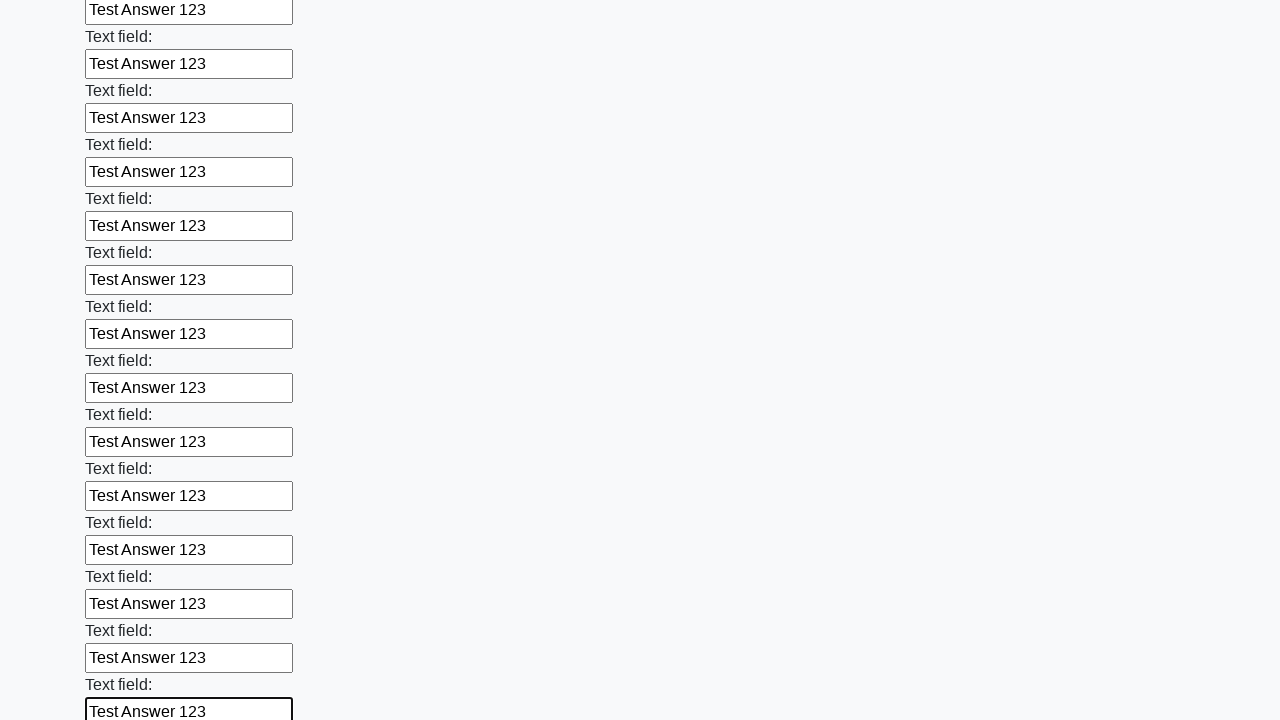

Filled input field with 'Test Answer 123' on input >> nth=57
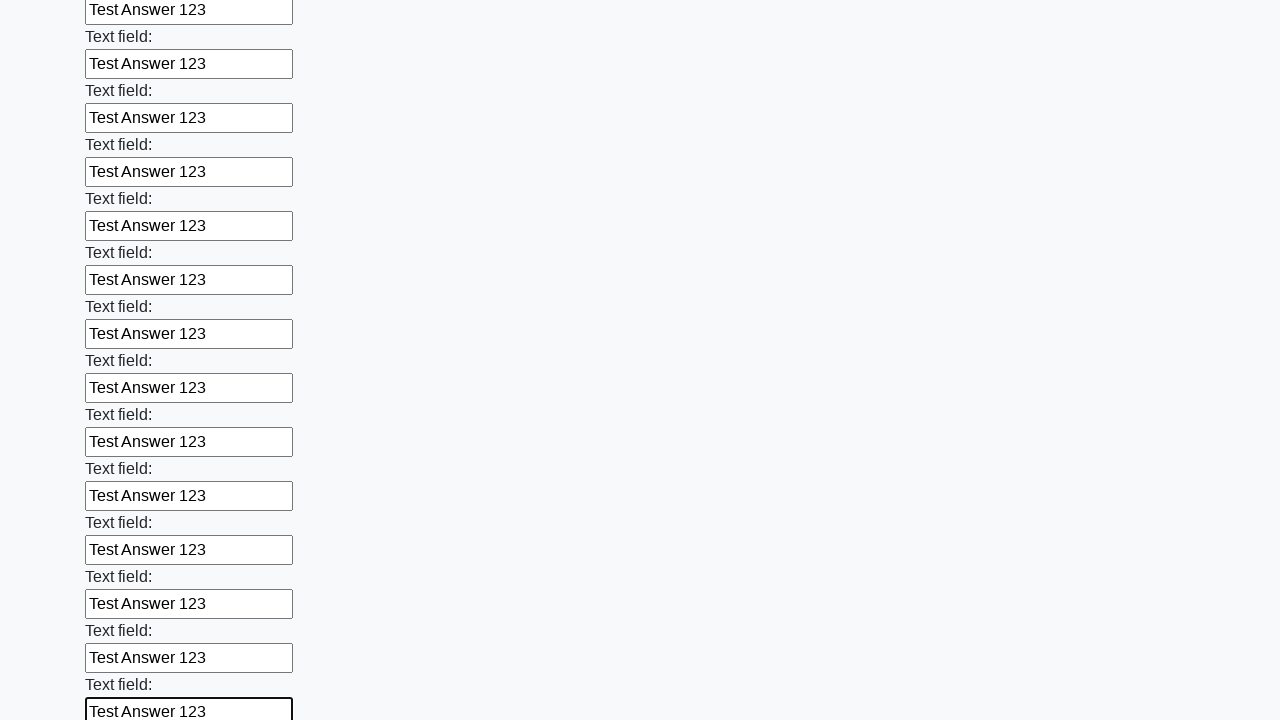

Filled input field with 'Test Answer 123' on input >> nth=58
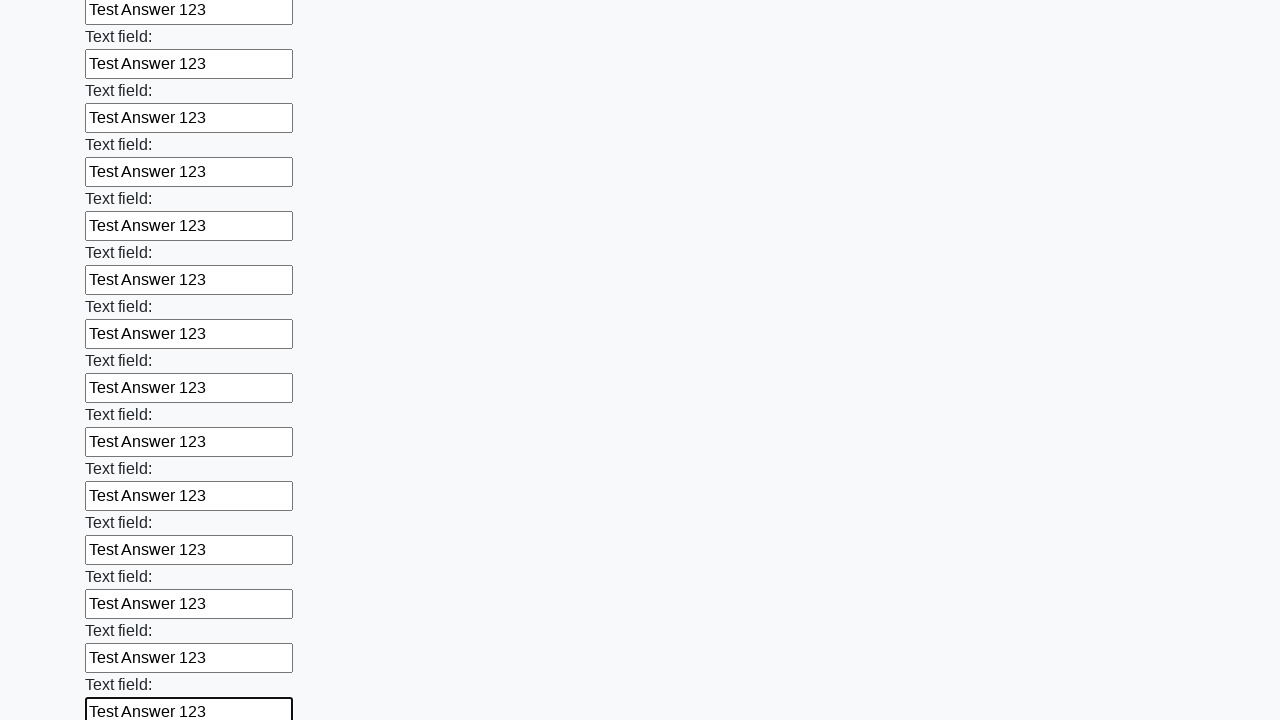

Filled input field with 'Test Answer 123' on input >> nth=59
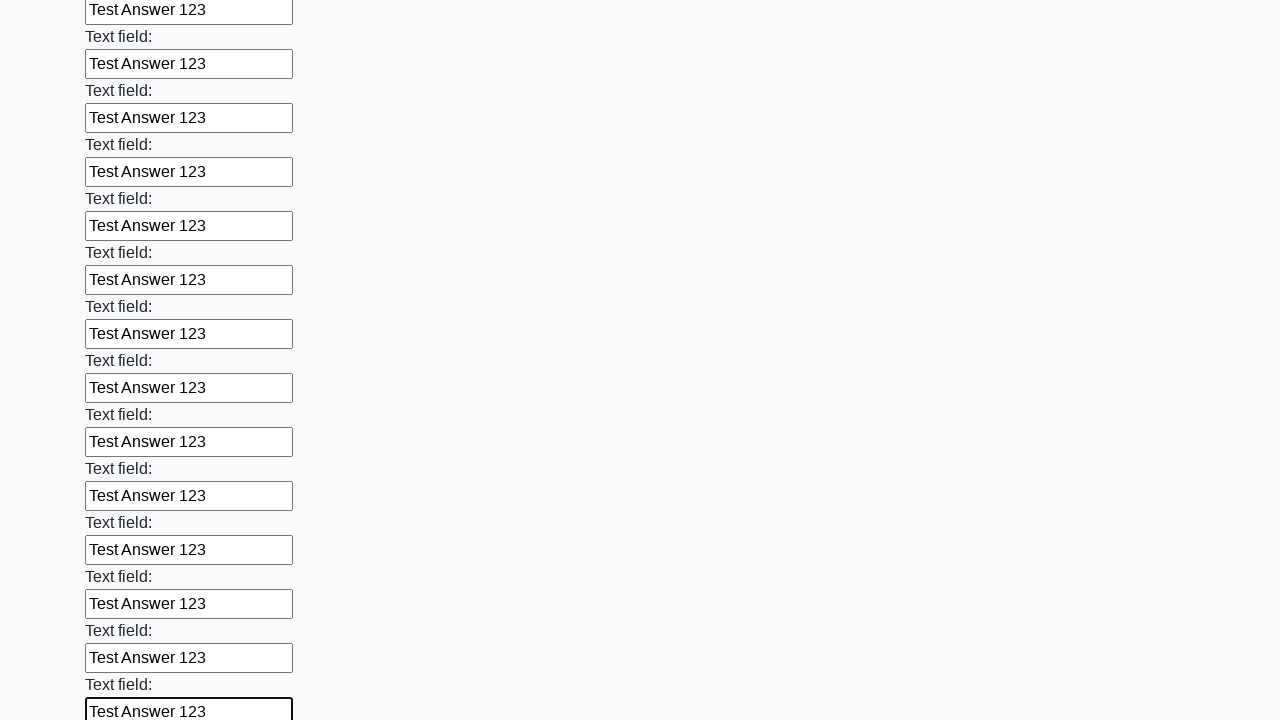

Filled input field with 'Test Answer 123' on input >> nth=60
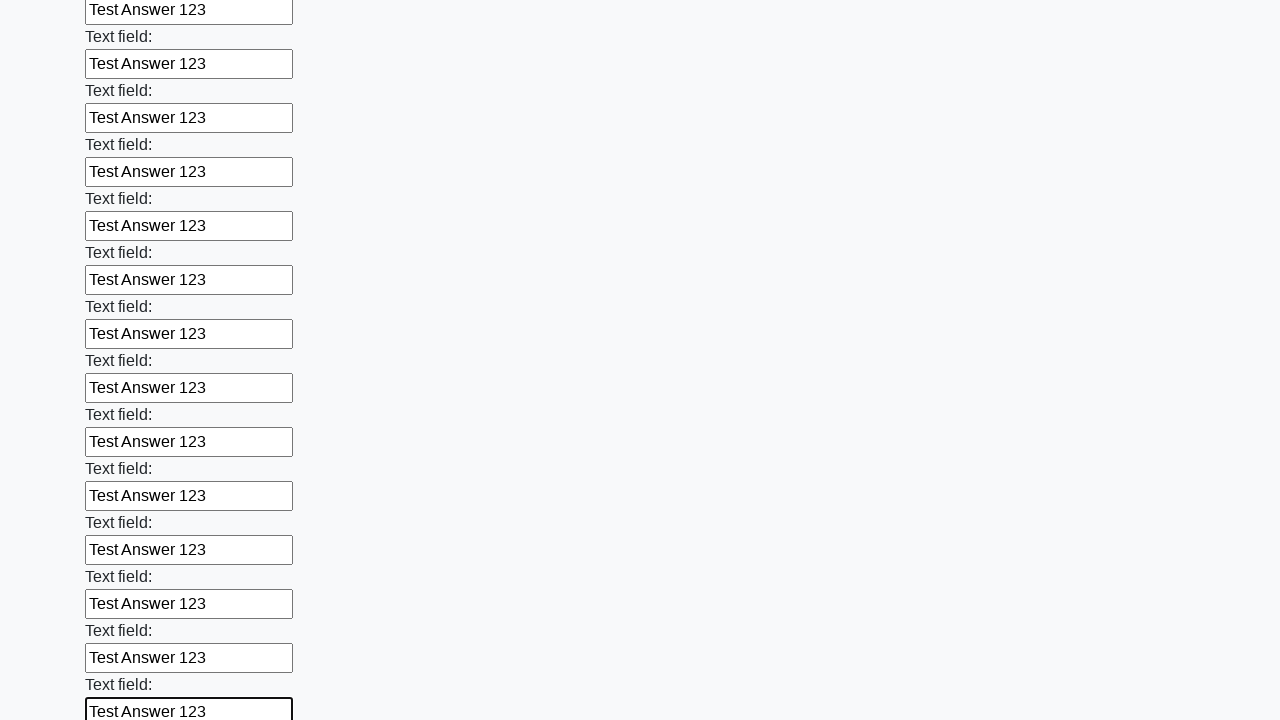

Filled input field with 'Test Answer 123' on input >> nth=61
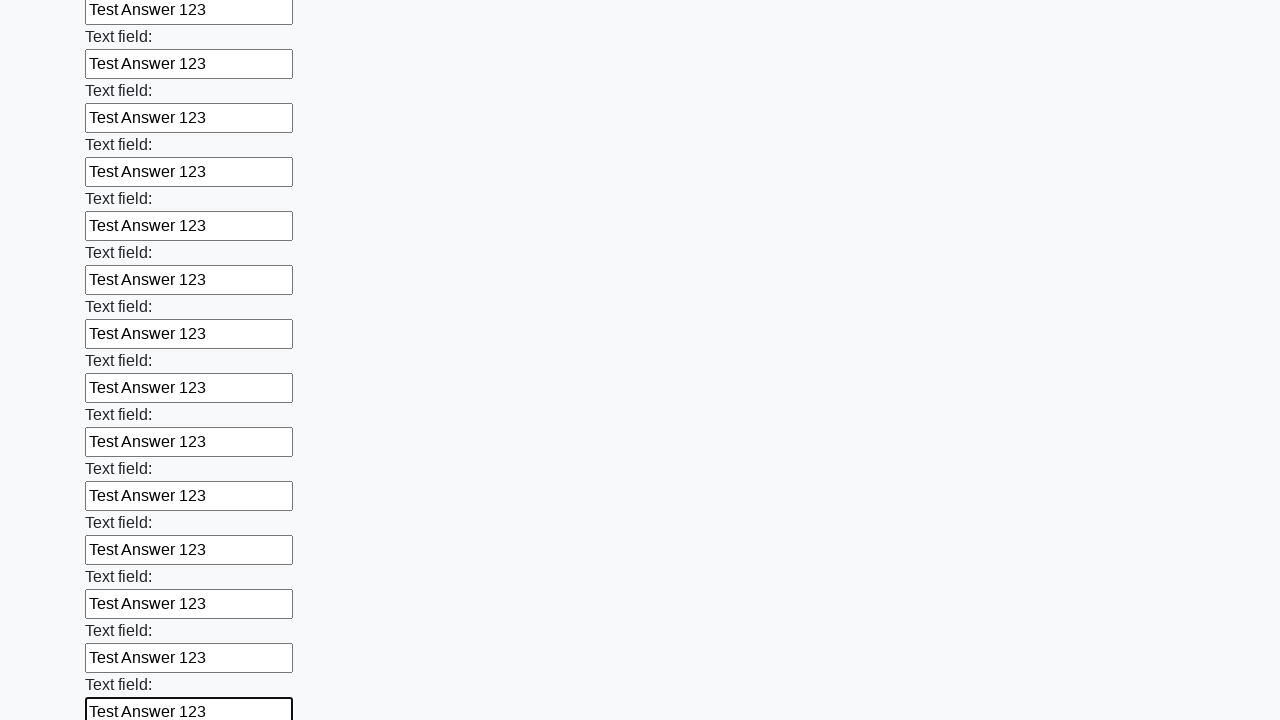

Filled input field with 'Test Answer 123' on input >> nth=62
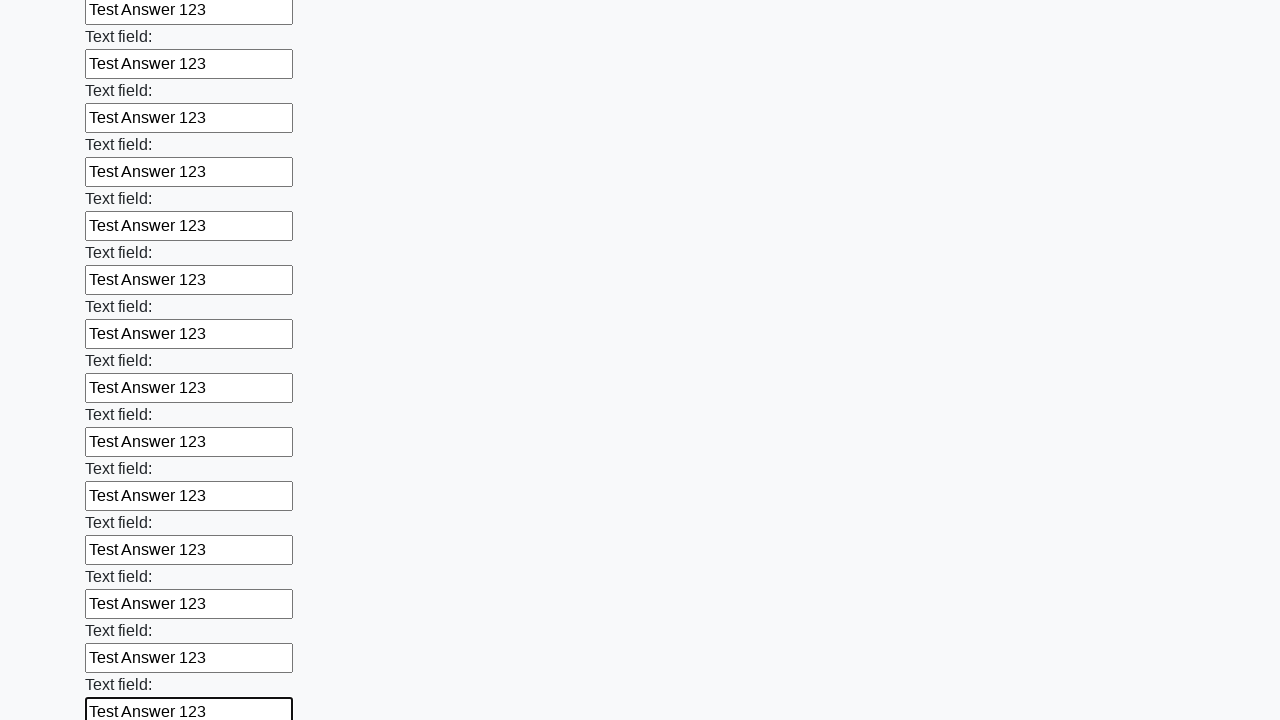

Filled input field with 'Test Answer 123' on input >> nth=63
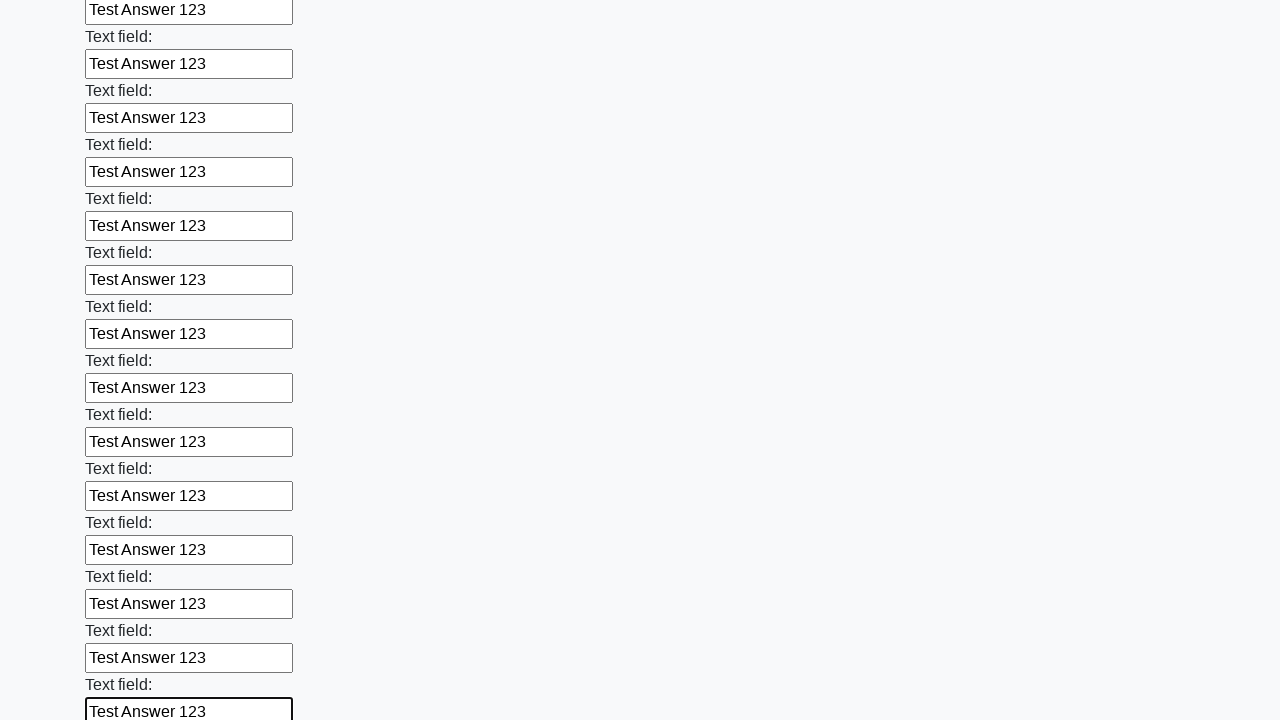

Filled input field with 'Test Answer 123' on input >> nth=64
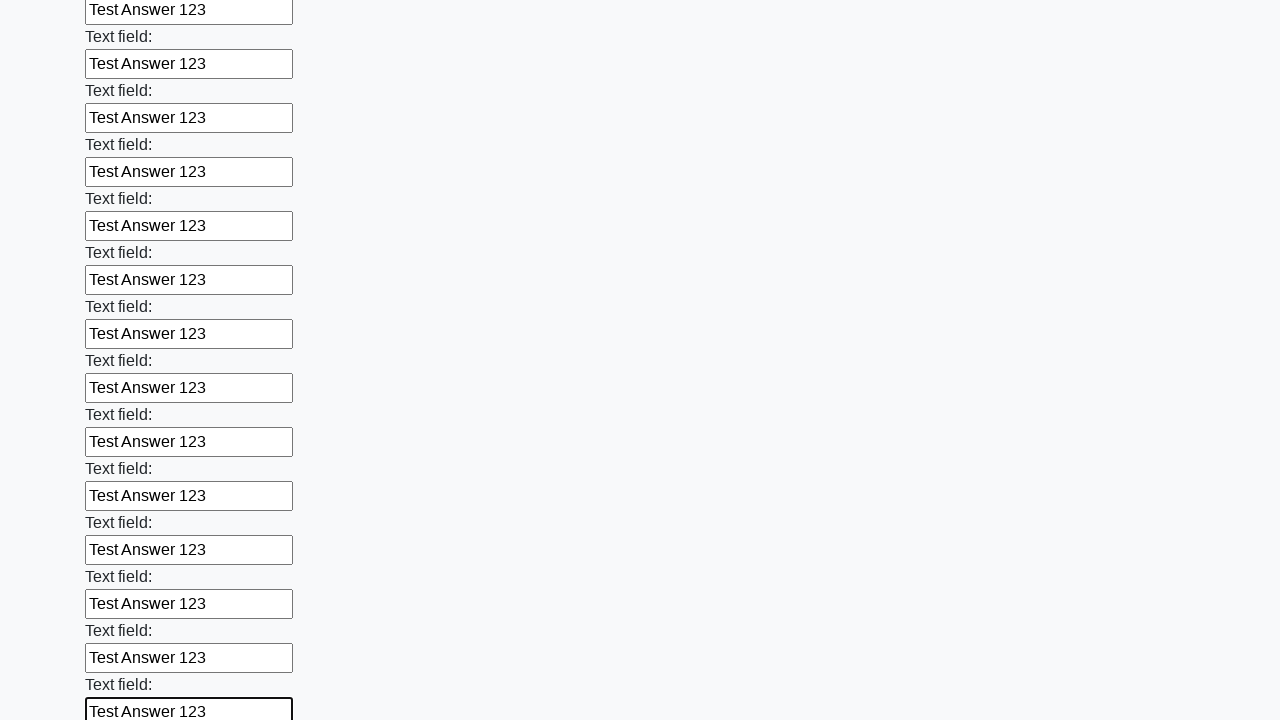

Filled input field with 'Test Answer 123' on input >> nth=65
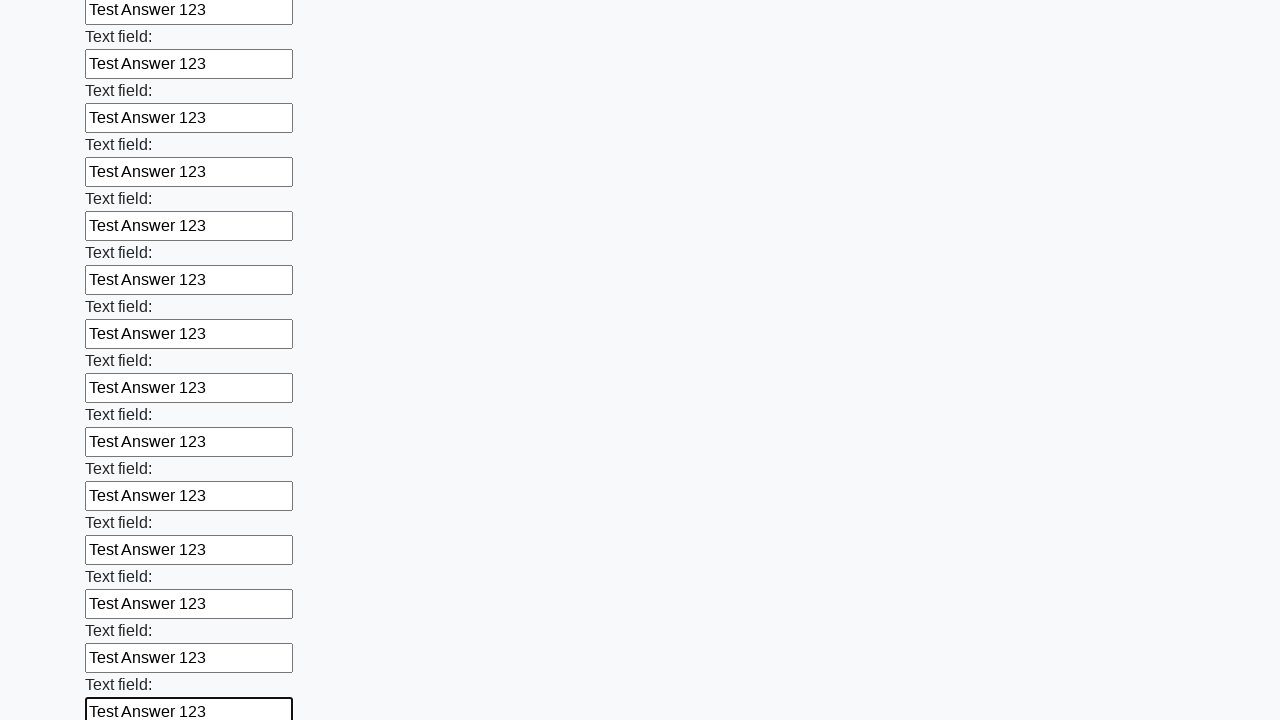

Filled input field with 'Test Answer 123' on input >> nth=66
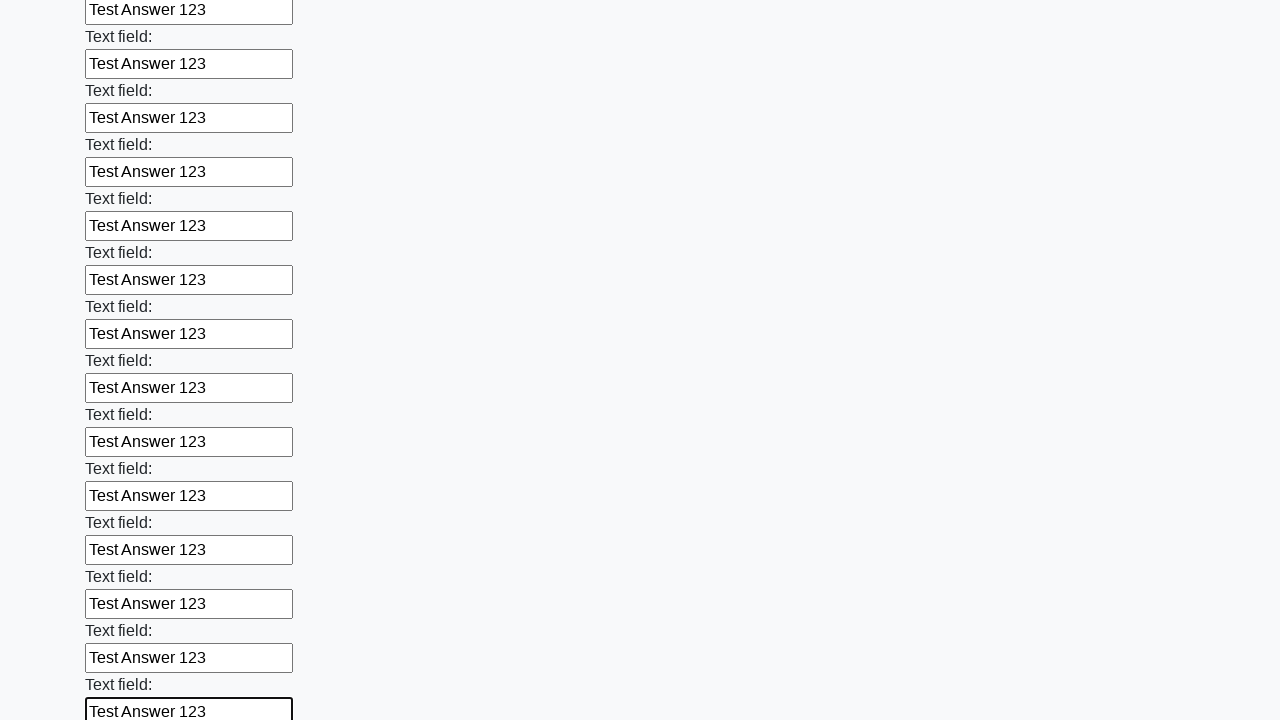

Filled input field with 'Test Answer 123' on input >> nth=67
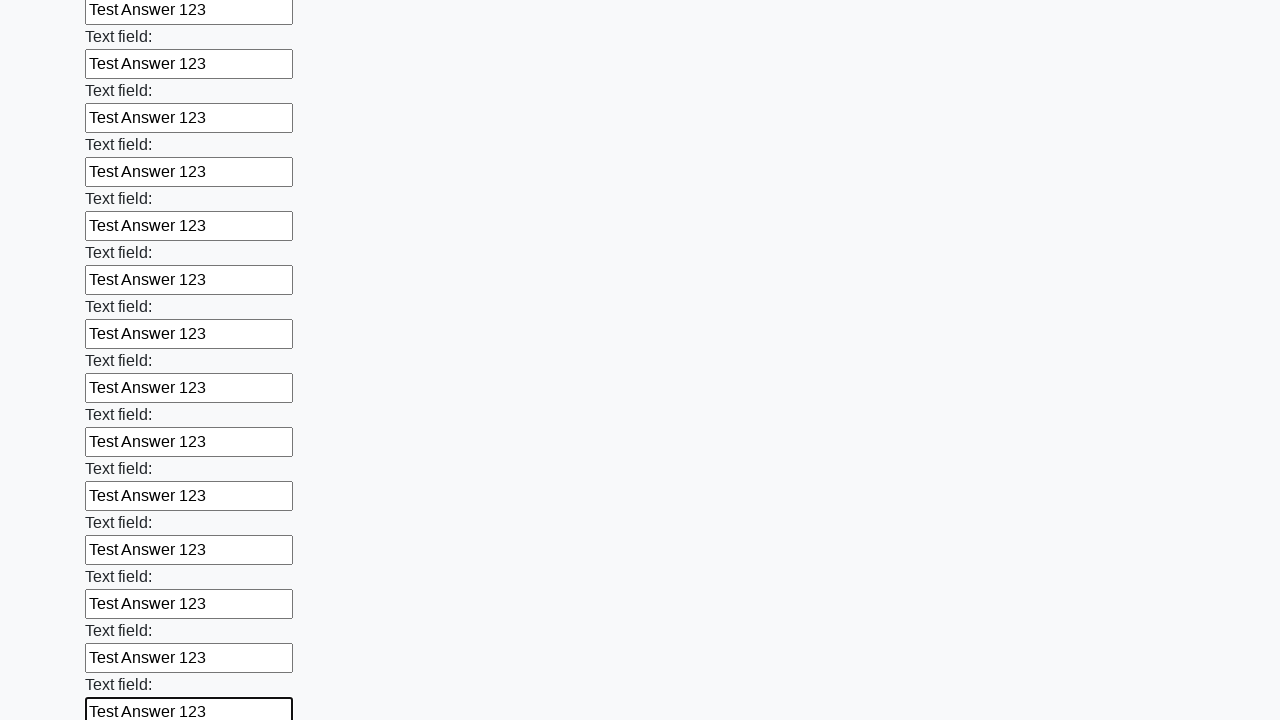

Filled input field with 'Test Answer 123' on input >> nth=68
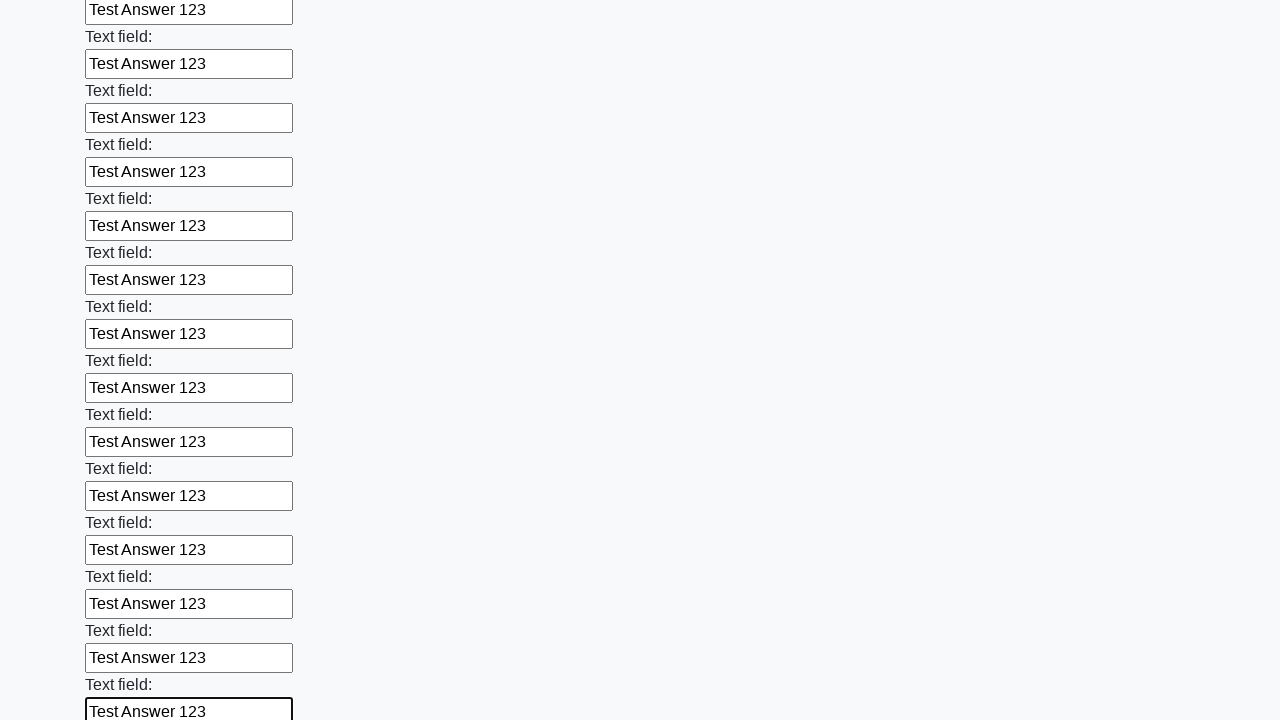

Filled input field with 'Test Answer 123' on input >> nth=69
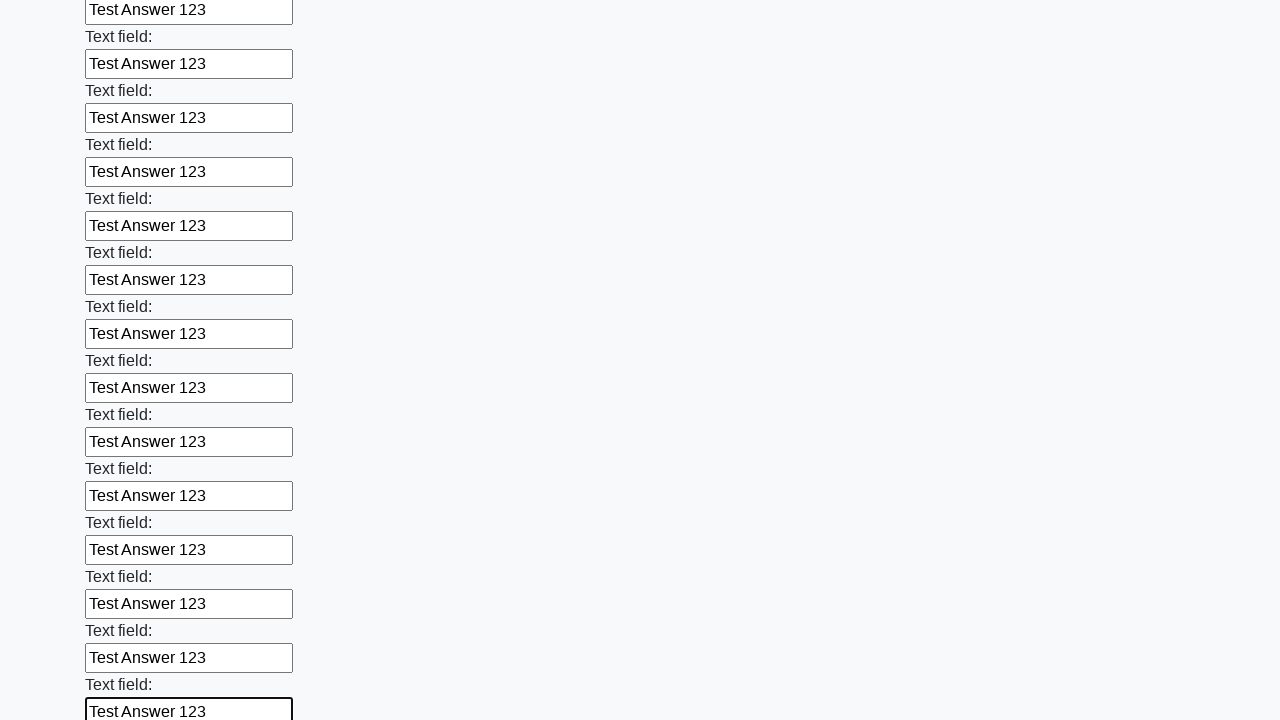

Filled input field with 'Test Answer 123' on input >> nth=70
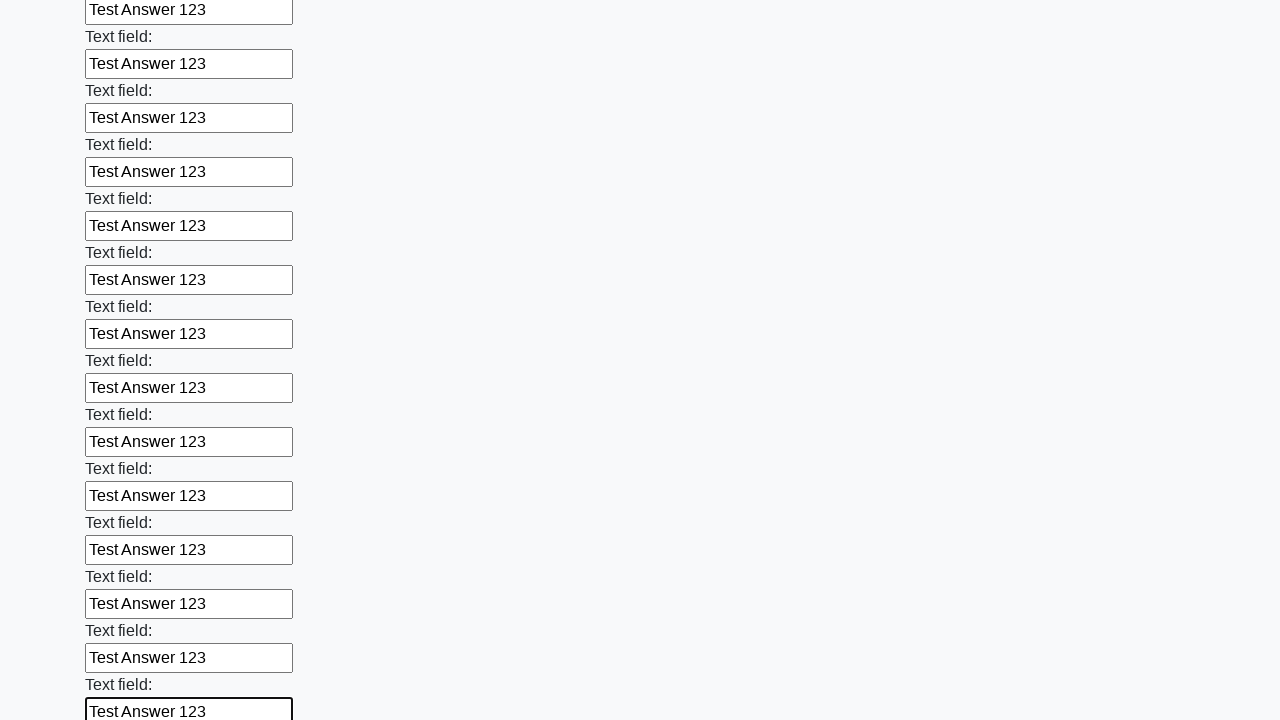

Filled input field with 'Test Answer 123' on input >> nth=71
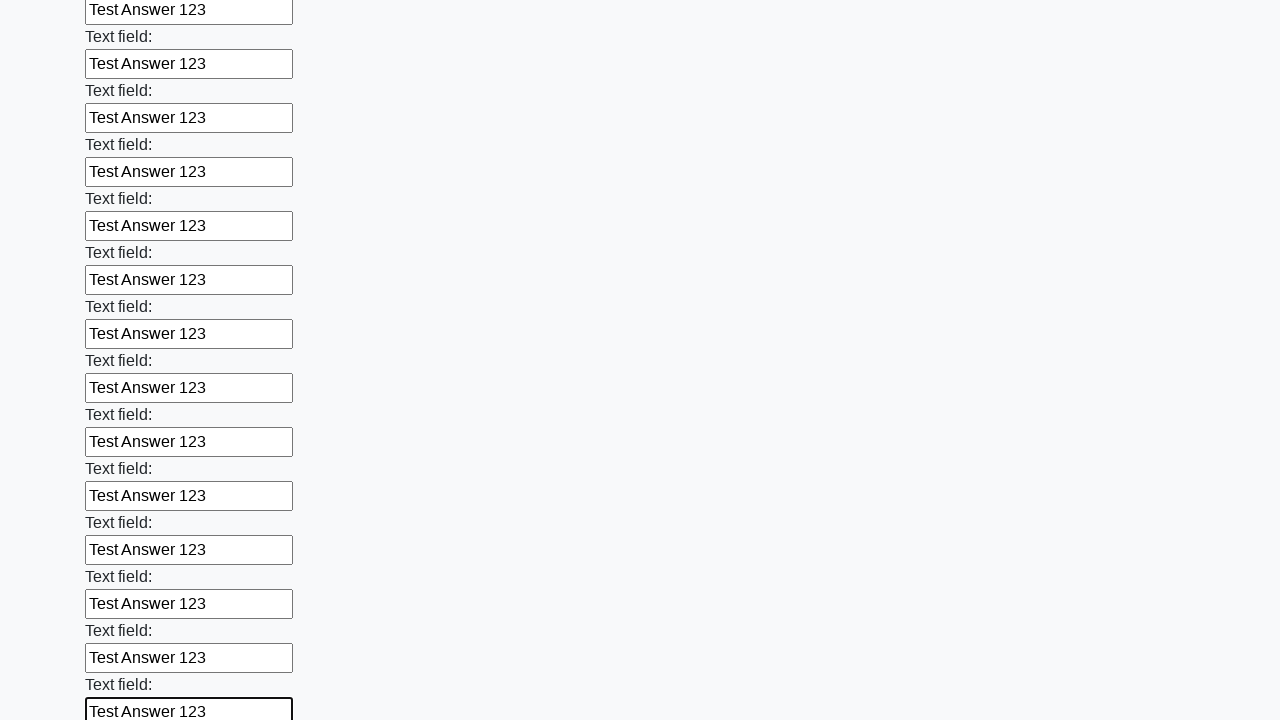

Filled input field with 'Test Answer 123' on input >> nth=72
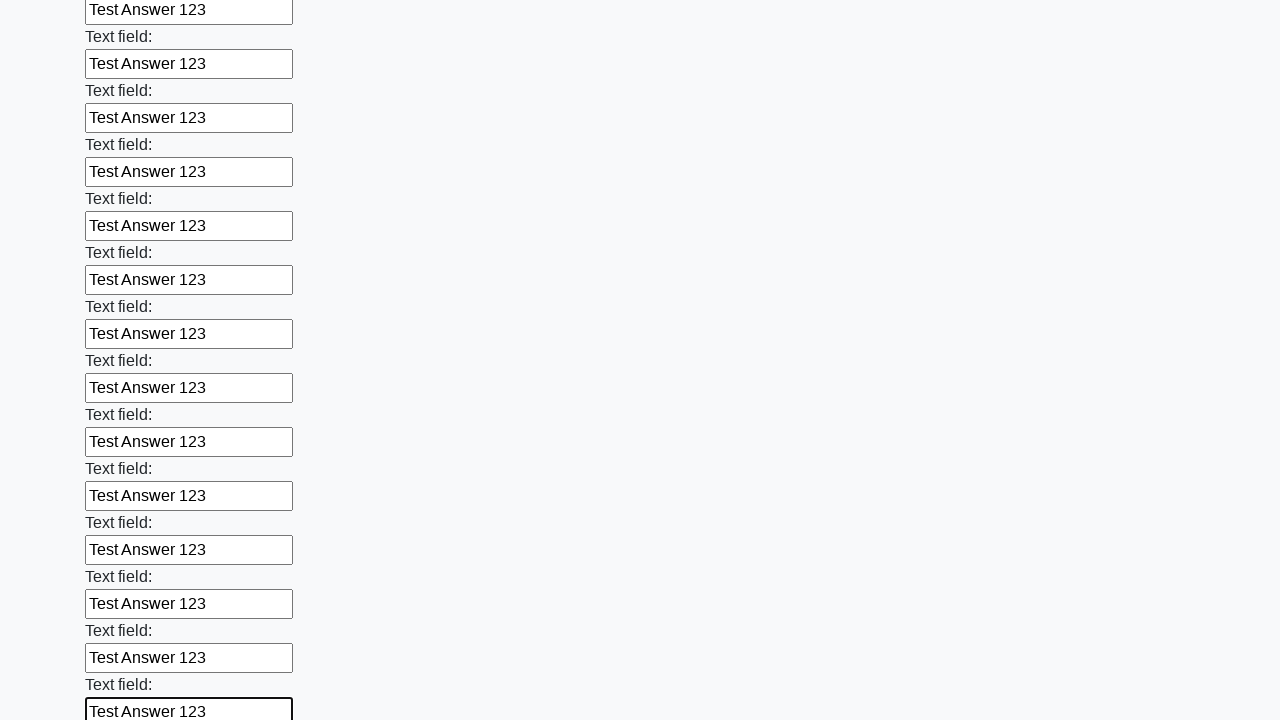

Filled input field with 'Test Answer 123' on input >> nth=73
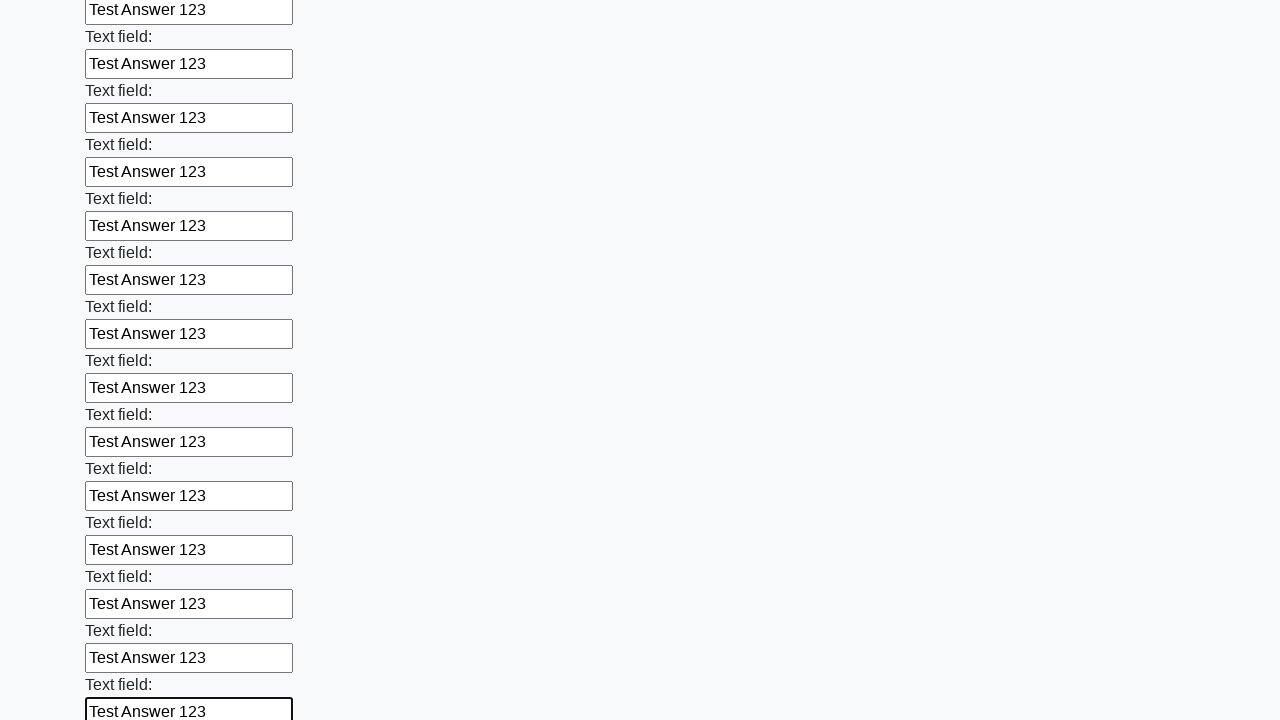

Filled input field with 'Test Answer 123' on input >> nth=74
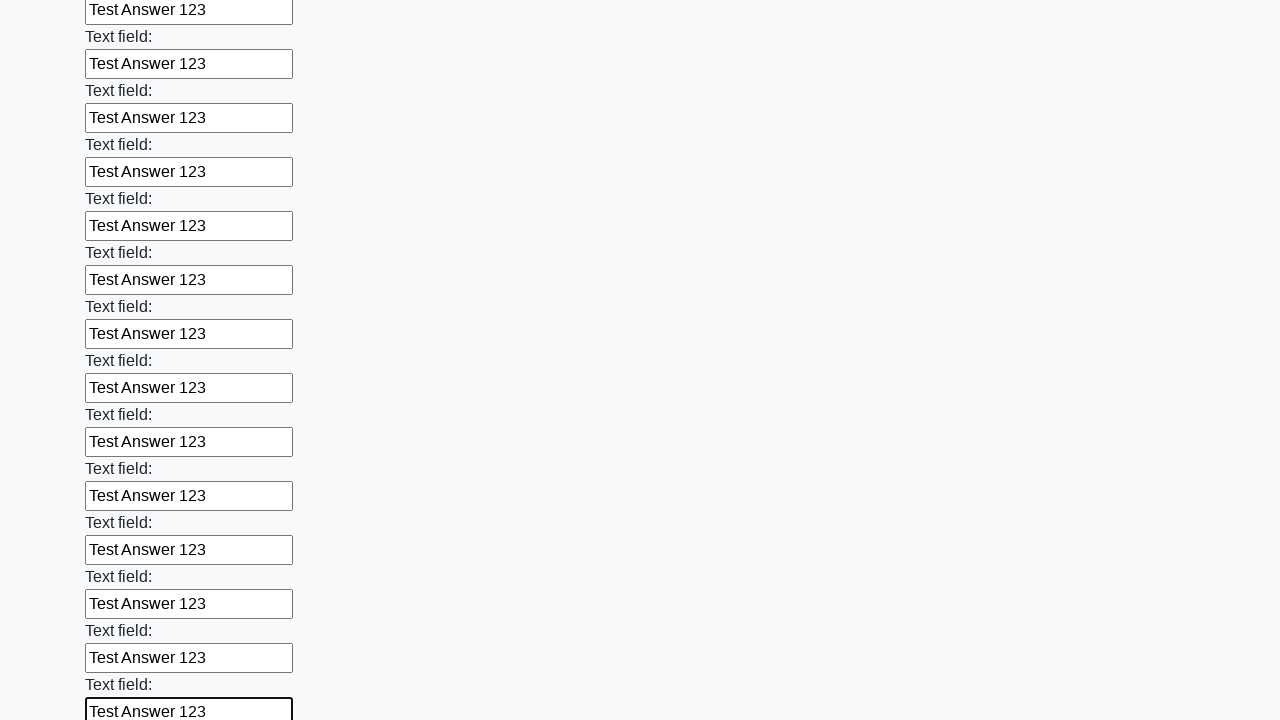

Filled input field with 'Test Answer 123' on input >> nth=75
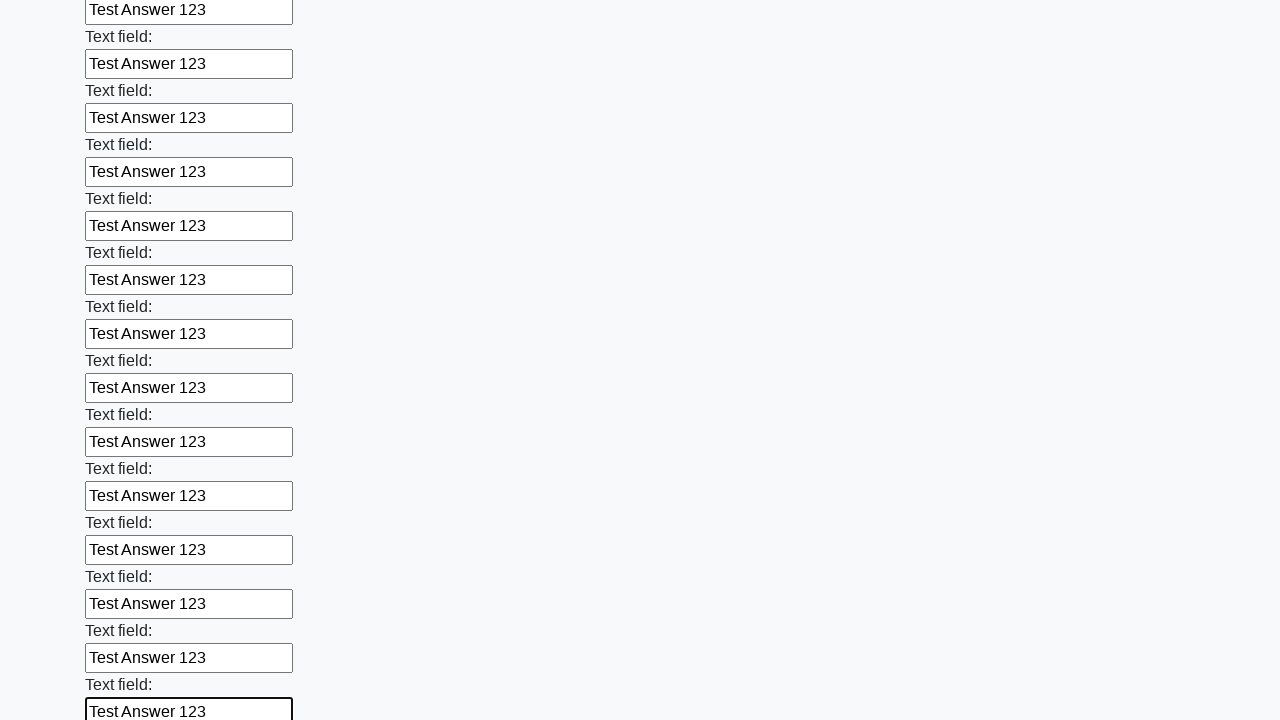

Filled input field with 'Test Answer 123' on input >> nth=76
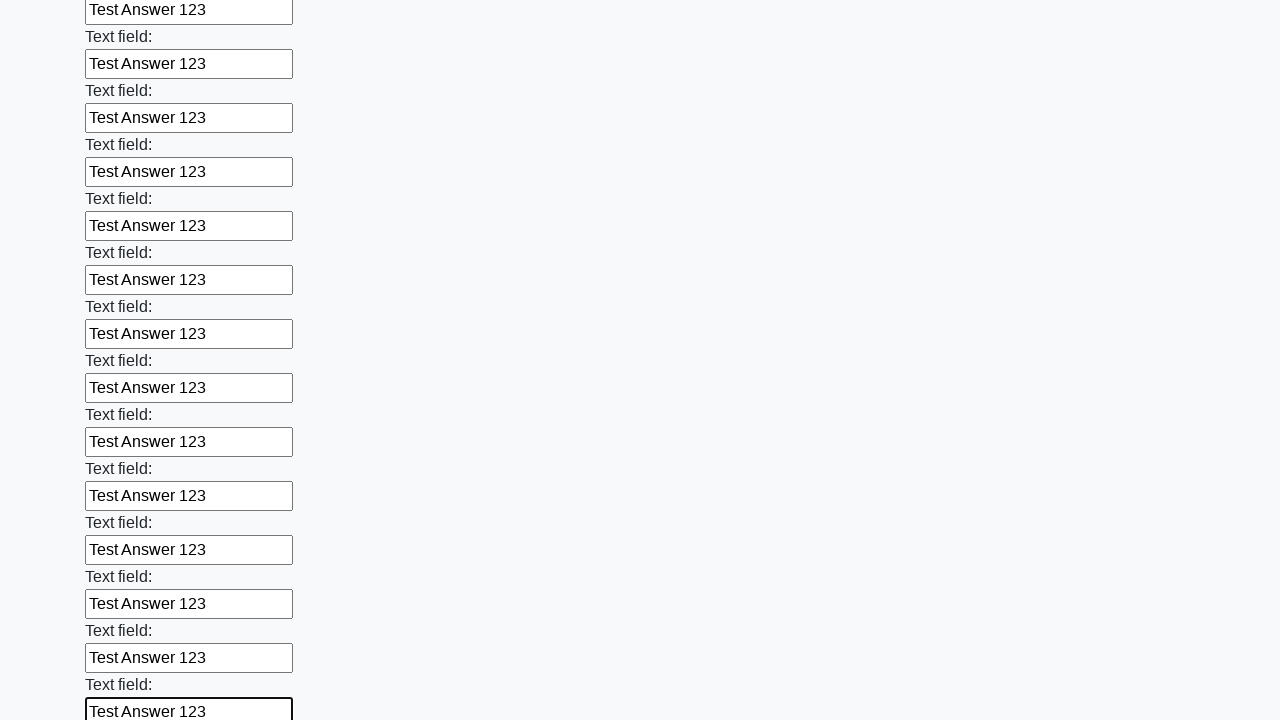

Filled input field with 'Test Answer 123' on input >> nth=77
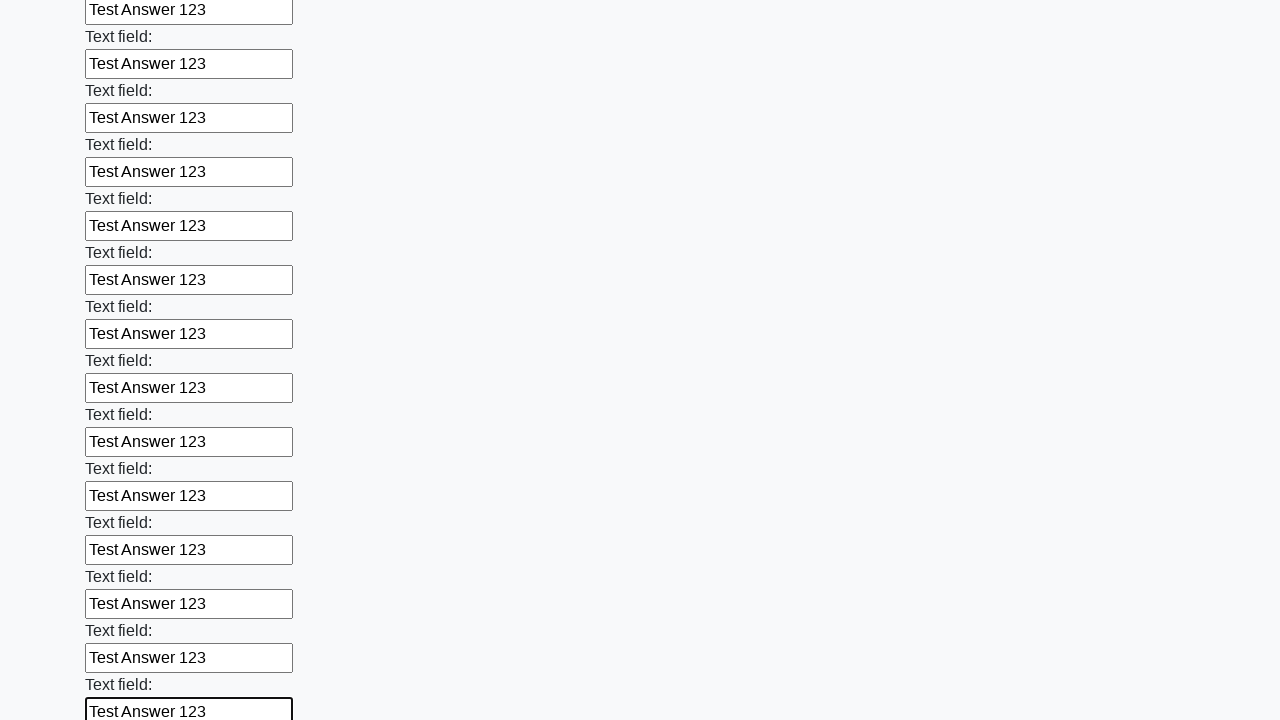

Filled input field with 'Test Answer 123' on input >> nth=78
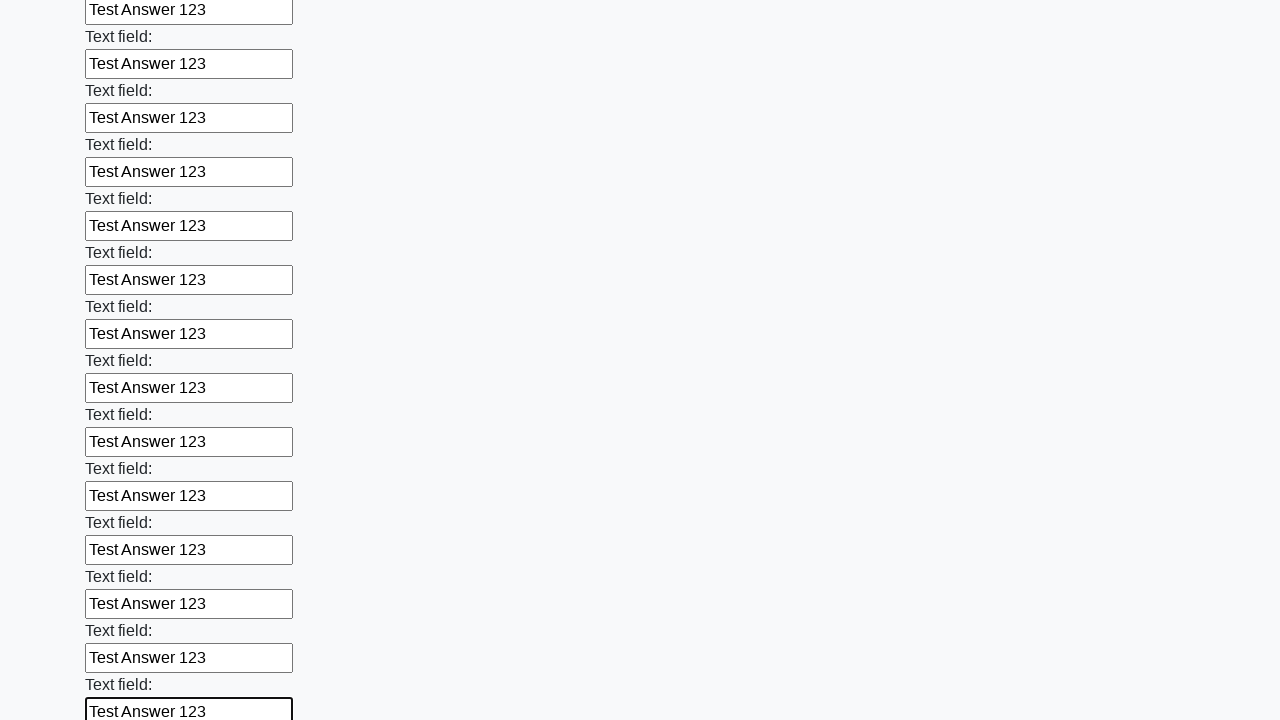

Filled input field with 'Test Answer 123' on input >> nth=79
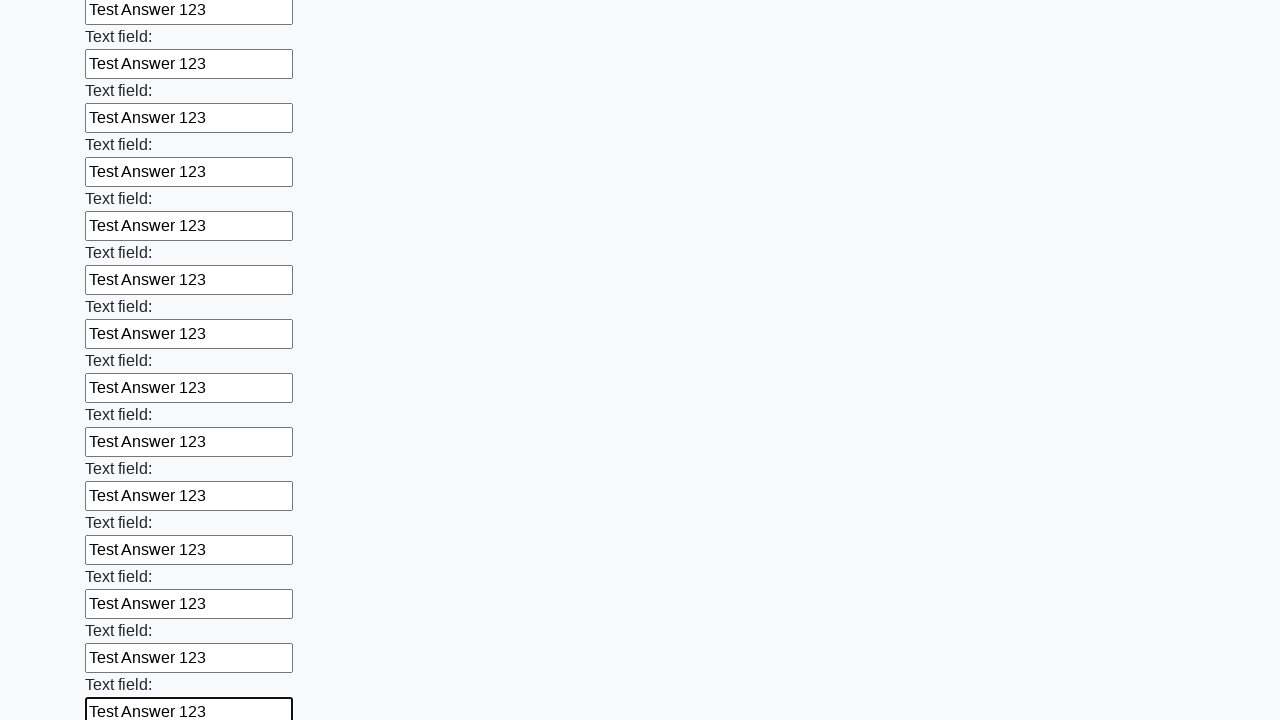

Filled input field with 'Test Answer 123' on input >> nth=80
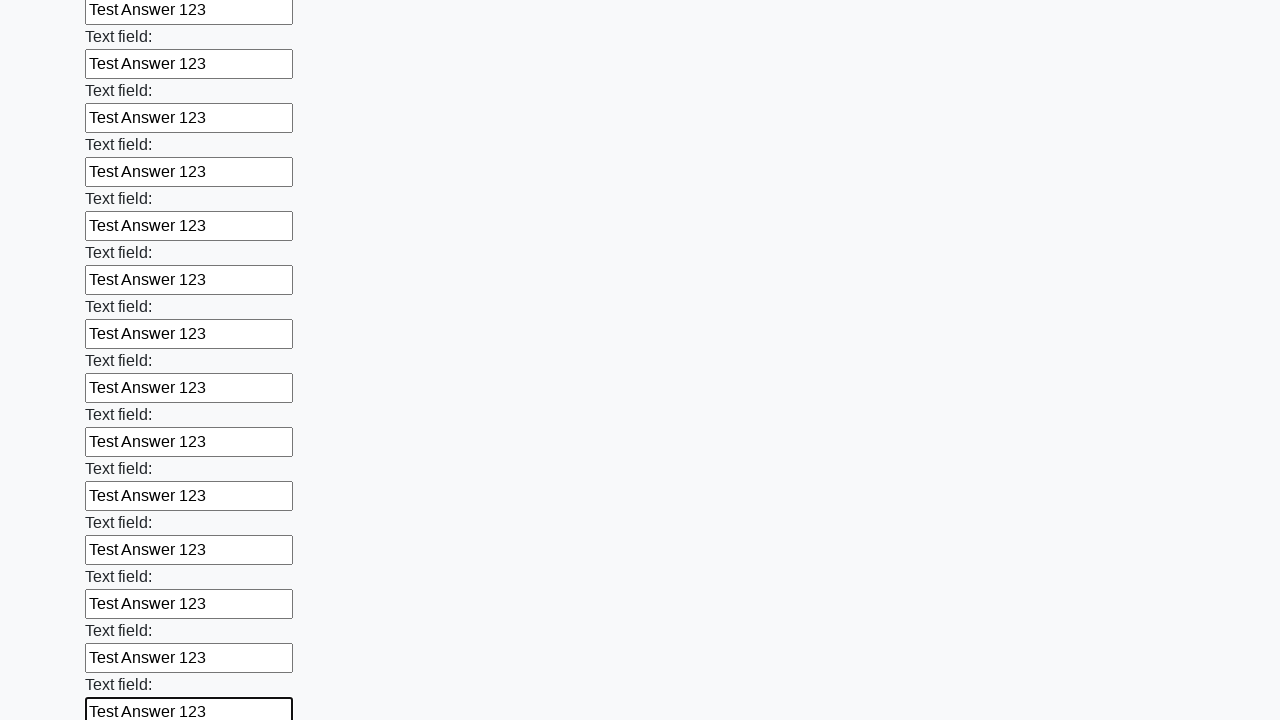

Filled input field with 'Test Answer 123' on input >> nth=81
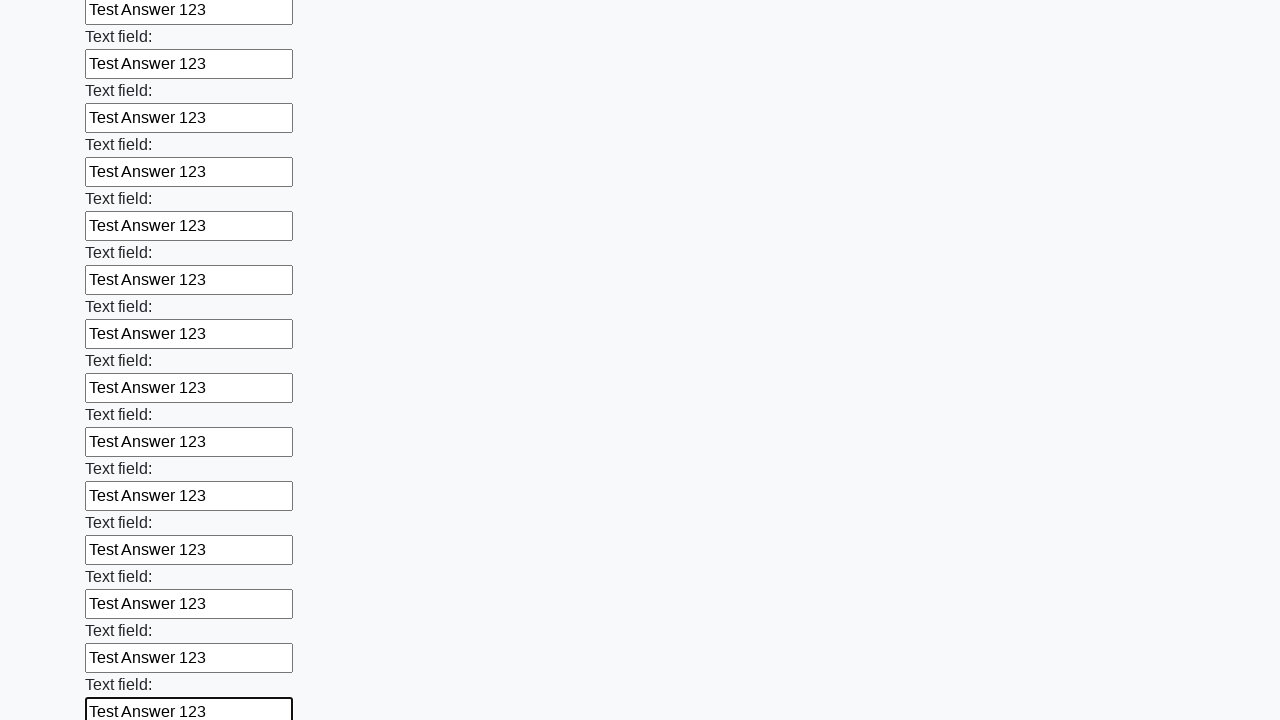

Filled input field with 'Test Answer 123' on input >> nth=82
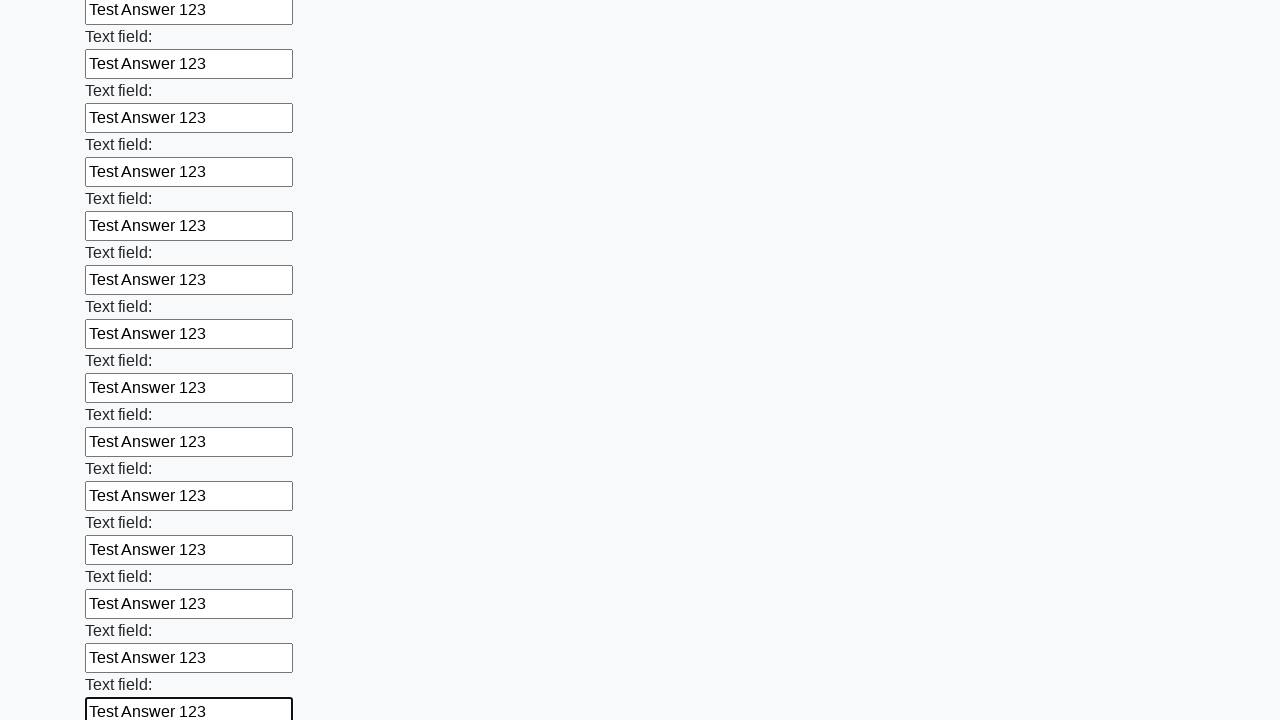

Filled input field with 'Test Answer 123' on input >> nth=83
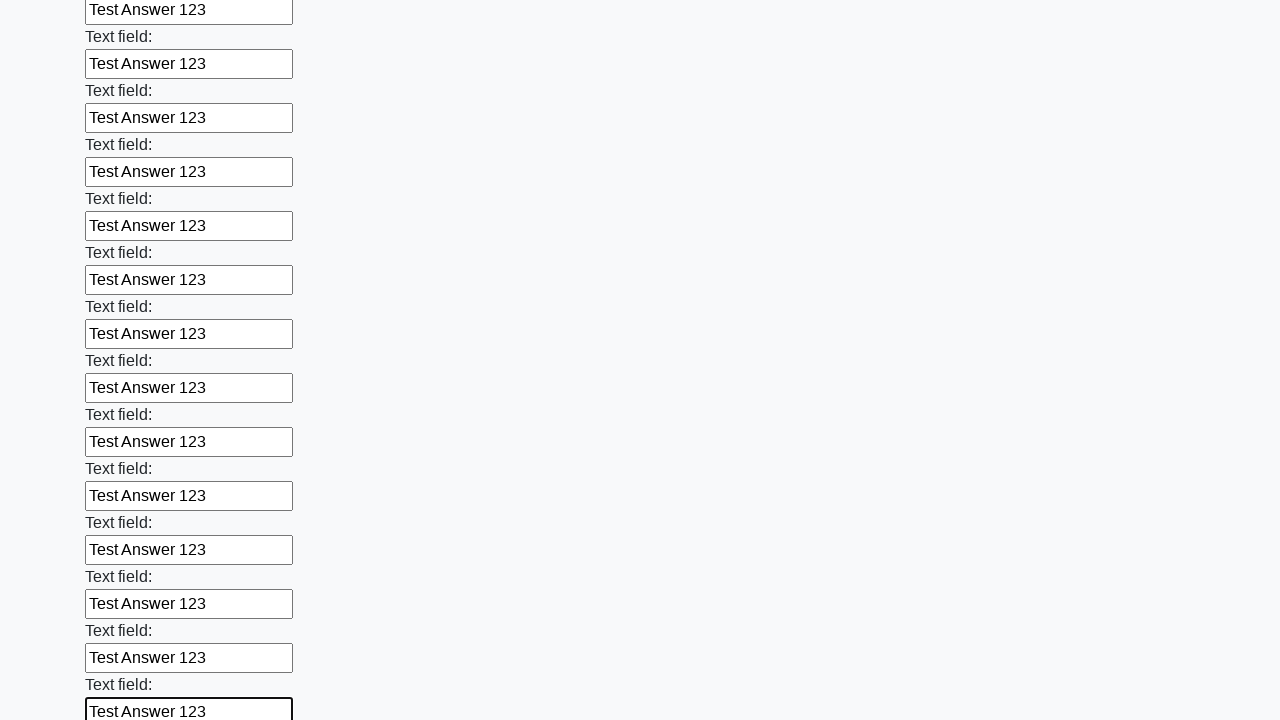

Filled input field with 'Test Answer 123' on input >> nth=84
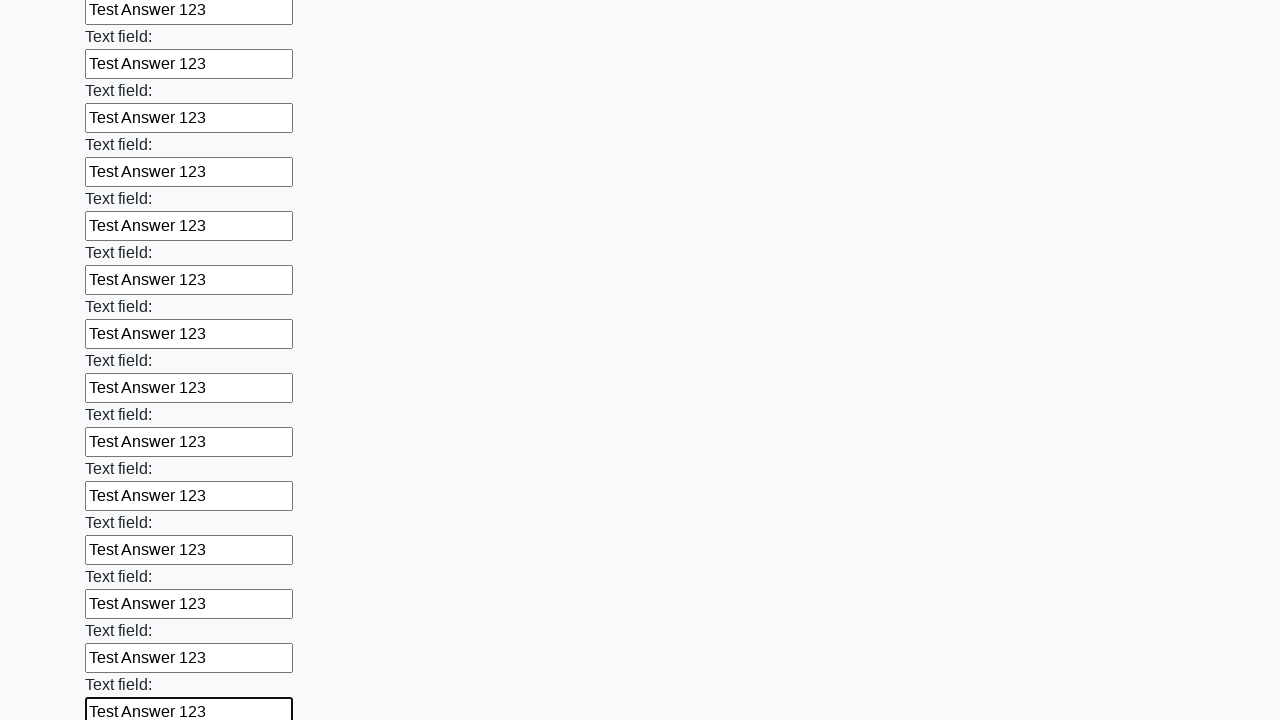

Filled input field with 'Test Answer 123' on input >> nth=85
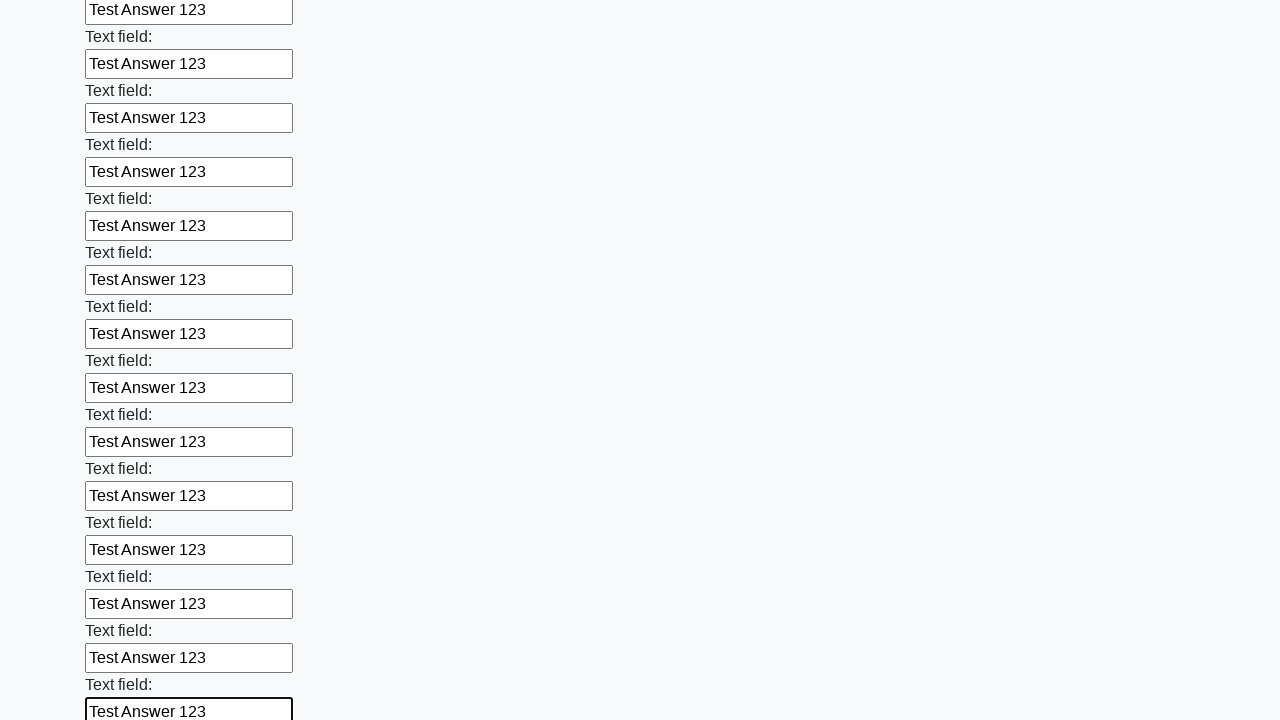

Filled input field with 'Test Answer 123' on input >> nth=86
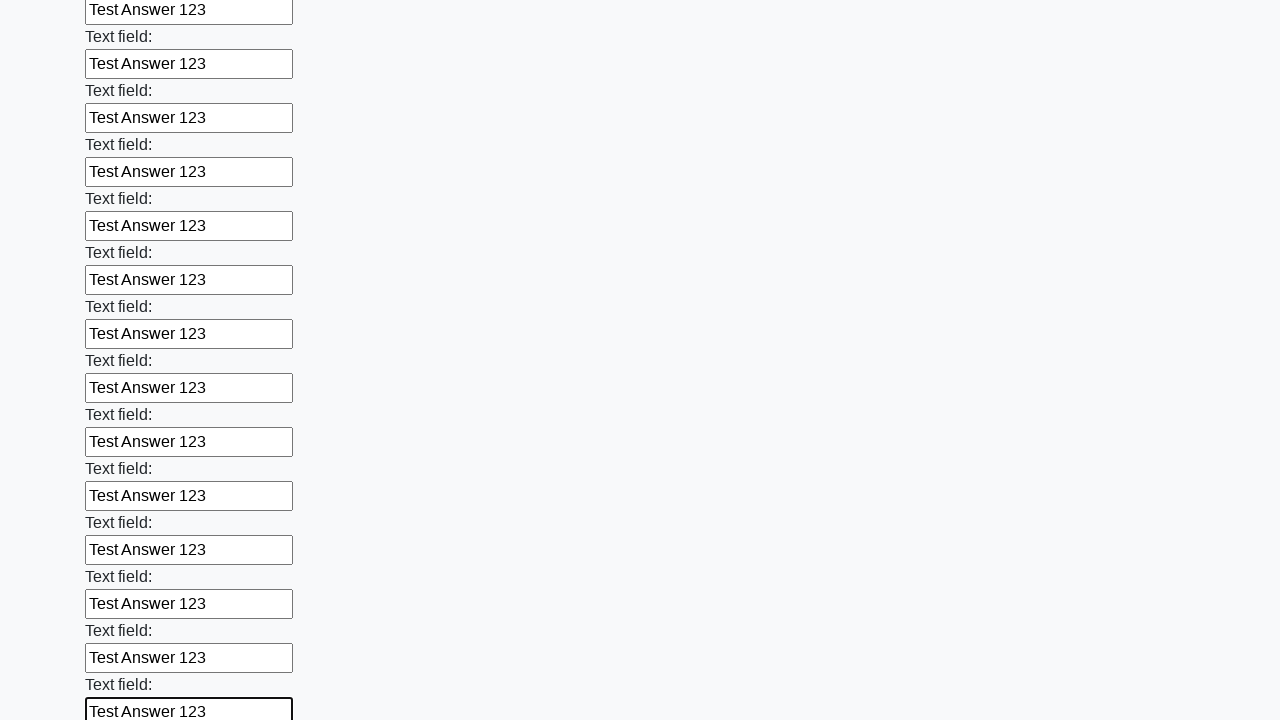

Filled input field with 'Test Answer 123' on input >> nth=87
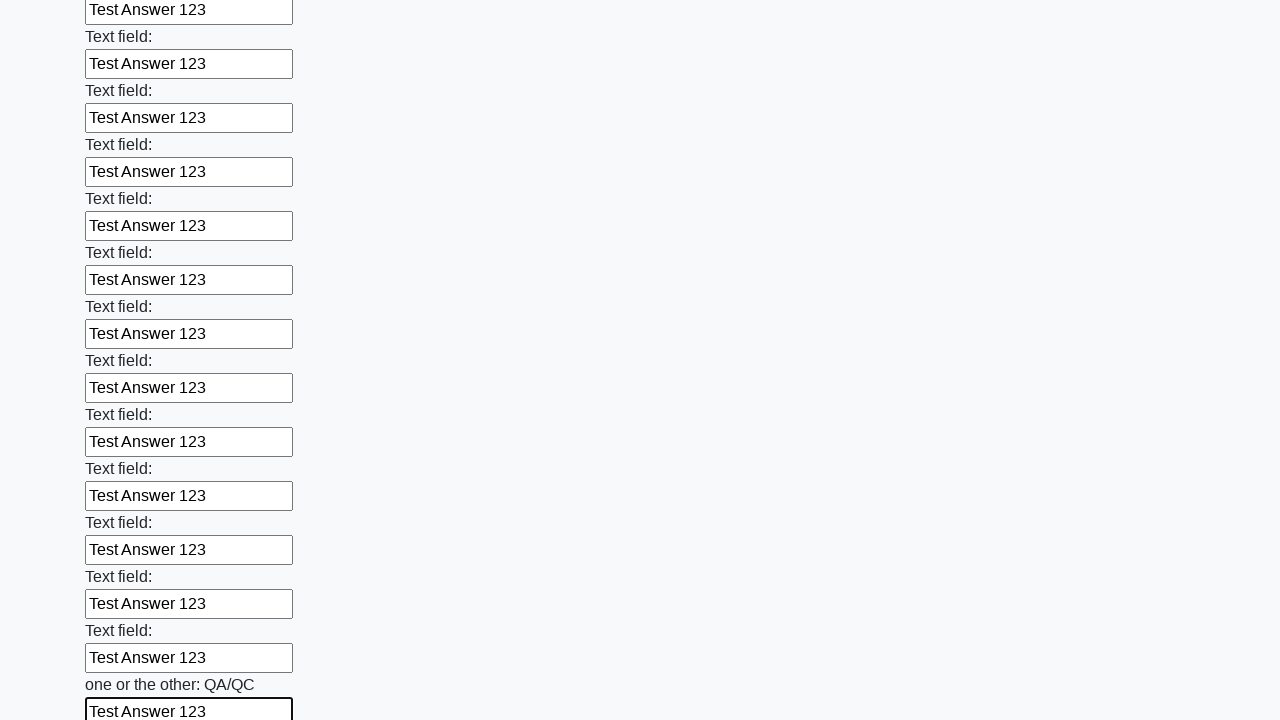

Filled input field with 'Test Answer 123' on input >> nth=88
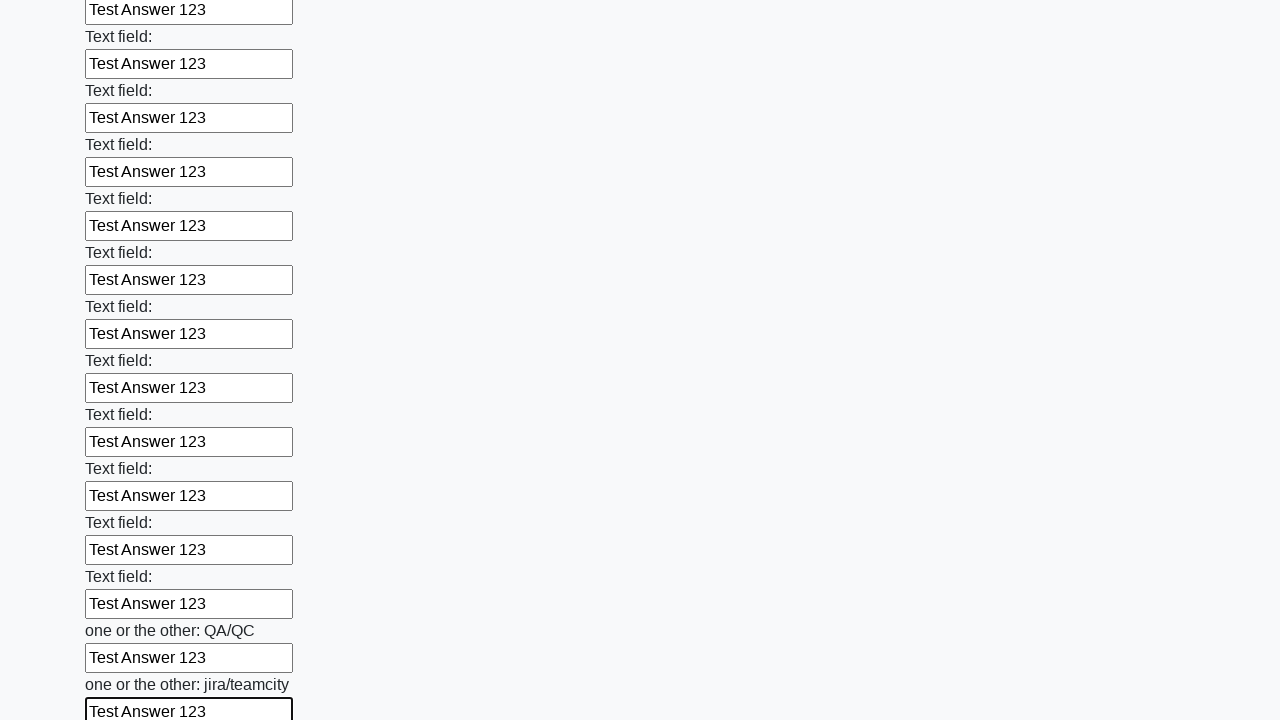

Filled input field with 'Test Answer 123' on input >> nth=89
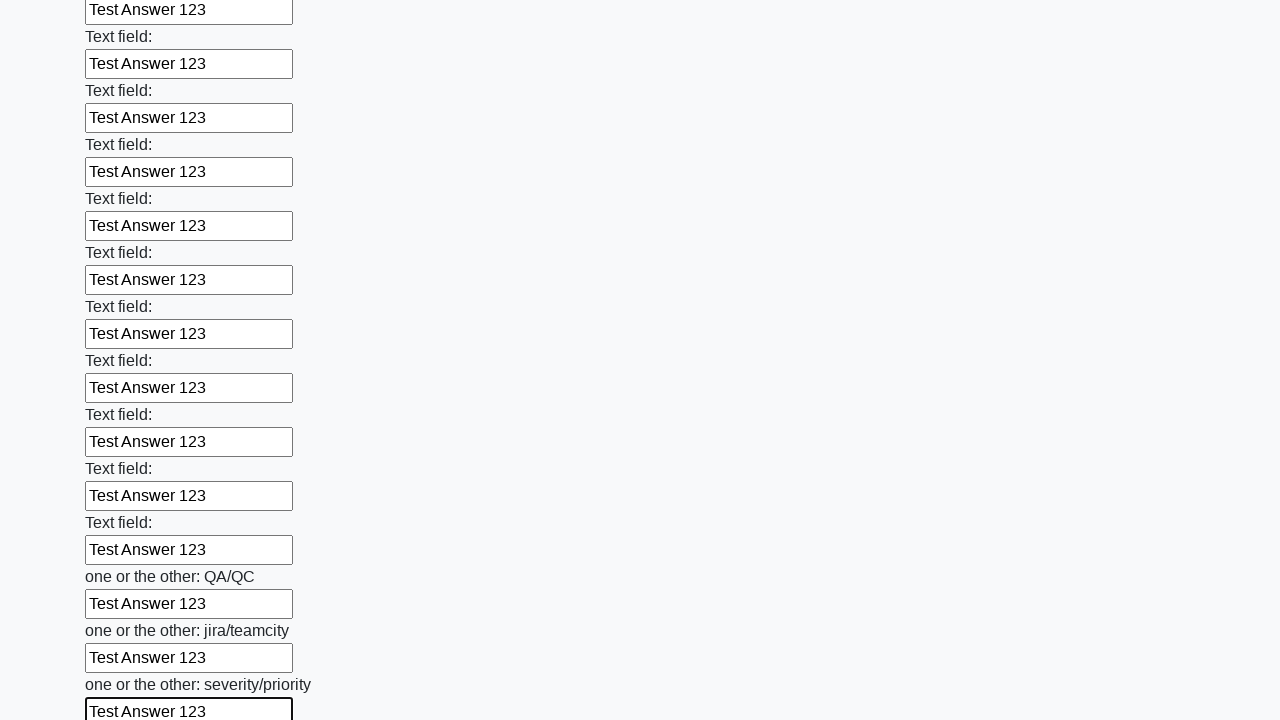

Filled input field with 'Test Answer 123' on input >> nth=90
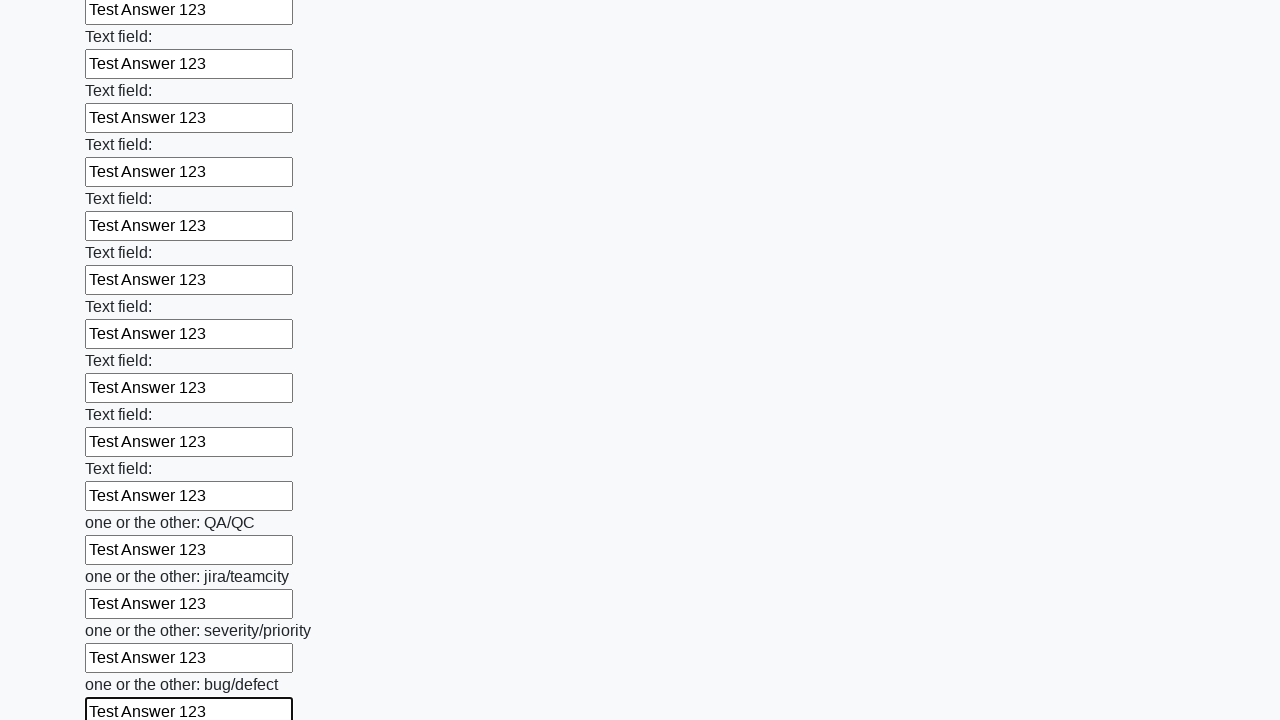

Filled input field with 'Test Answer 123' on input >> nth=91
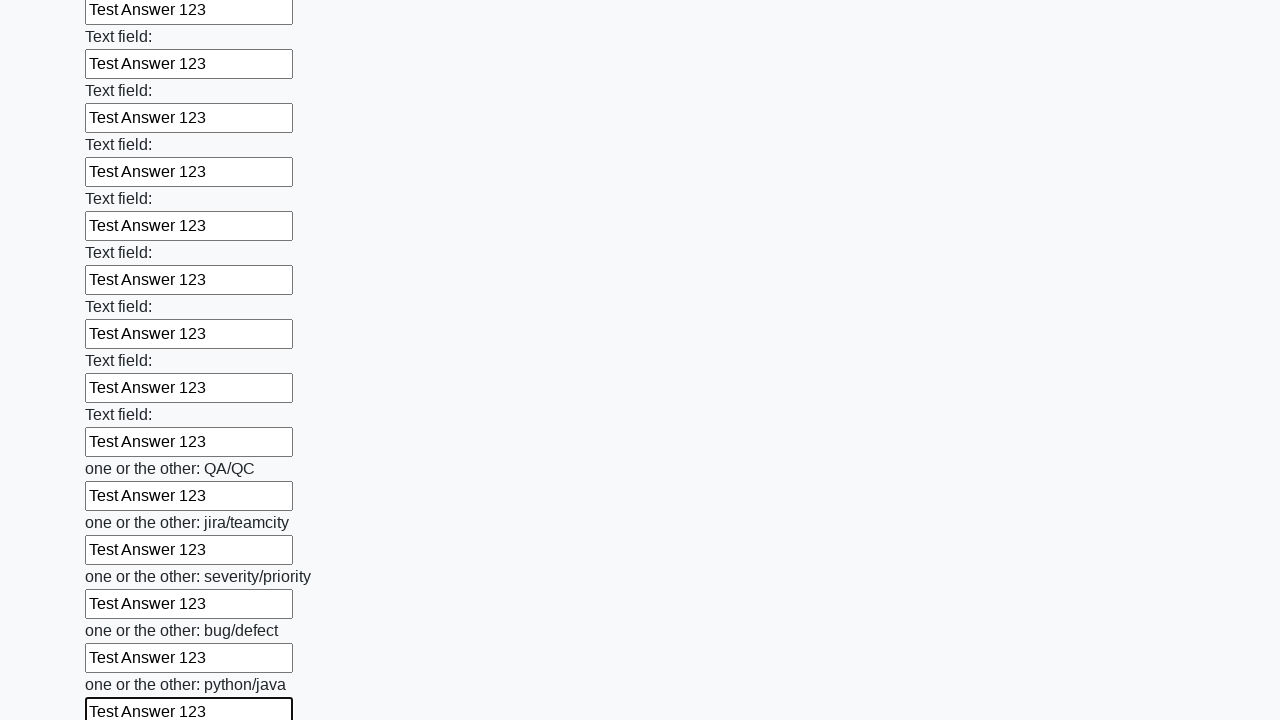

Filled input field with 'Test Answer 123' on input >> nth=92
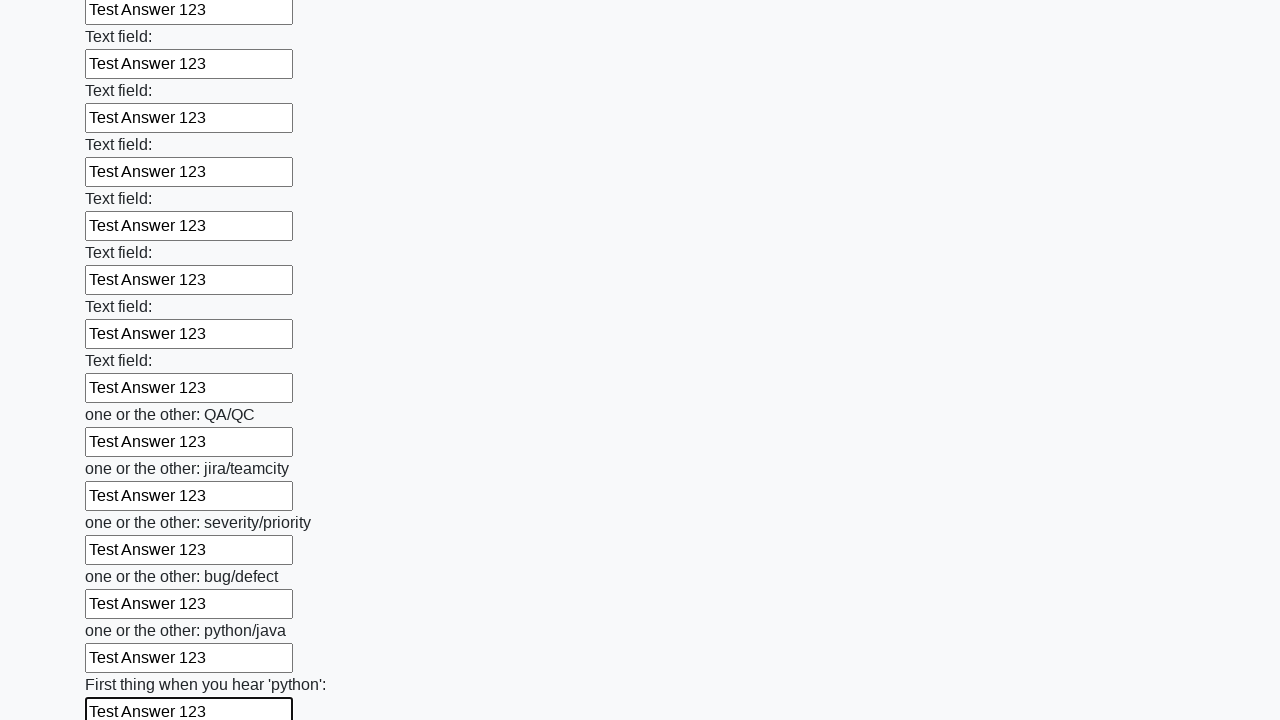

Filled input field with 'Test Answer 123' on input >> nth=93
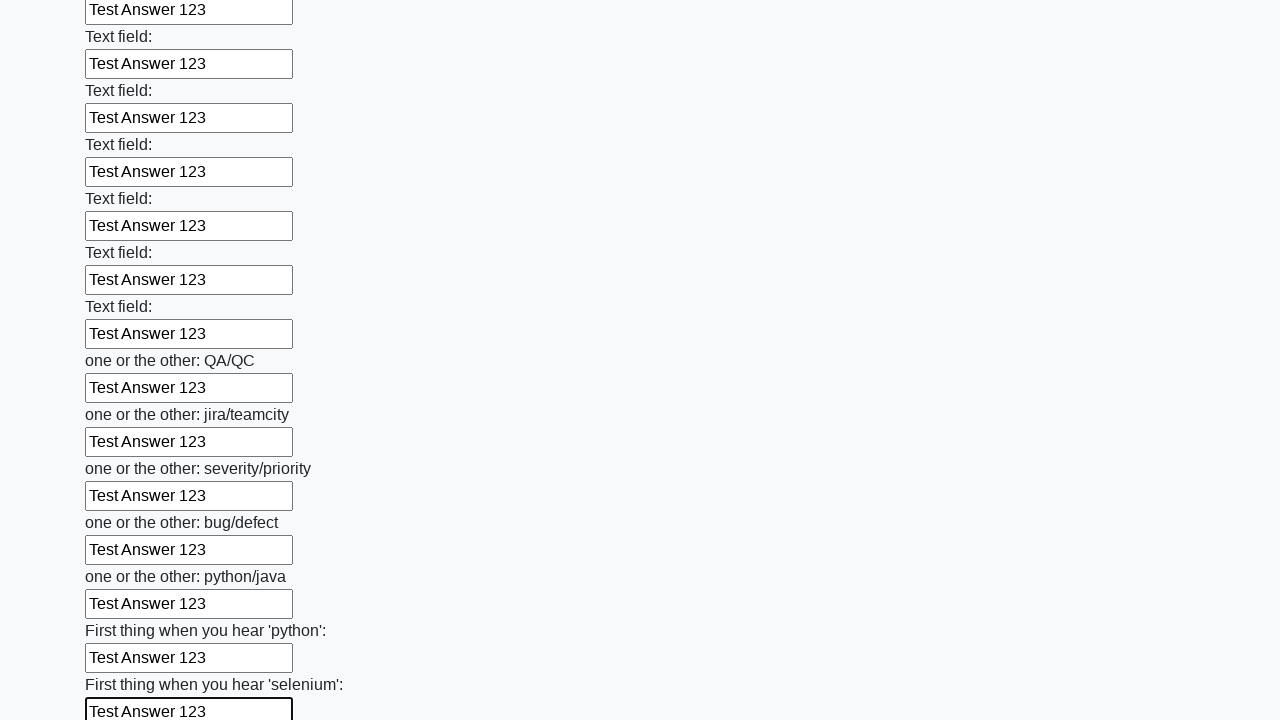

Filled input field with 'Test Answer 123' on input >> nth=94
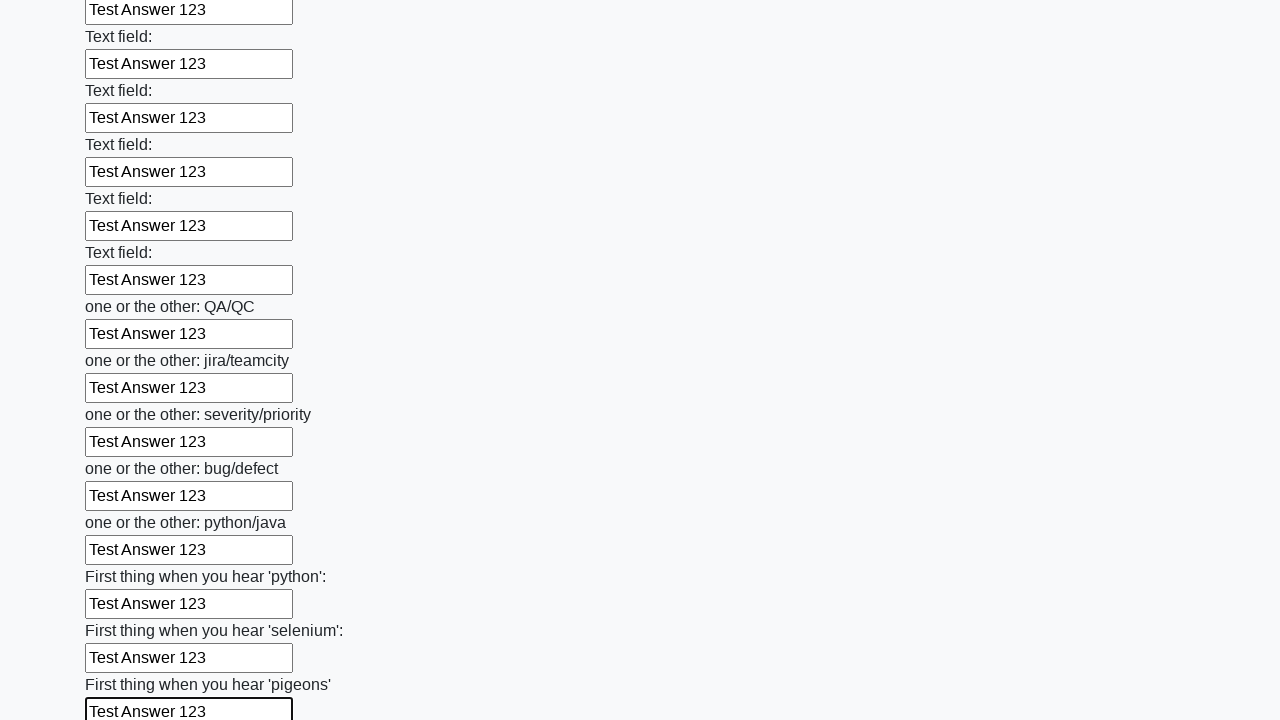

Filled input field with 'Test Answer 123' on input >> nth=95
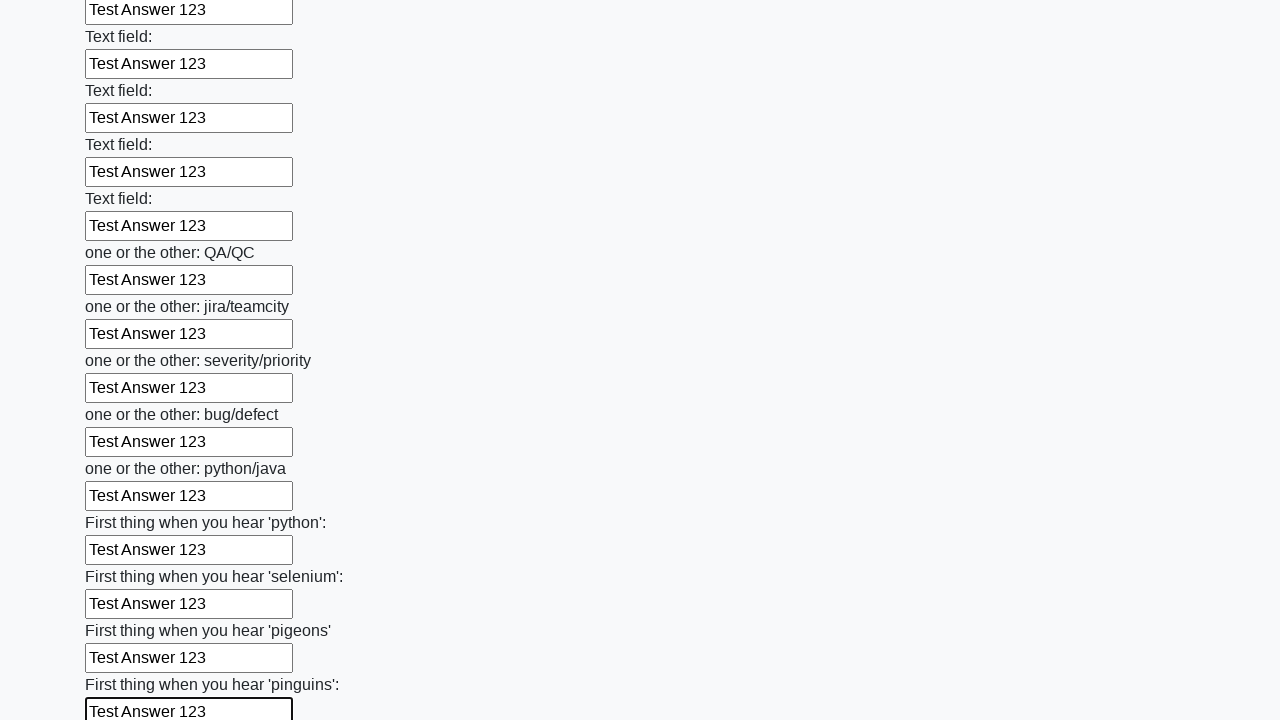

Filled input field with 'Test Answer 123' on input >> nth=96
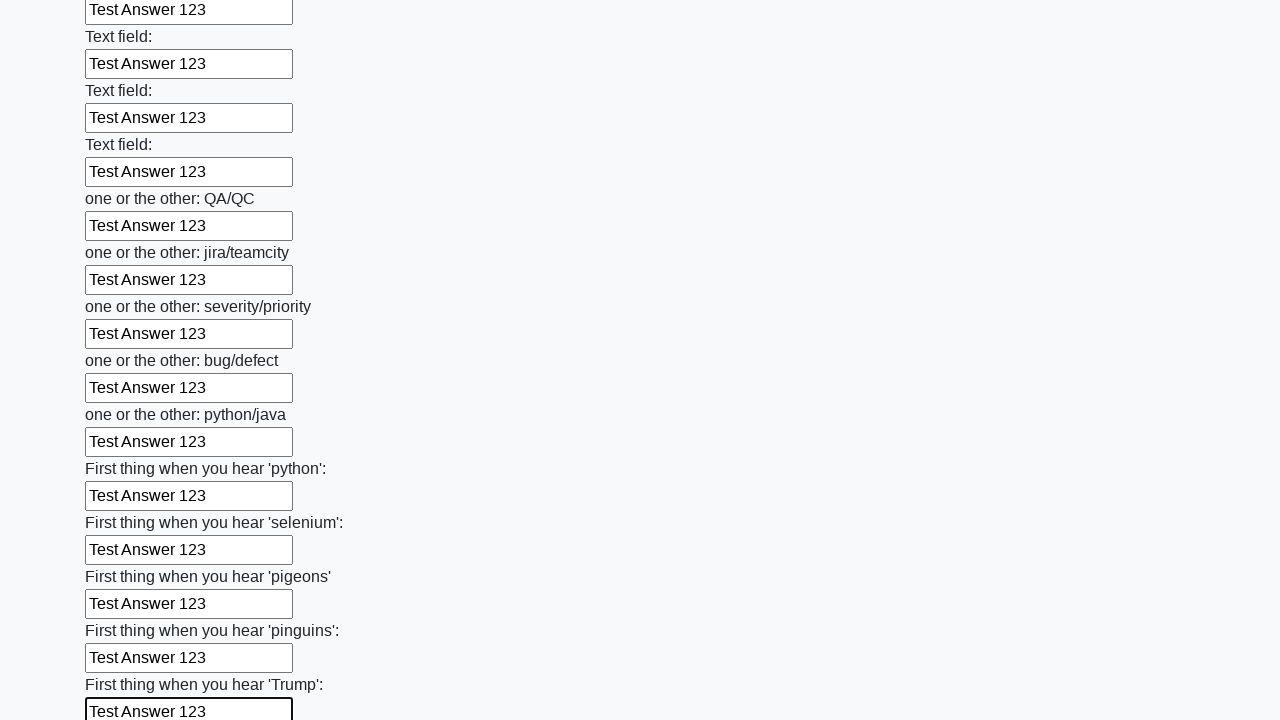

Filled input field with 'Test Answer 123' on input >> nth=97
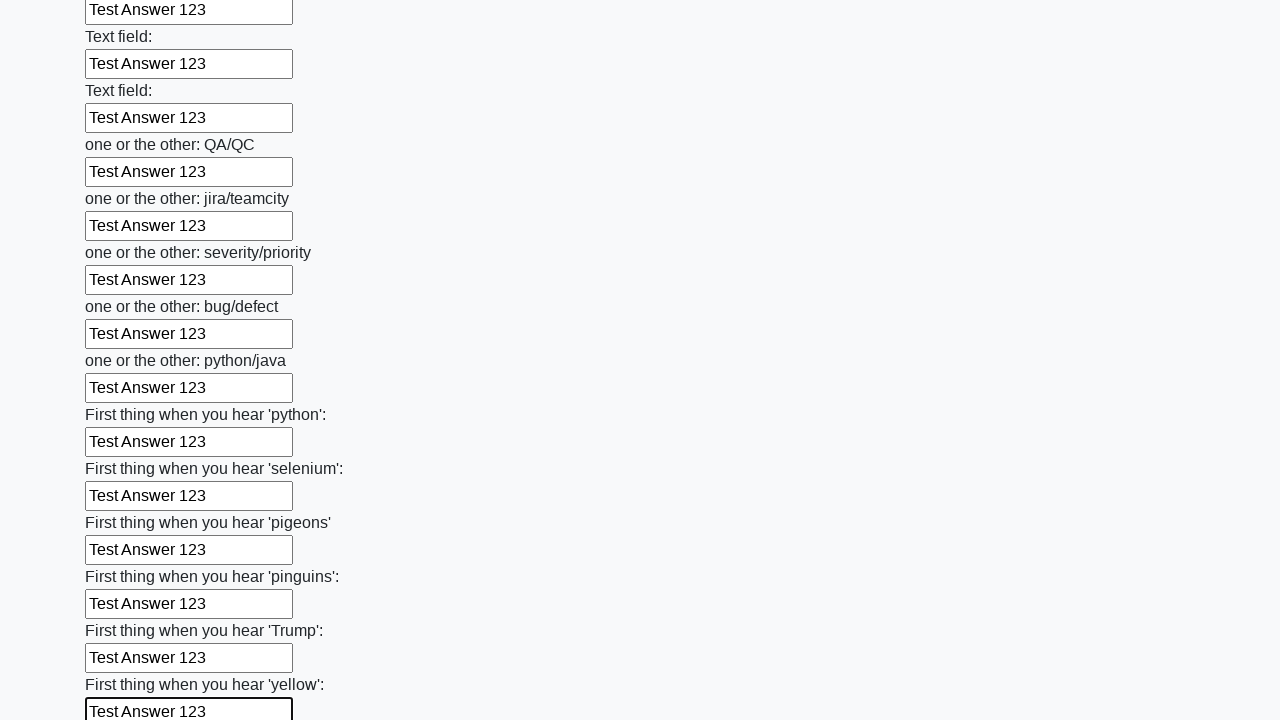

Filled input field with 'Test Answer 123' on input >> nth=98
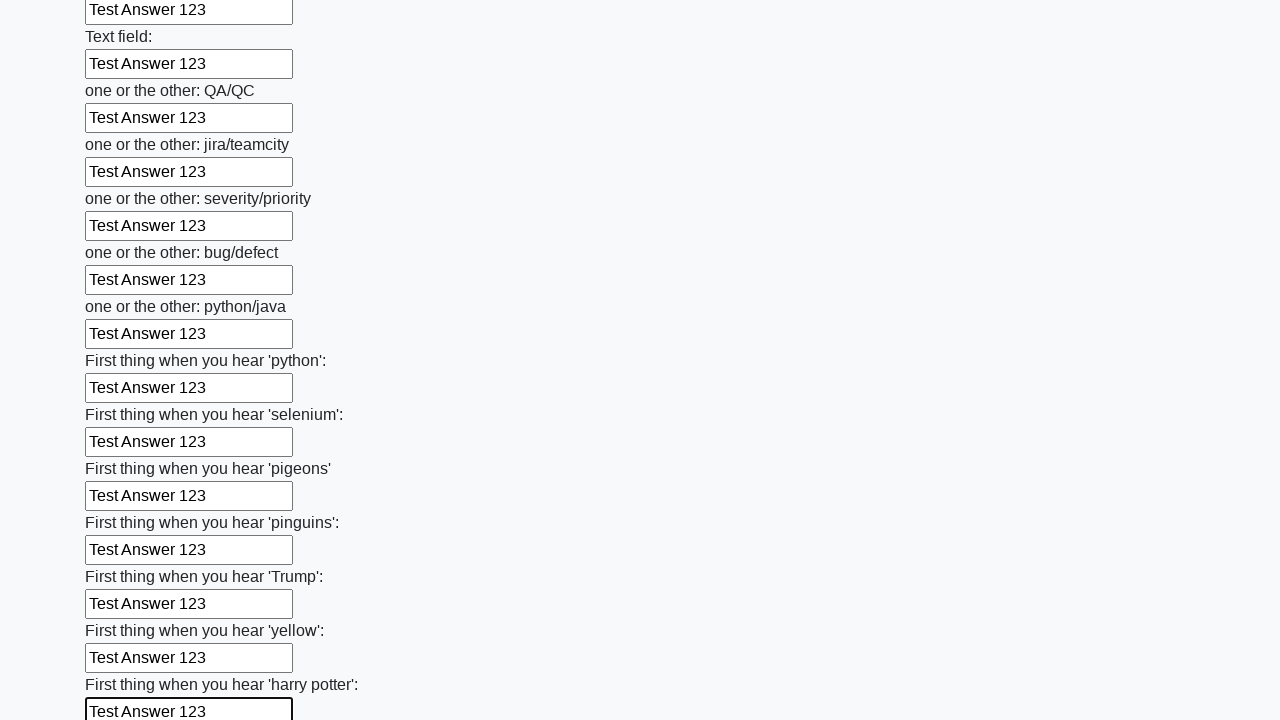

Filled input field with 'Test Answer 123' on input >> nth=99
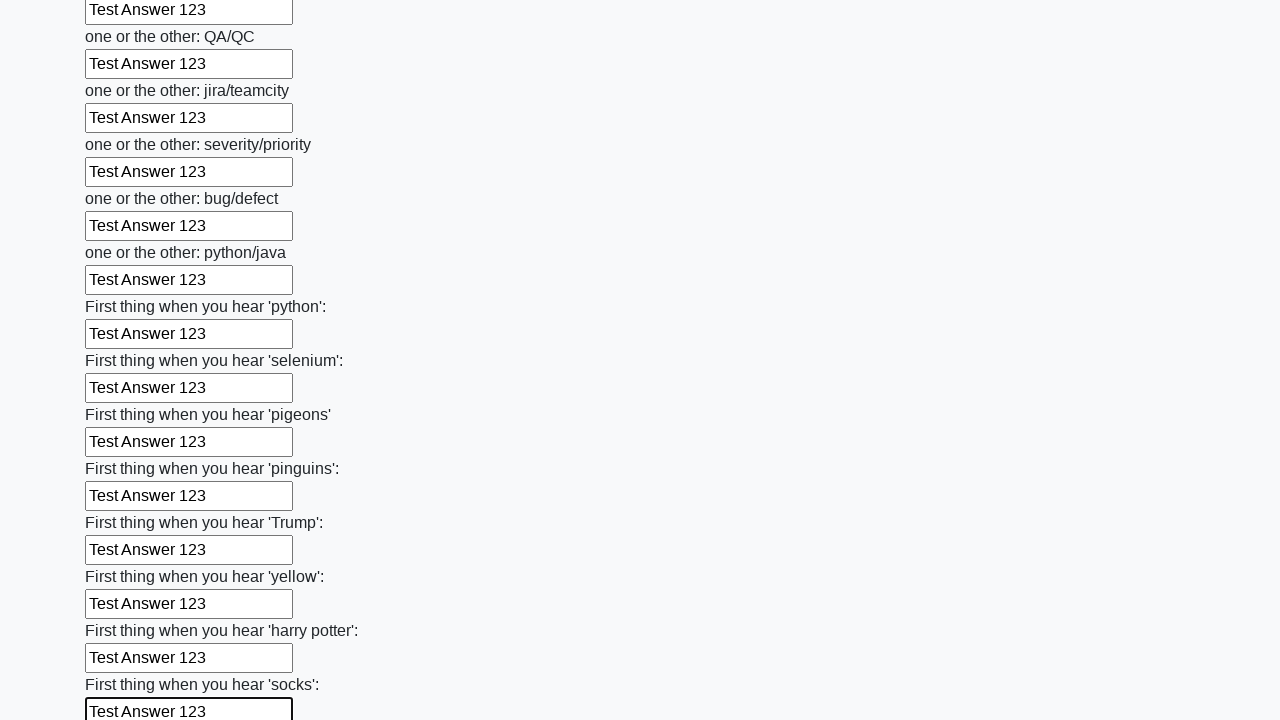

Clicked submit button to submit the form at (123, 611) on button.btn
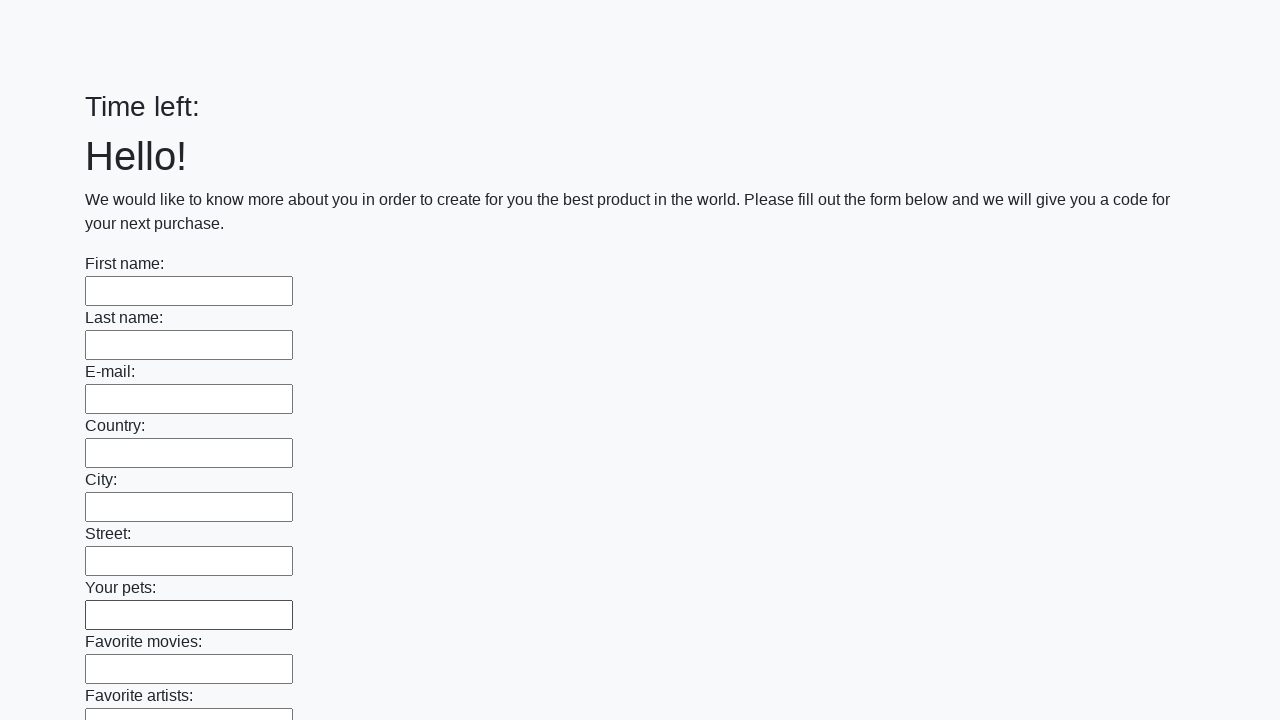

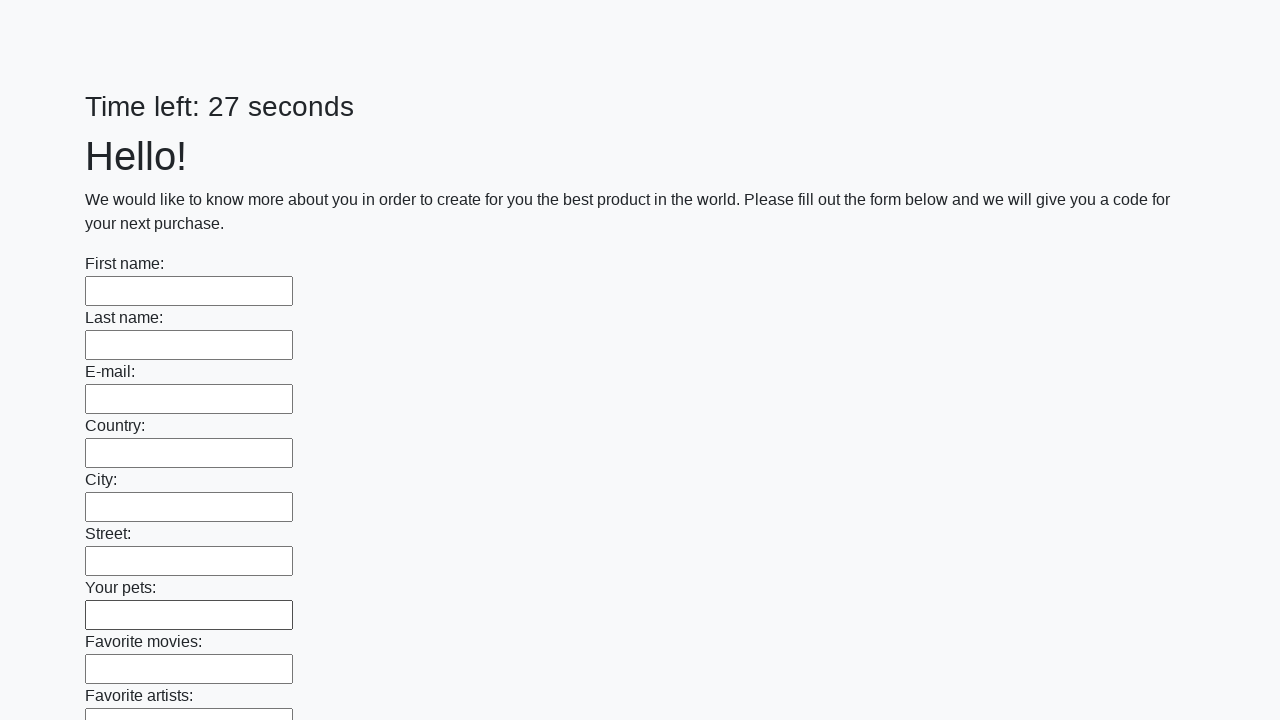